Tests filling a large form by entering text into all input fields and clicking the submit button

Starting URL: http://suninjuly.github.io/huge_form.html

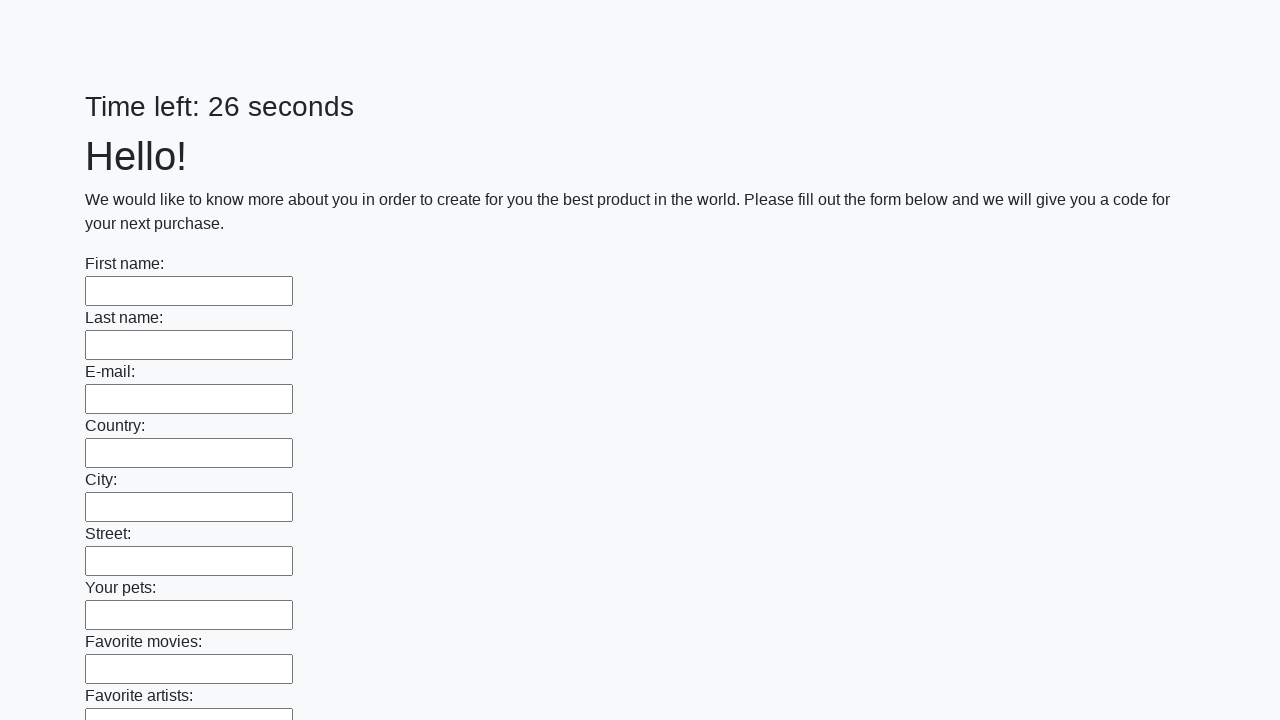

Located all input fields on the huge form
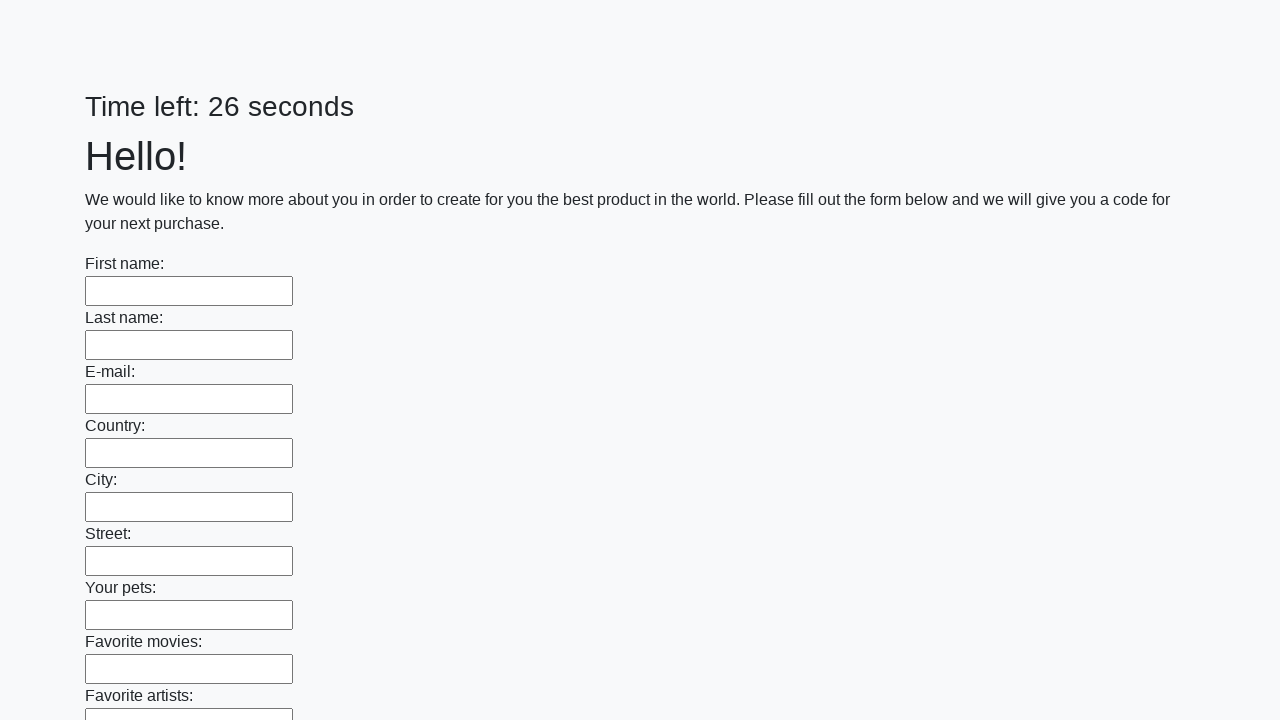

Filled an input field with 'kek' on input >> nth=0
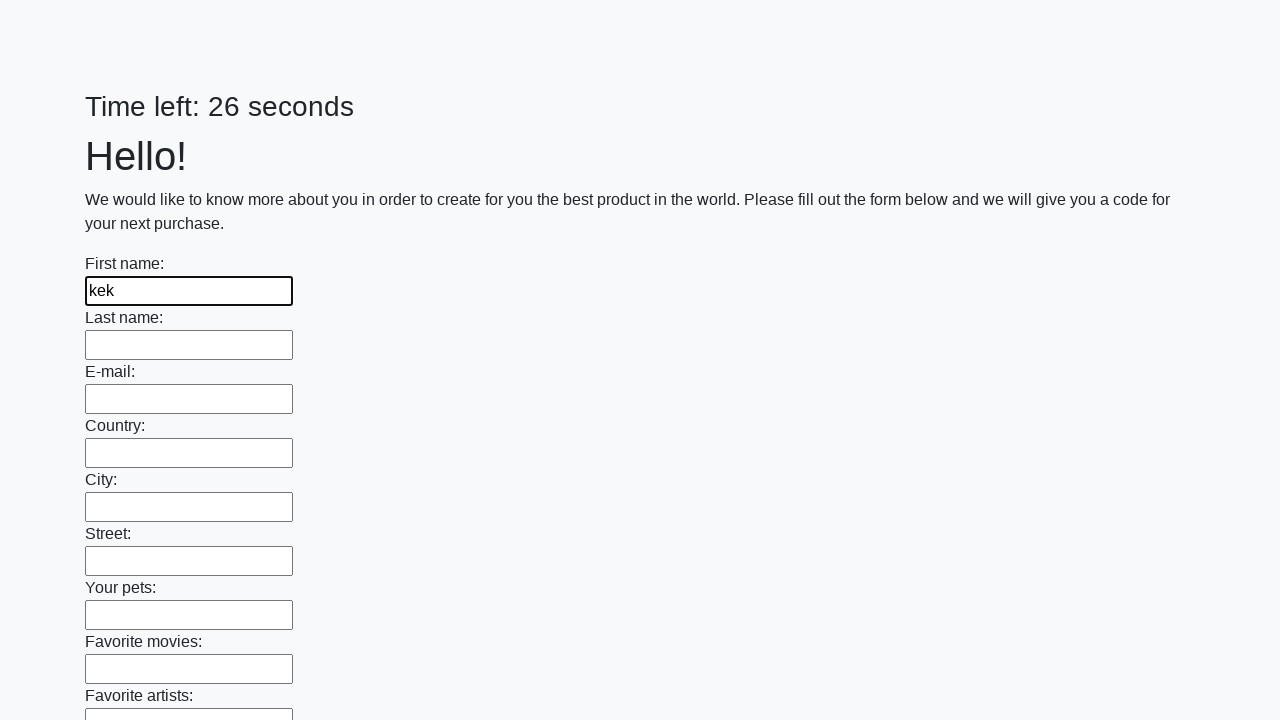

Filled an input field with 'kek' on input >> nth=1
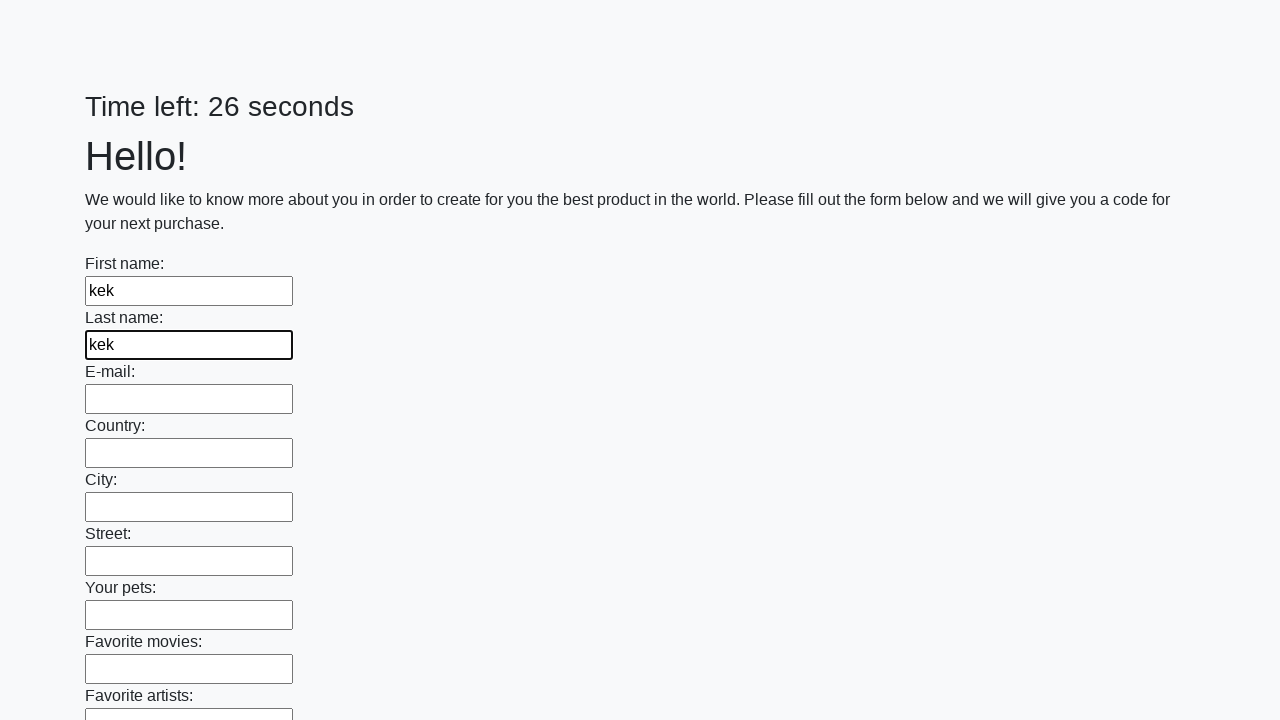

Filled an input field with 'kek' on input >> nth=2
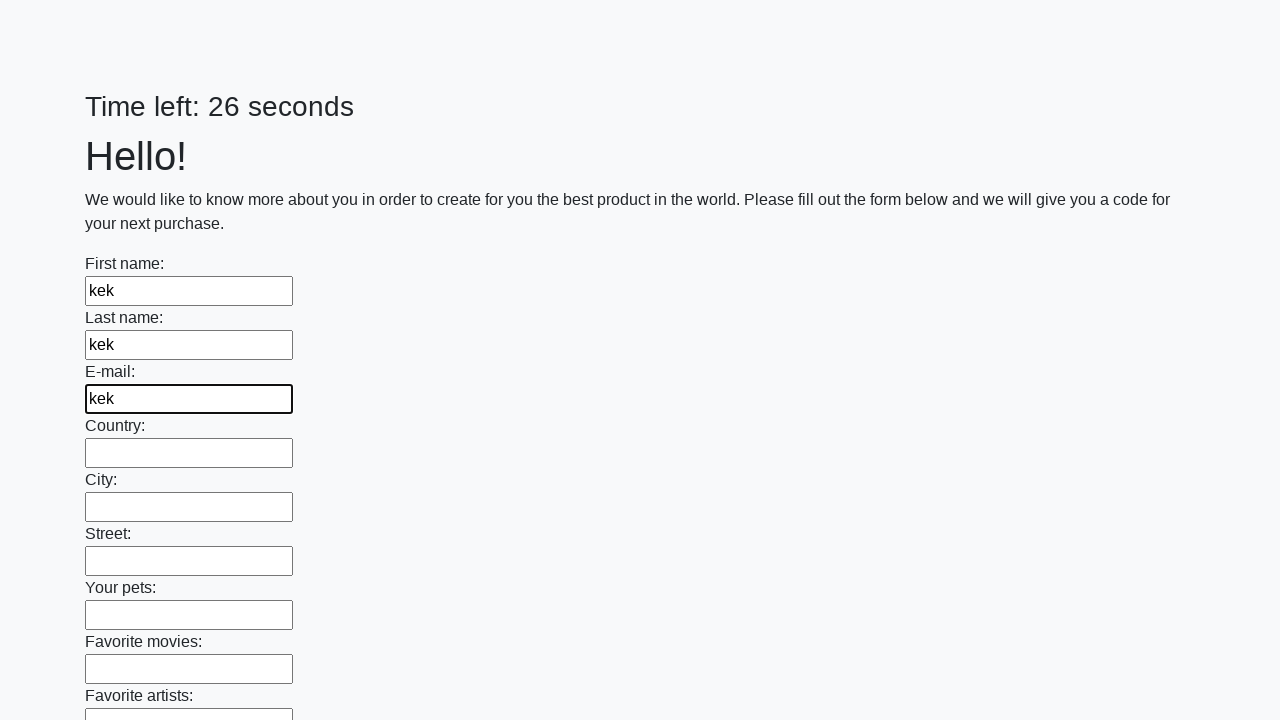

Filled an input field with 'kek' on input >> nth=3
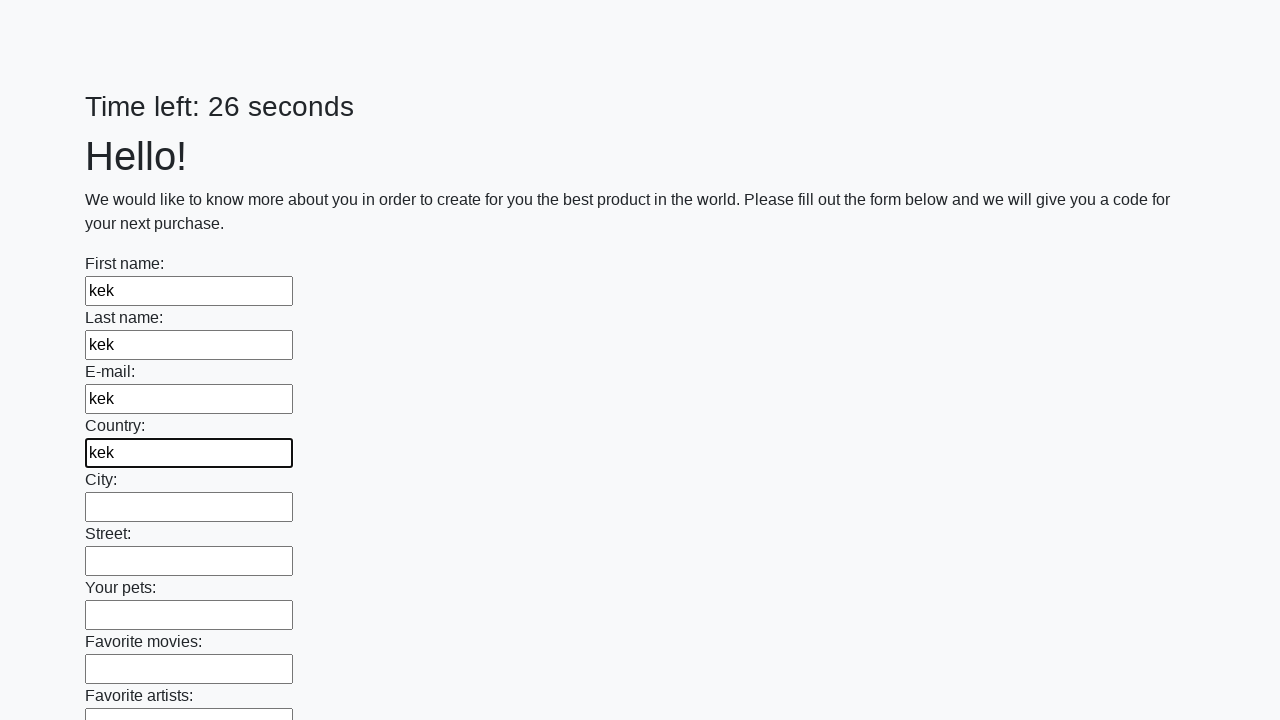

Filled an input field with 'kek' on input >> nth=4
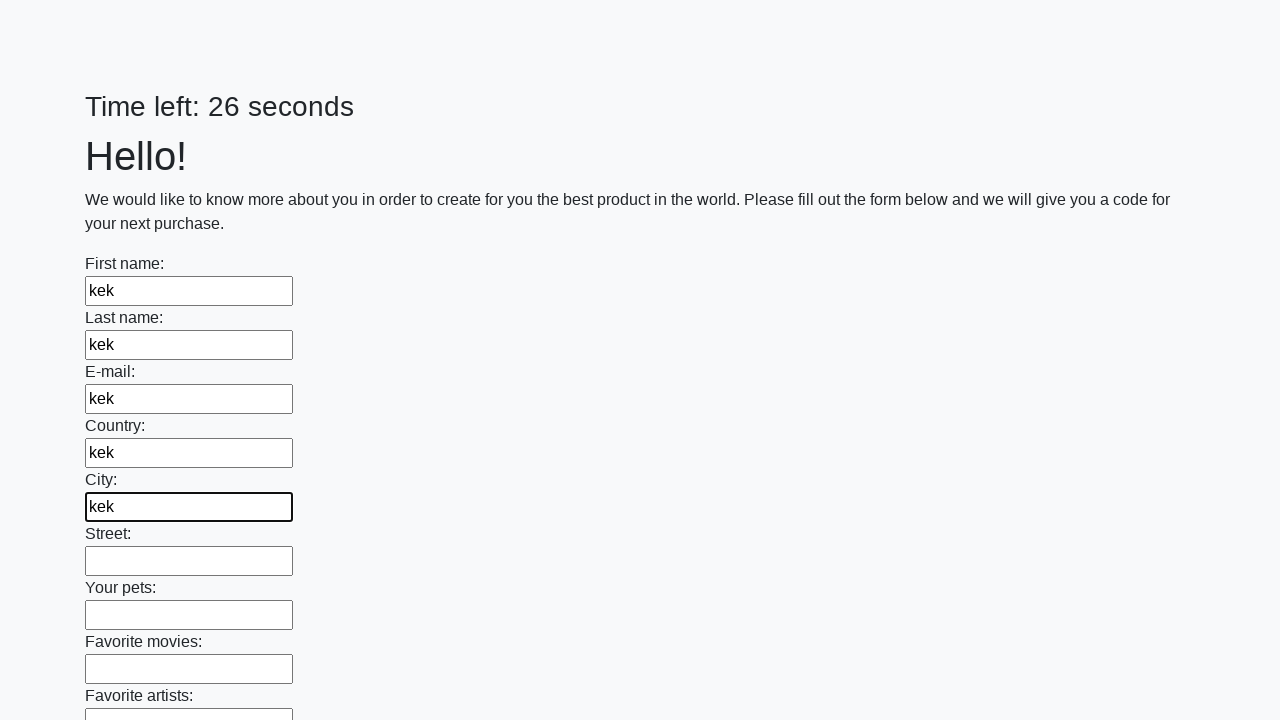

Filled an input field with 'kek' on input >> nth=5
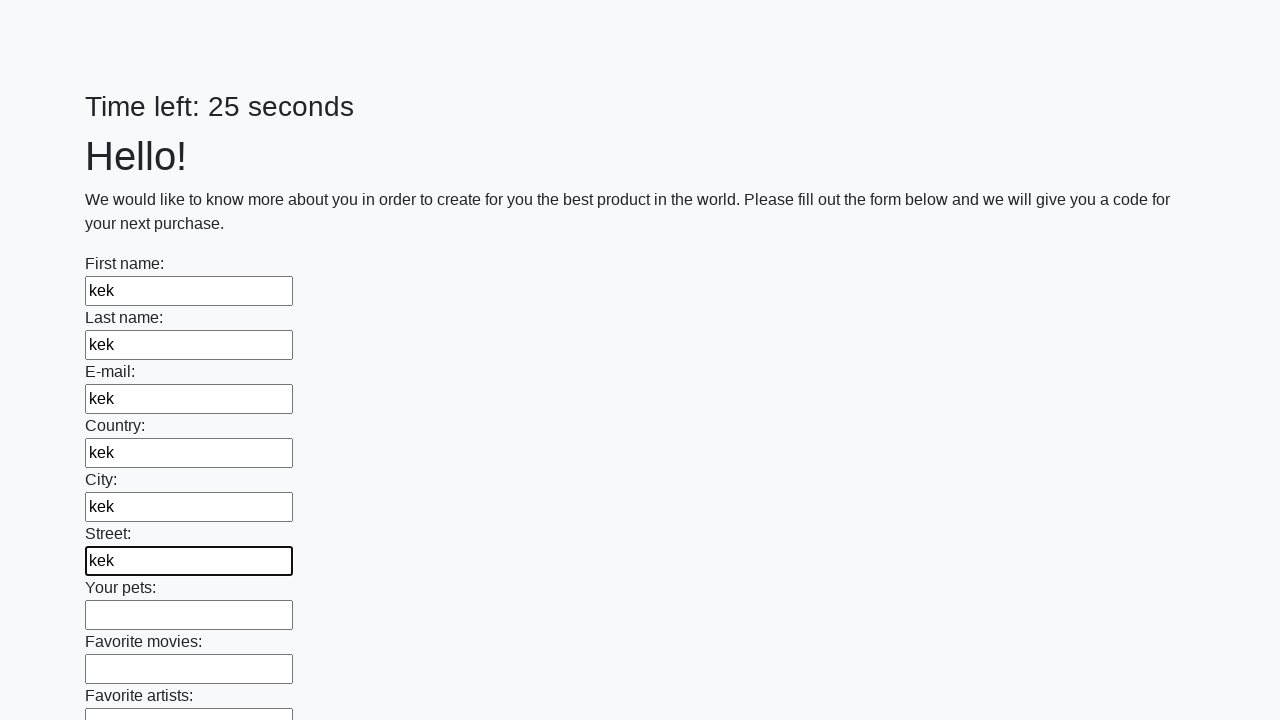

Filled an input field with 'kek' on input >> nth=6
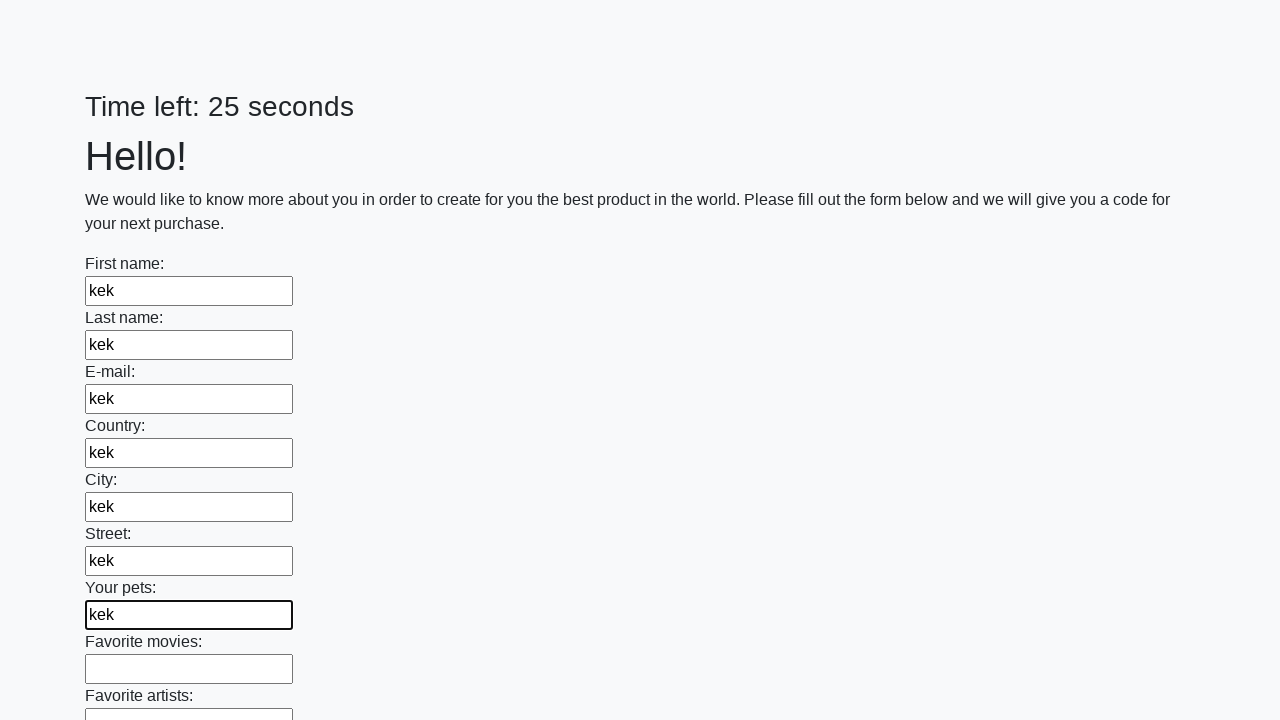

Filled an input field with 'kek' on input >> nth=7
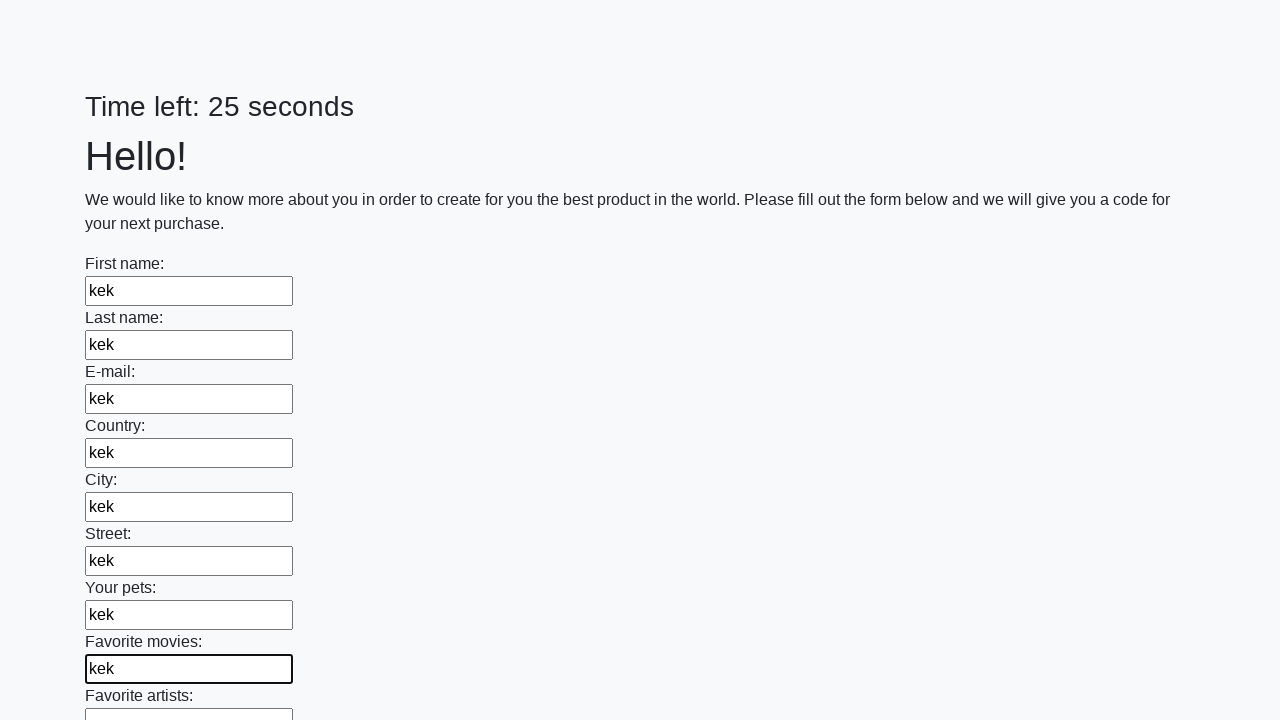

Filled an input field with 'kek' on input >> nth=8
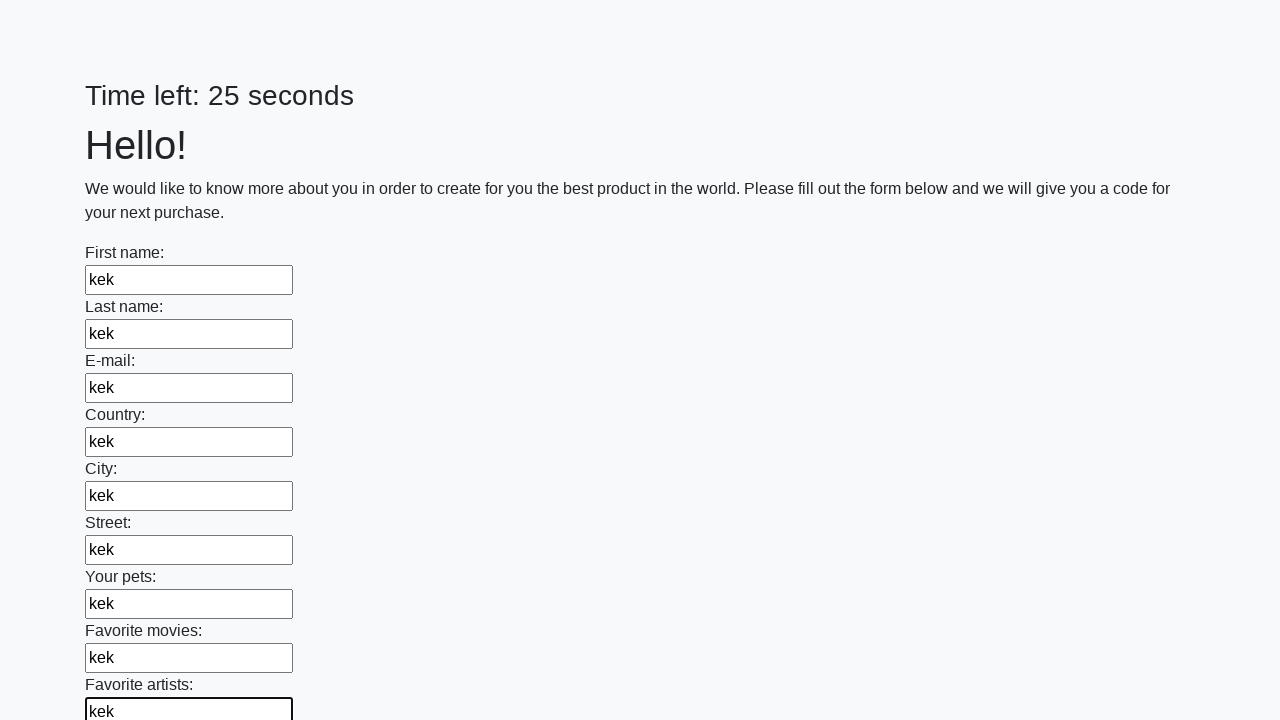

Filled an input field with 'kek' on input >> nth=9
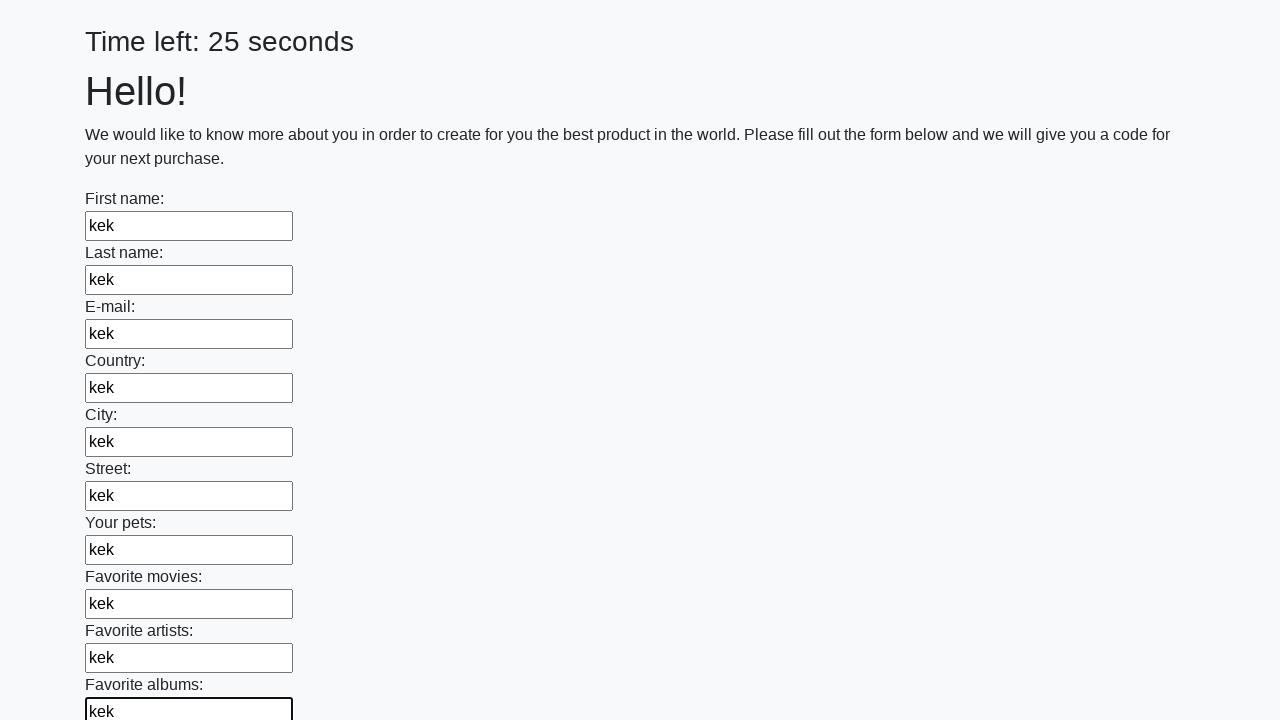

Filled an input field with 'kek' on input >> nth=10
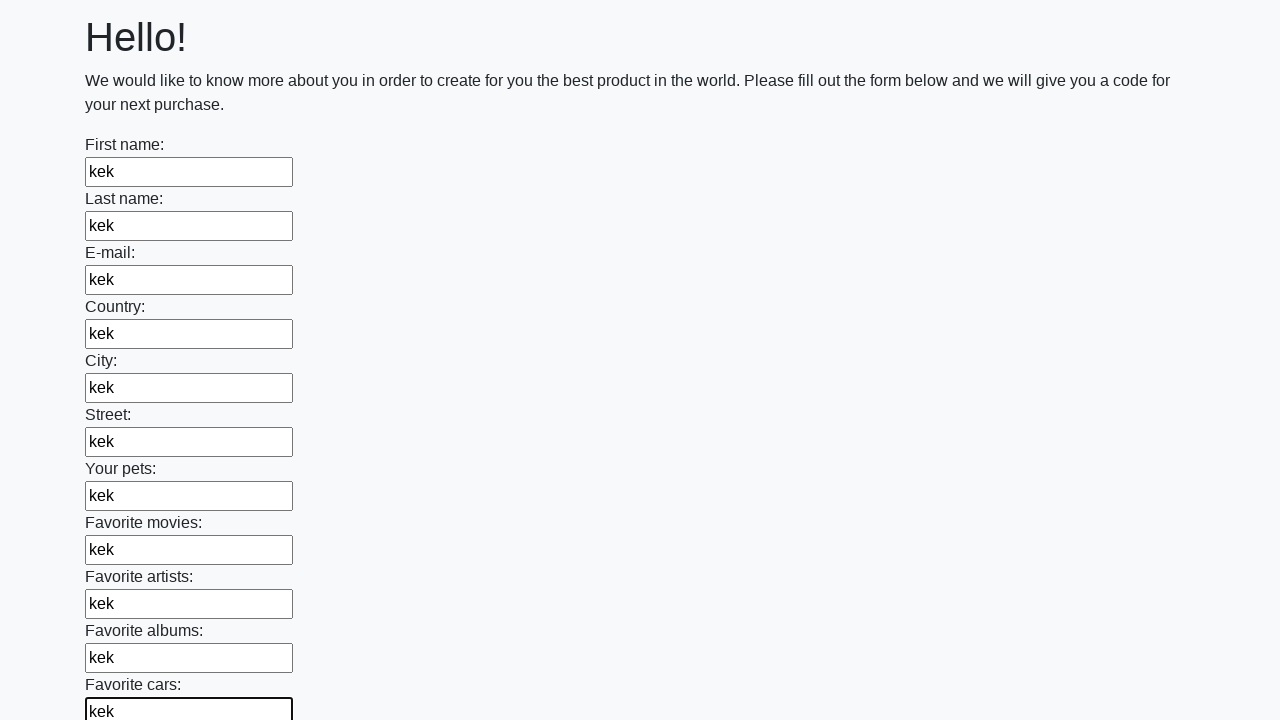

Filled an input field with 'kek' on input >> nth=11
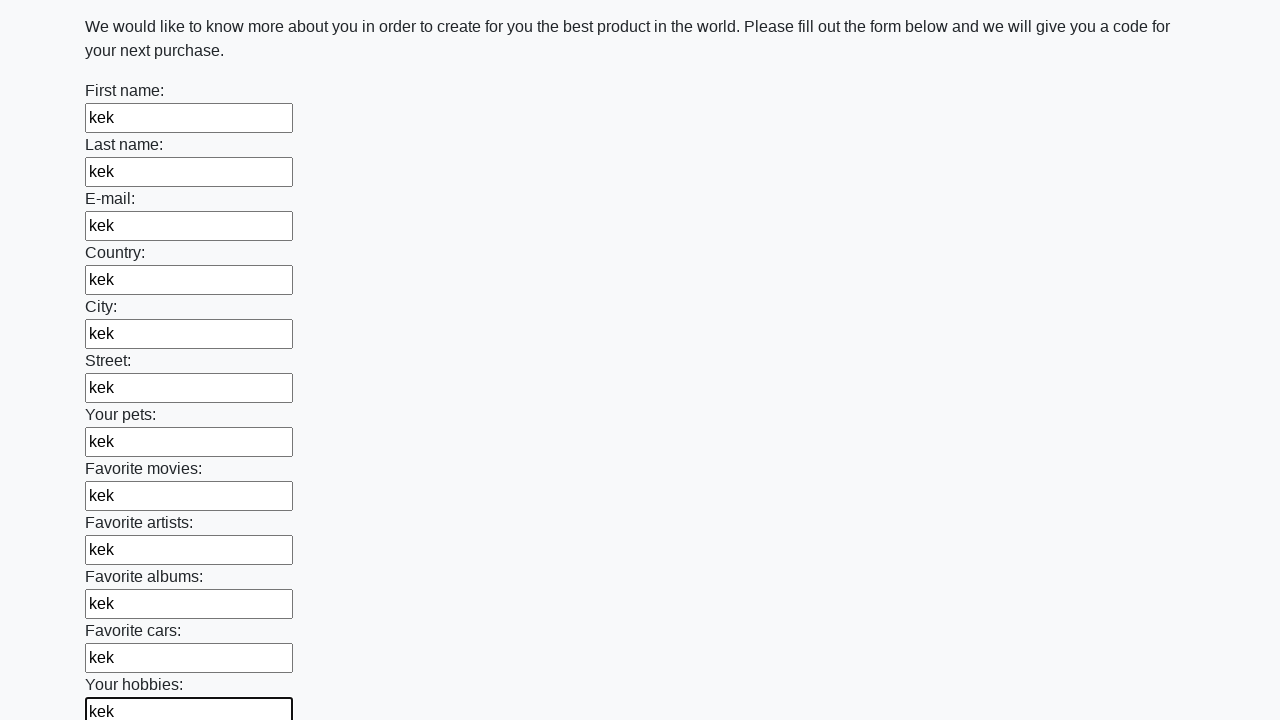

Filled an input field with 'kek' on input >> nth=12
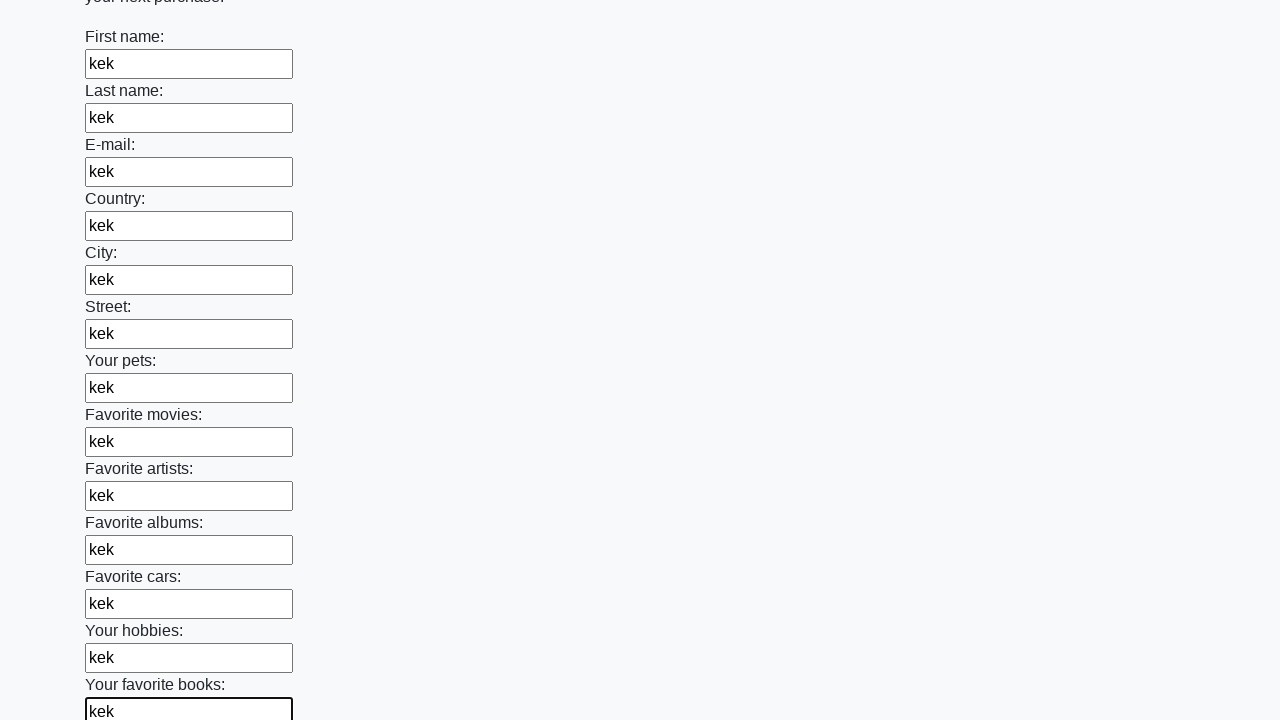

Filled an input field with 'kek' on input >> nth=13
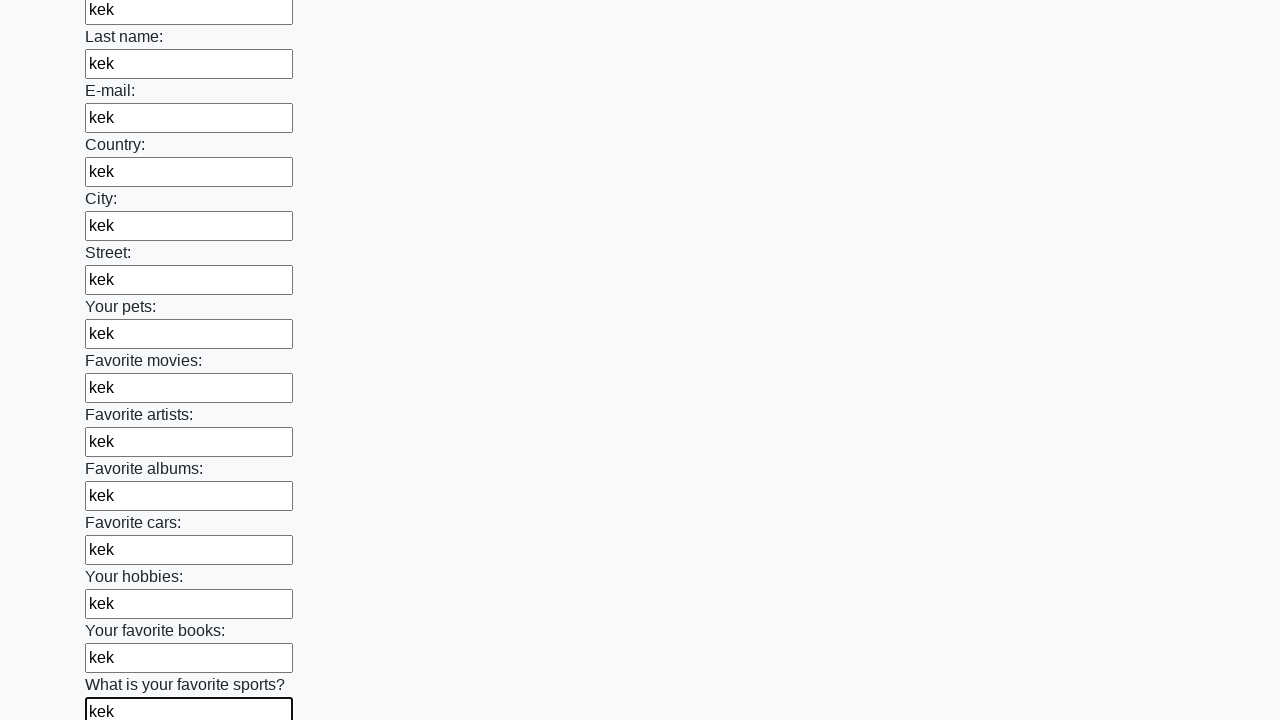

Filled an input field with 'kek' on input >> nth=14
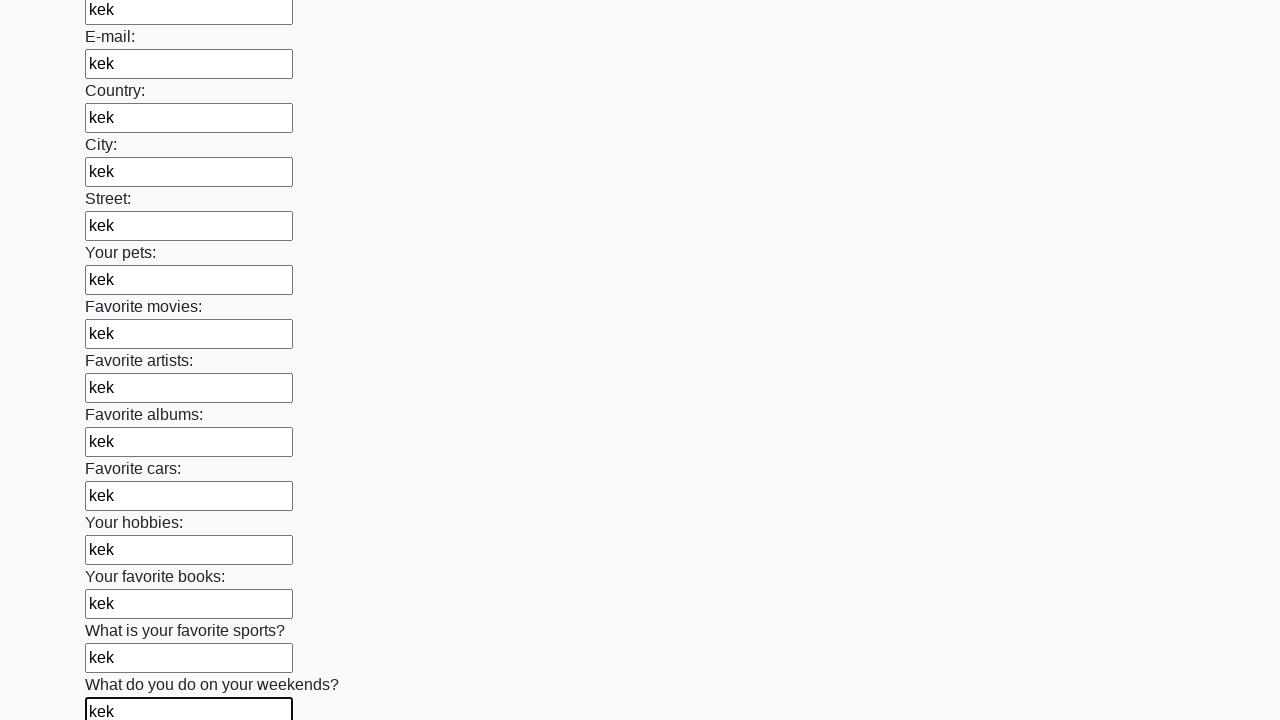

Filled an input field with 'kek' on input >> nth=15
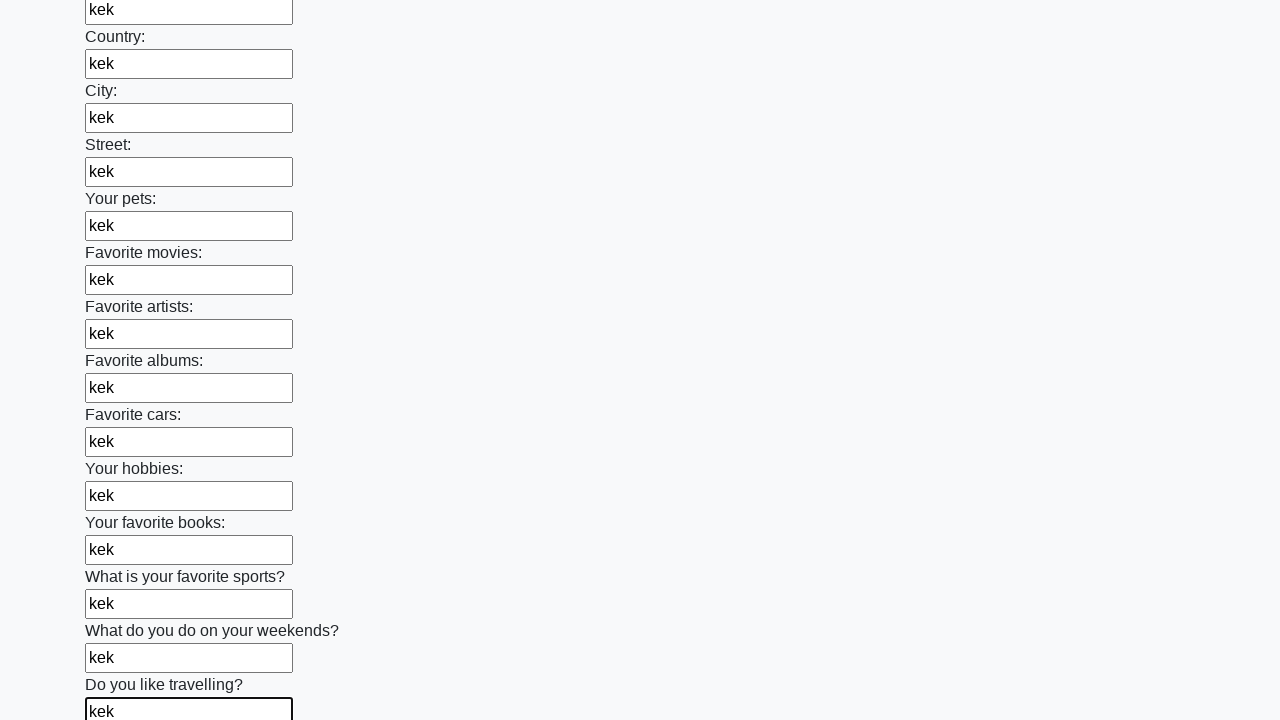

Filled an input field with 'kek' on input >> nth=16
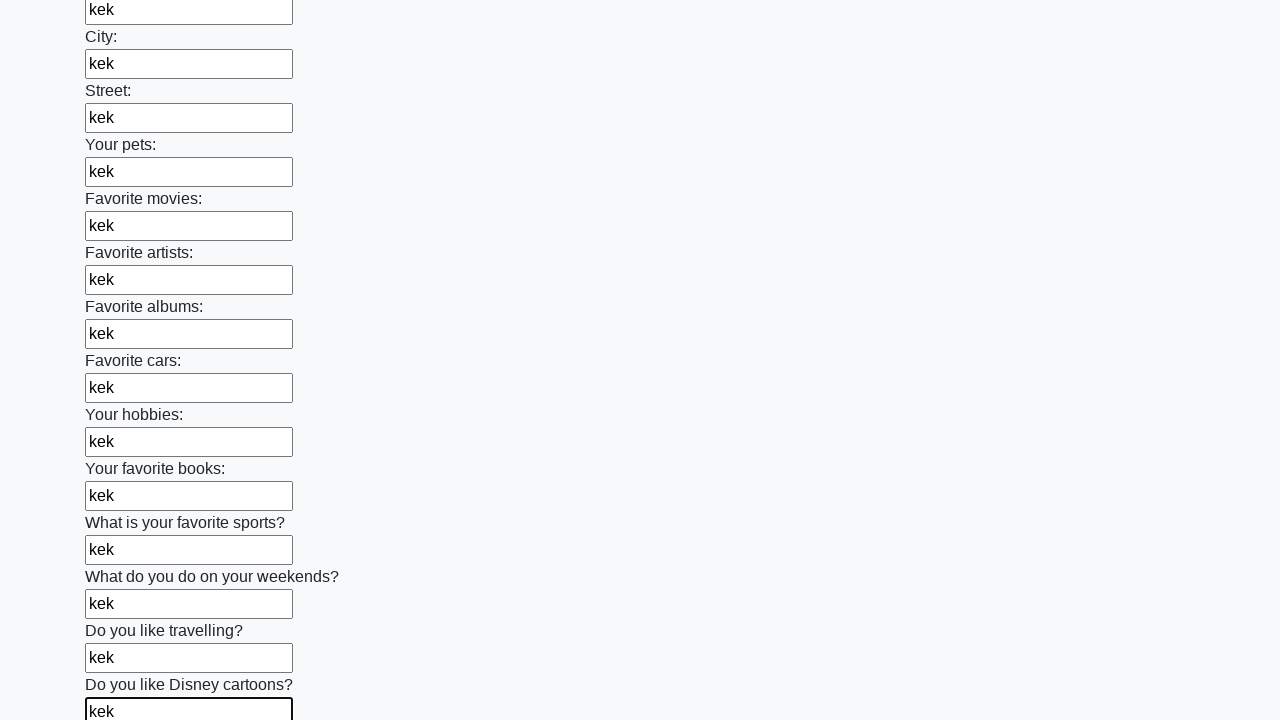

Filled an input field with 'kek' on input >> nth=17
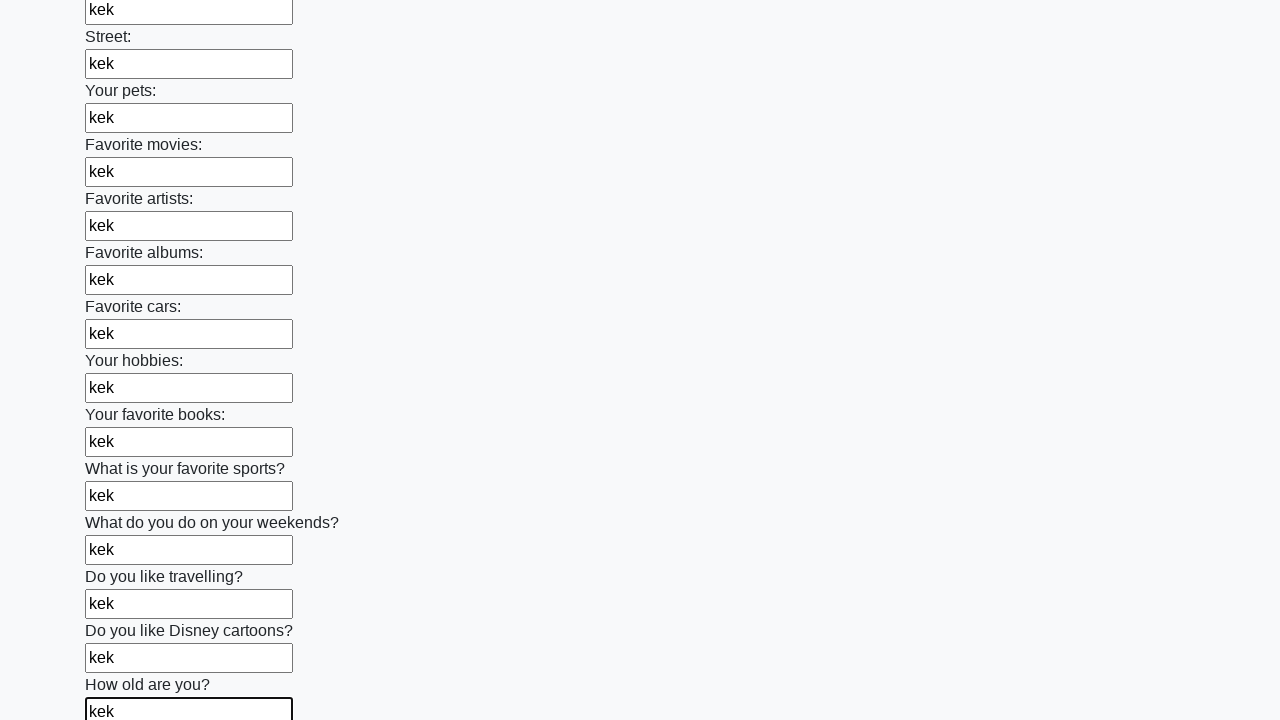

Filled an input field with 'kek' on input >> nth=18
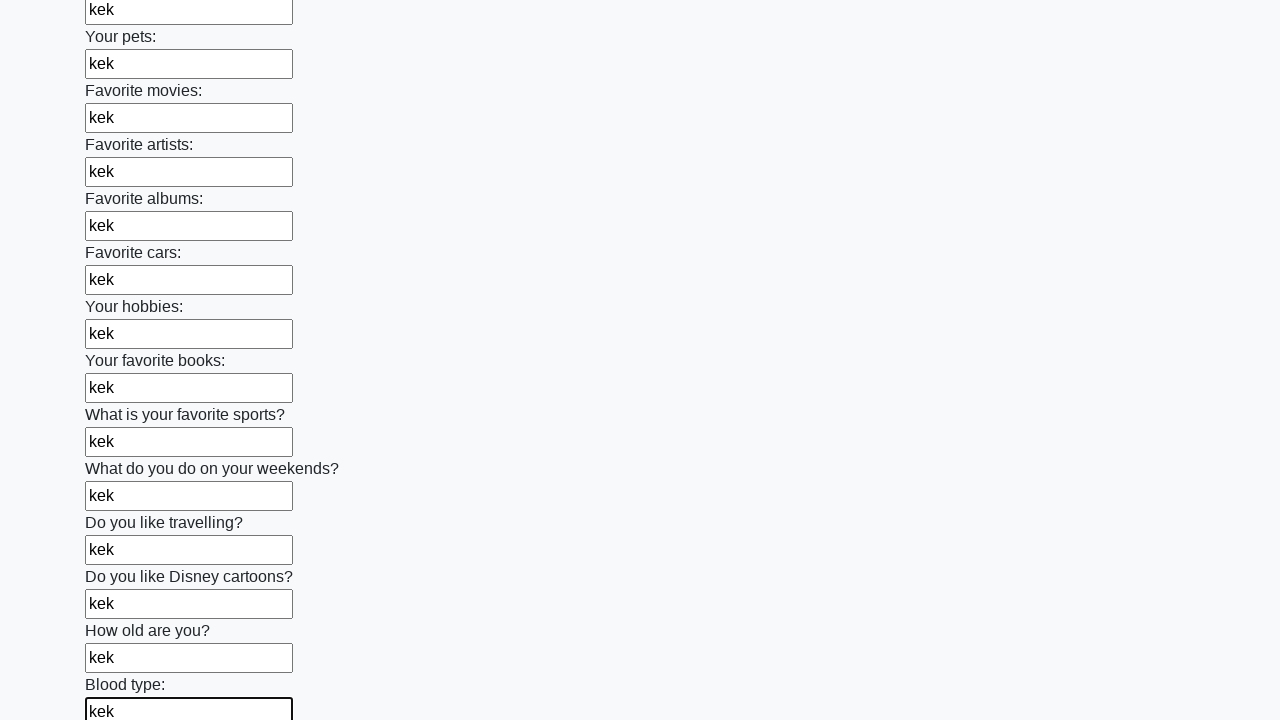

Filled an input field with 'kek' on input >> nth=19
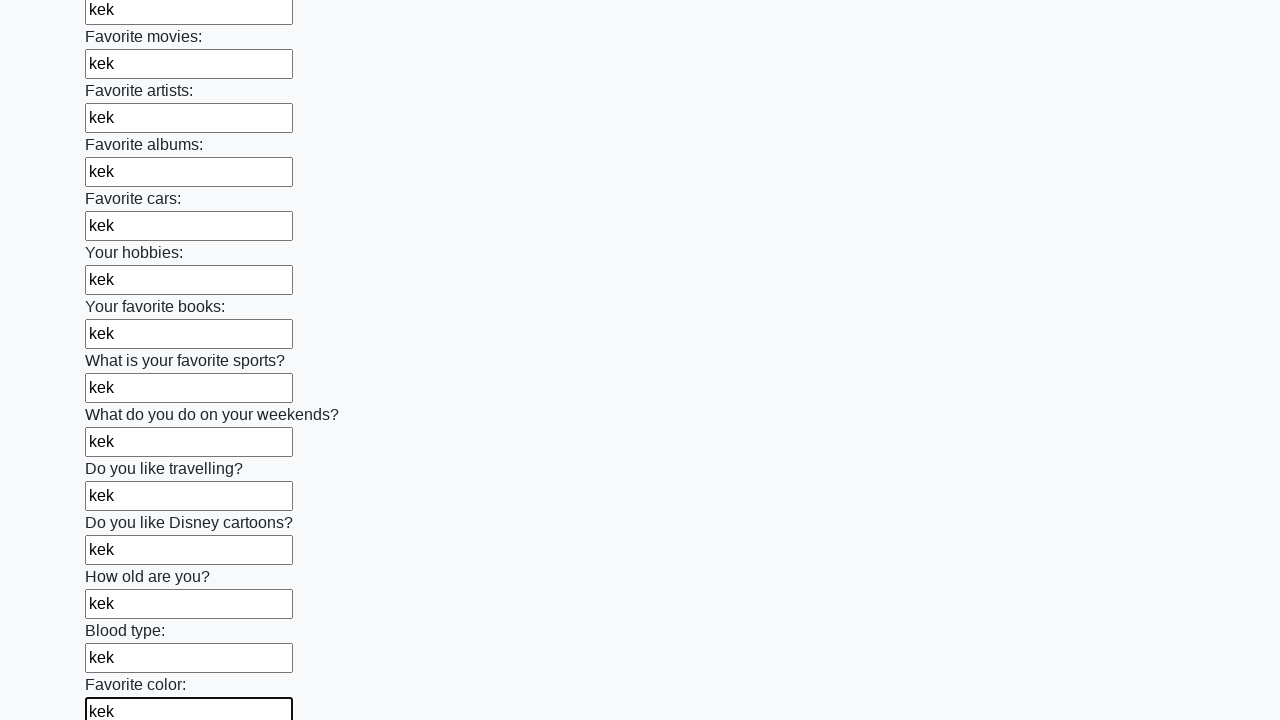

Filled an input field with 'kek' on input >> nth=20
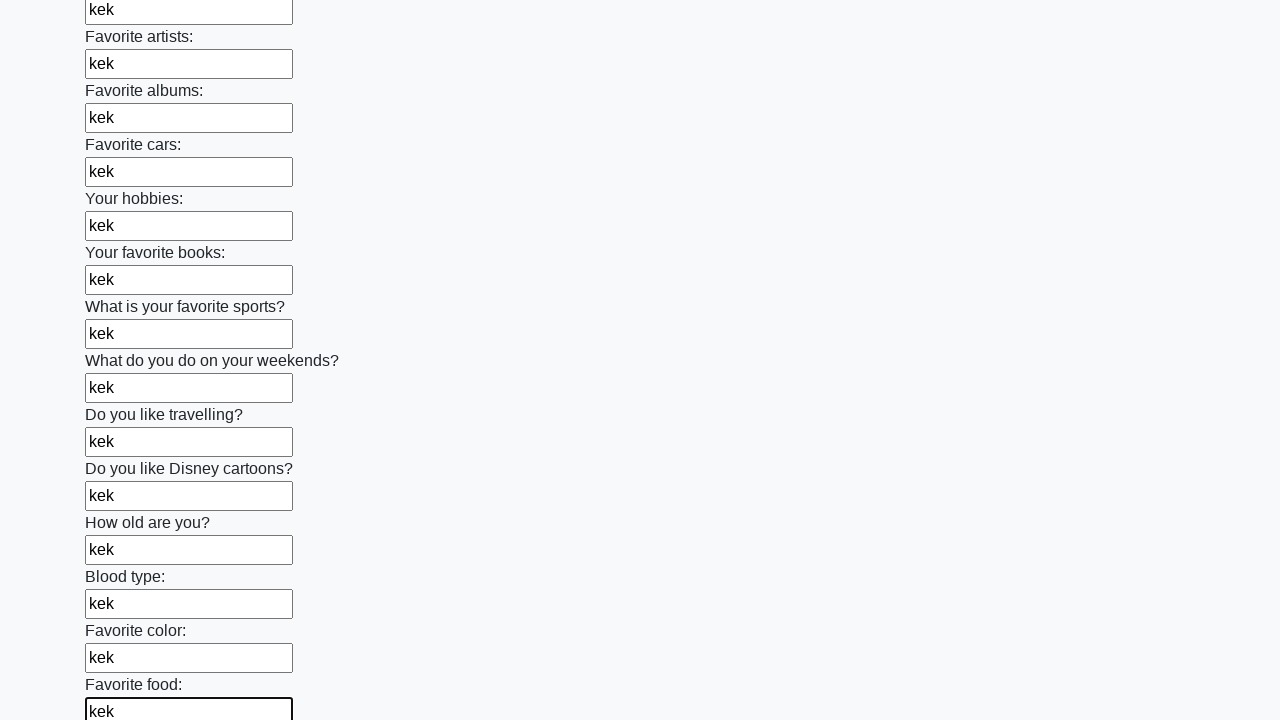

Filled an input field with 'kek' on input >> nth=21
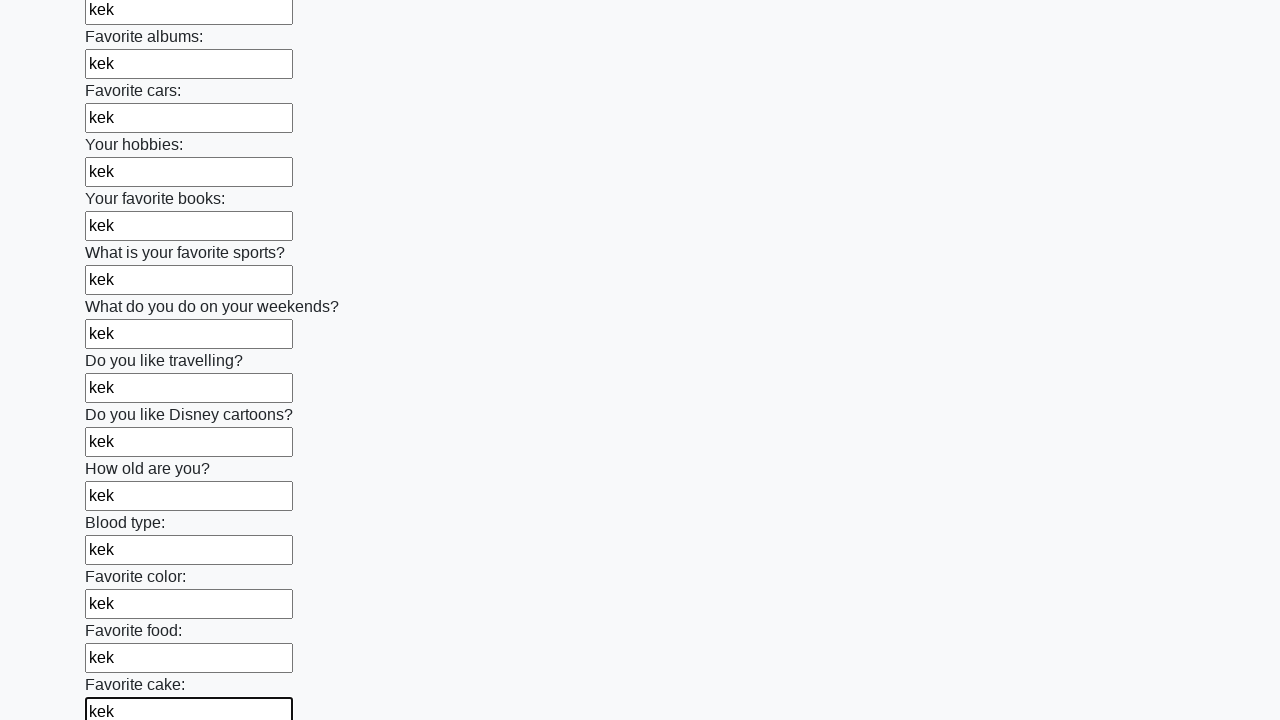

Filled an input field with 'kek' on input >> nth=22
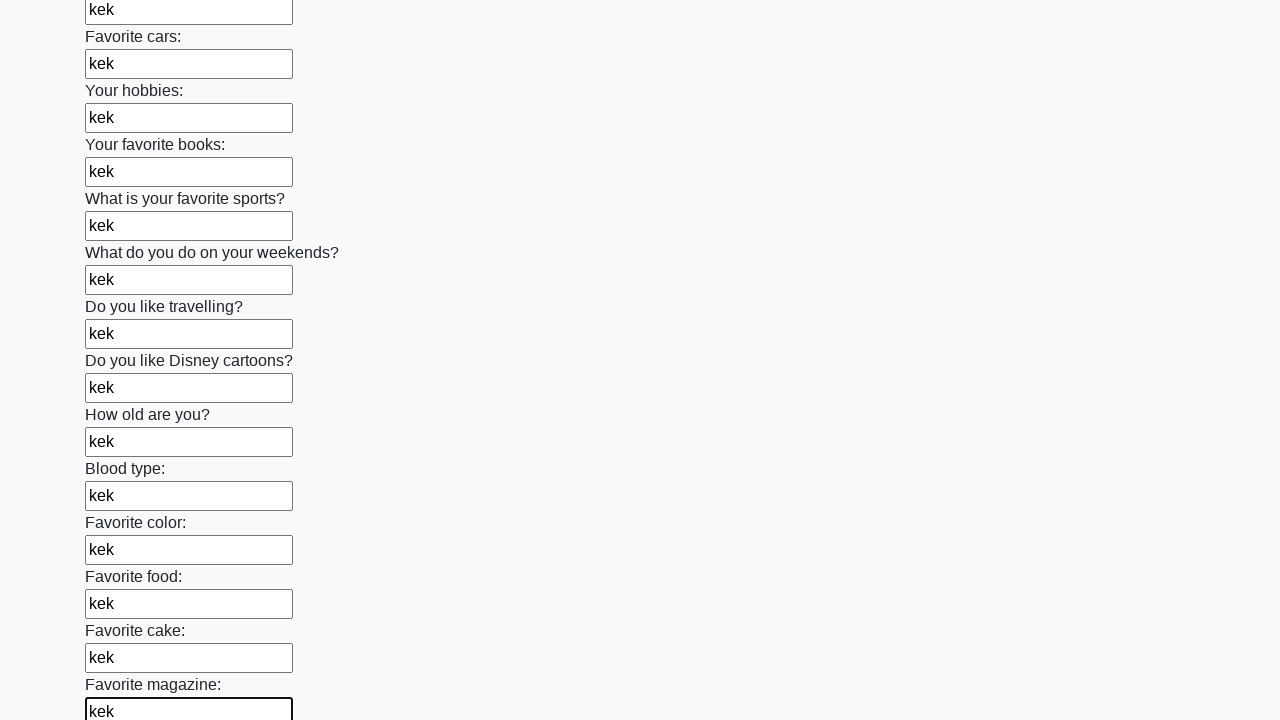

Filled an input field with 'kek' on input >> nth=23
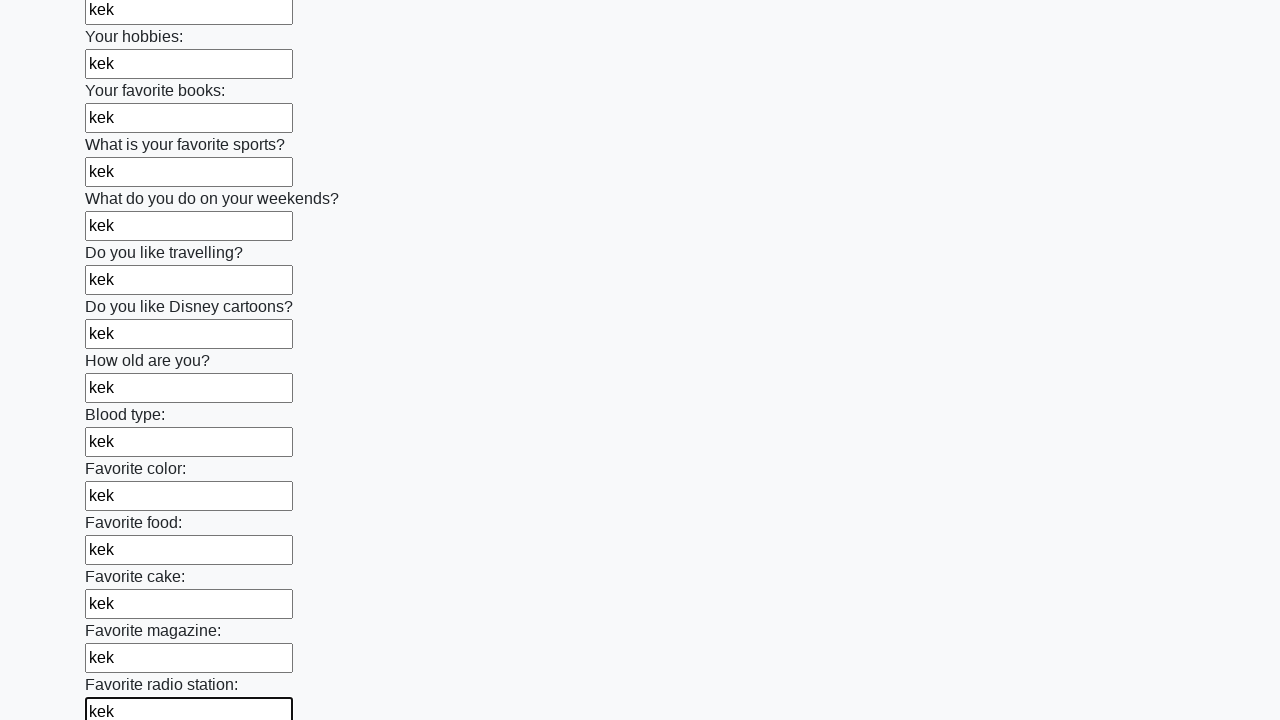

Filled an input field with 'kek' on input >> nth=24
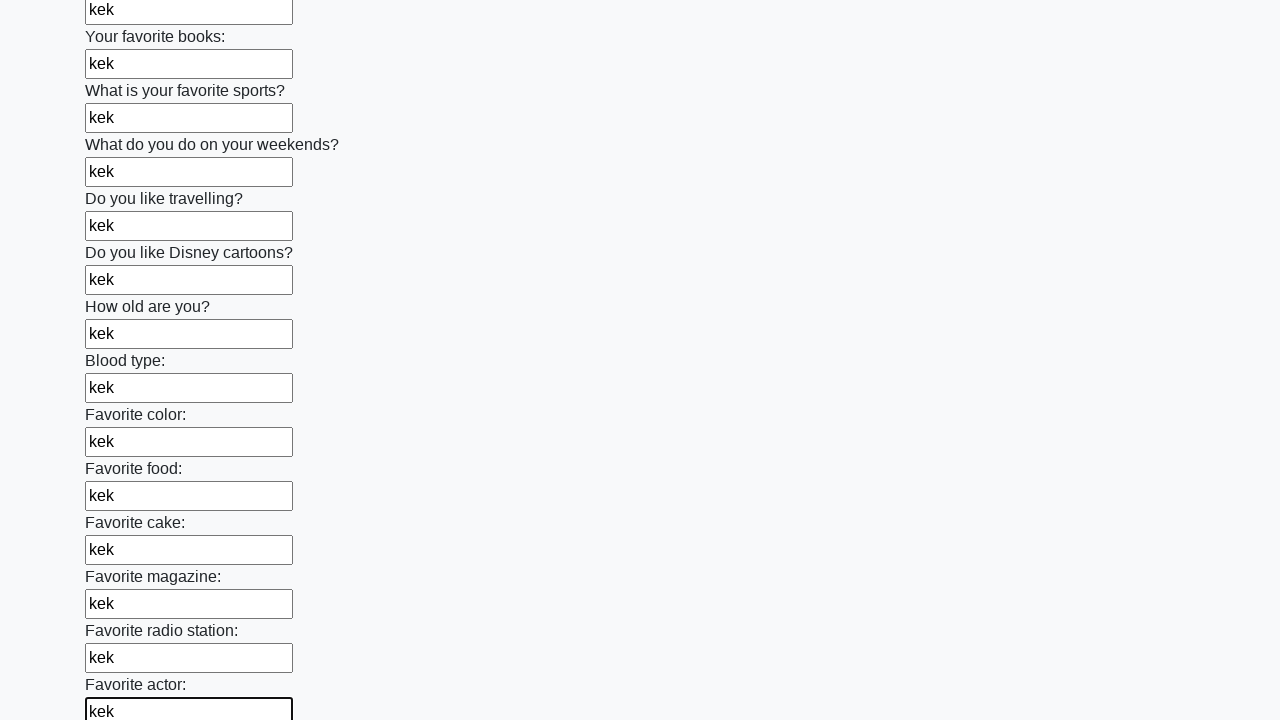

Filled an input field with 'kek' on input >> nth=25
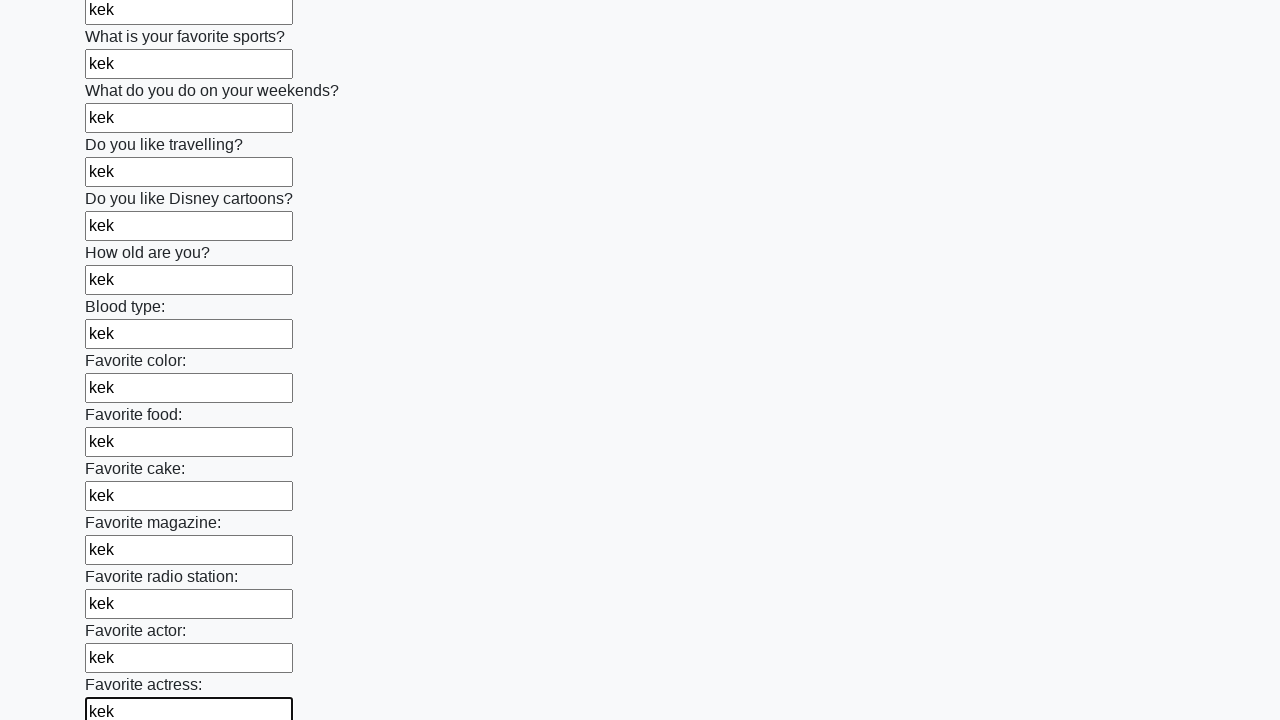

Filled an input field with 'kek' on input >> nth=26
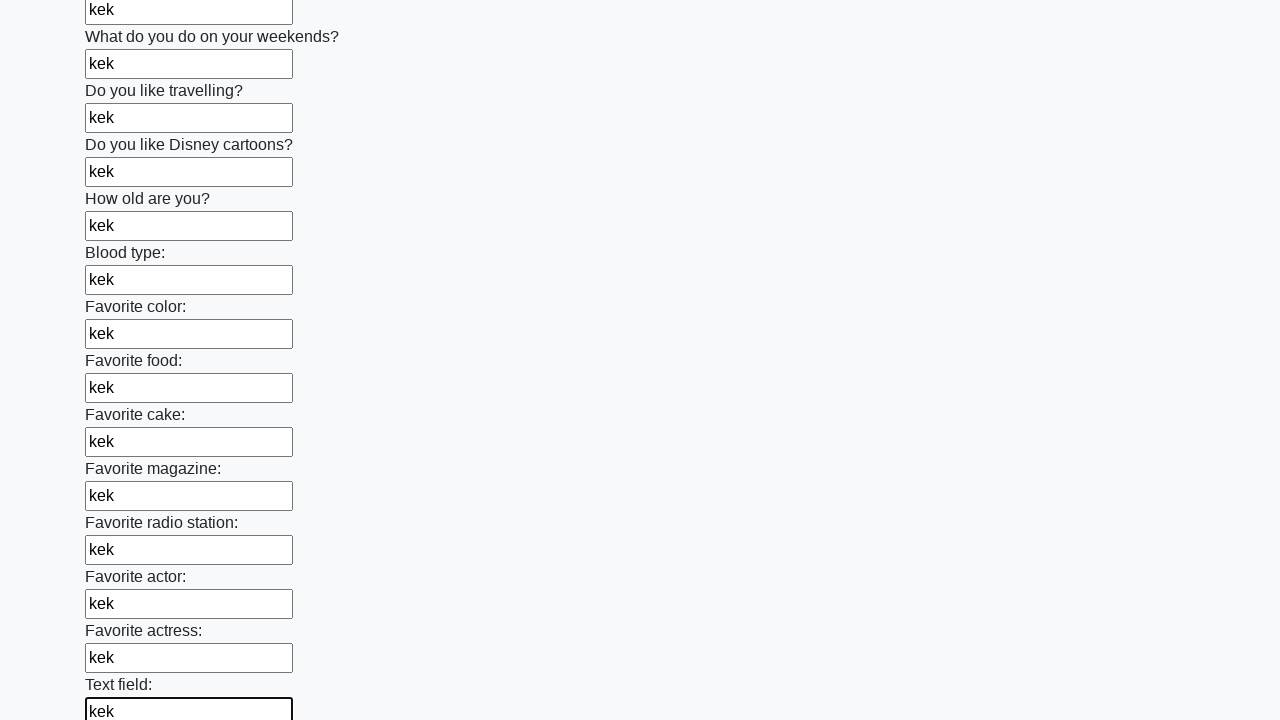

Filled an input field with 'kek' on input >> nth=27
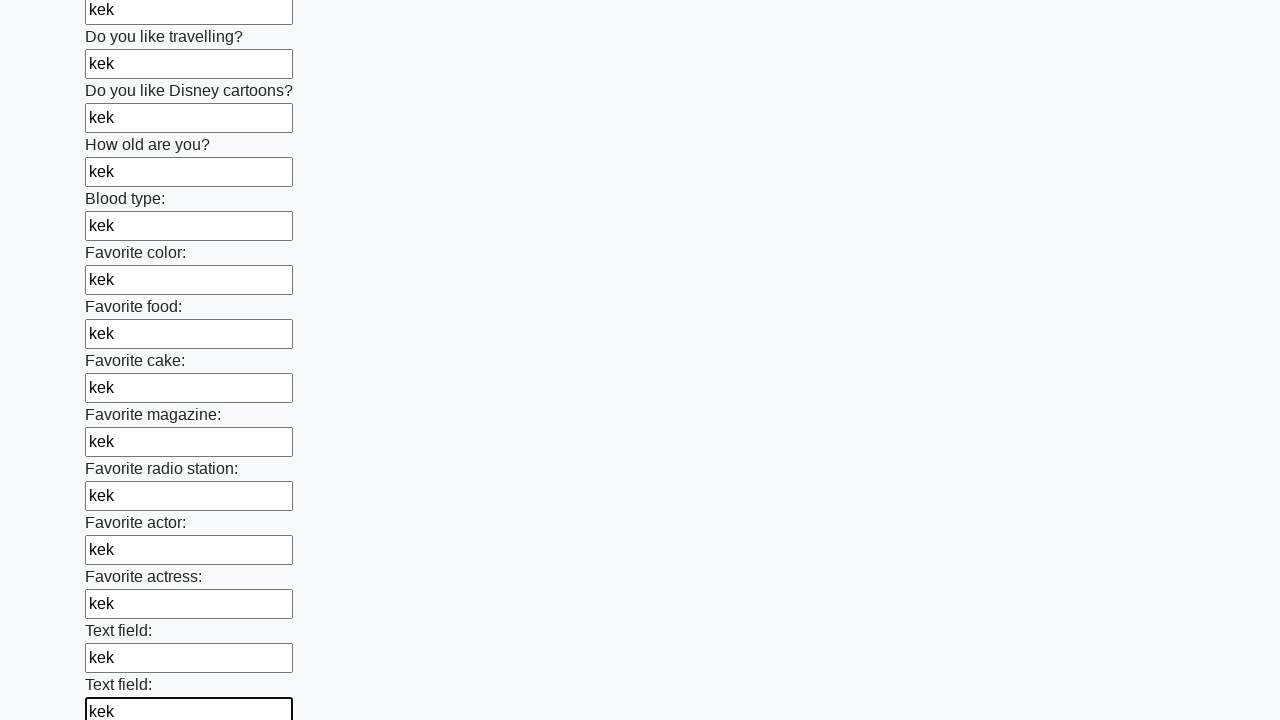

Filled an input field with 'kek' on input >> nth=28
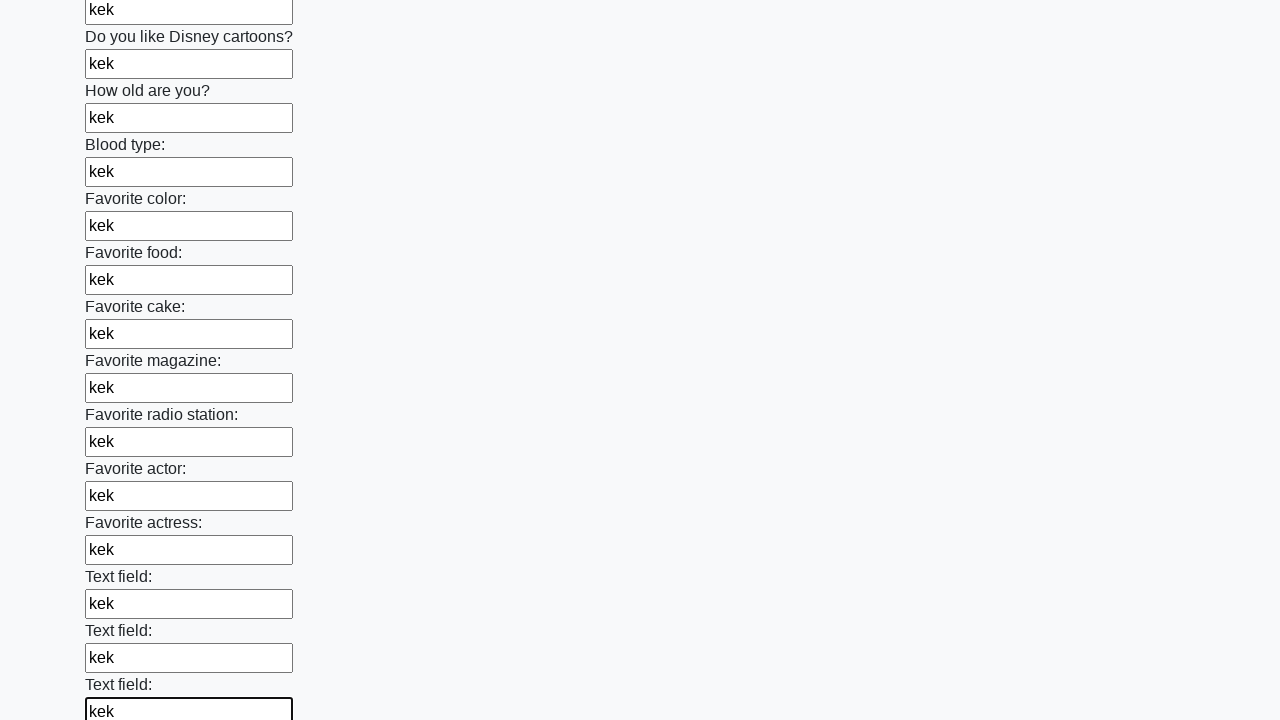

Filled an input field with 'kek' on input >> nth=29
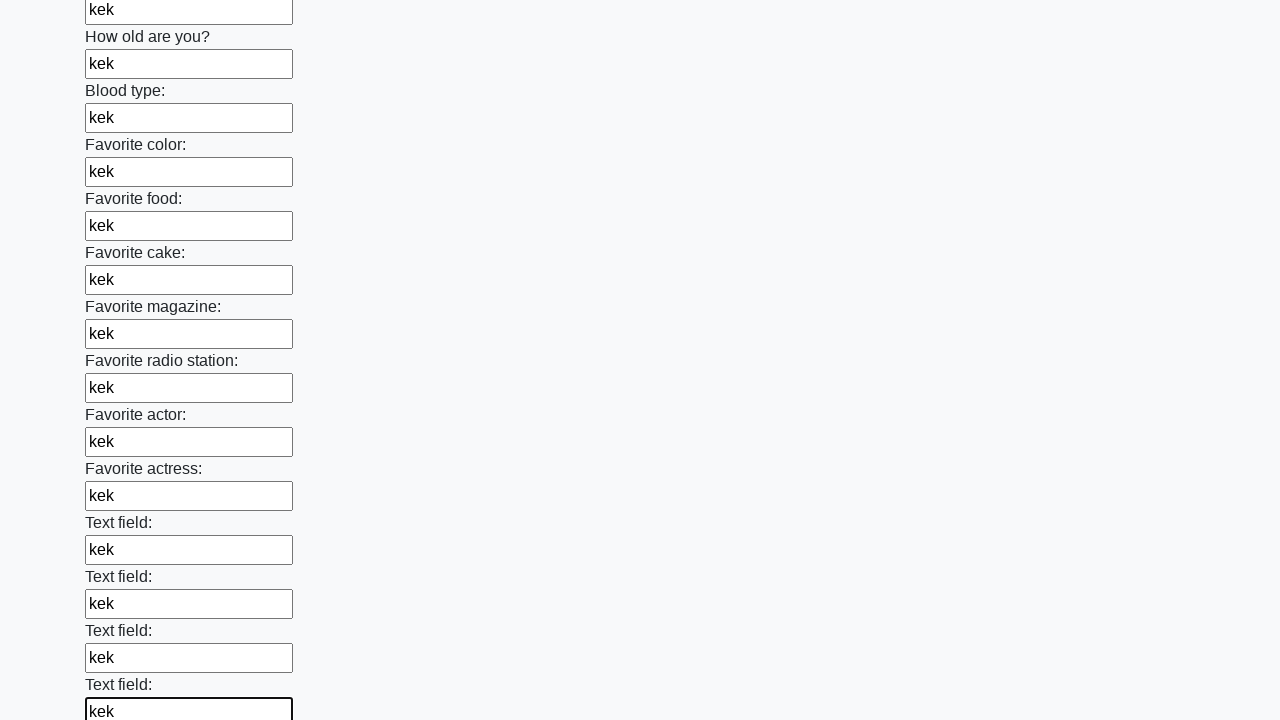

Filled an input field with 'kek' on input >> nth=30
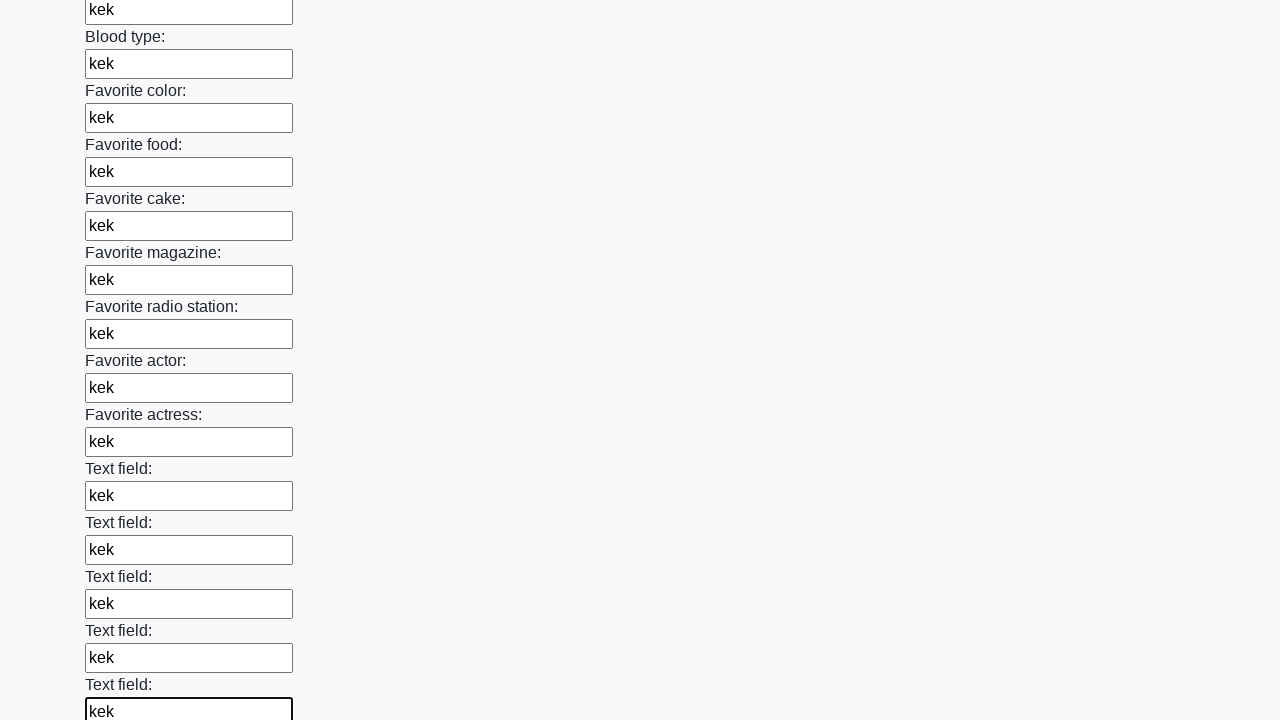

Filled an input field with 'kek' on input >> nth=31
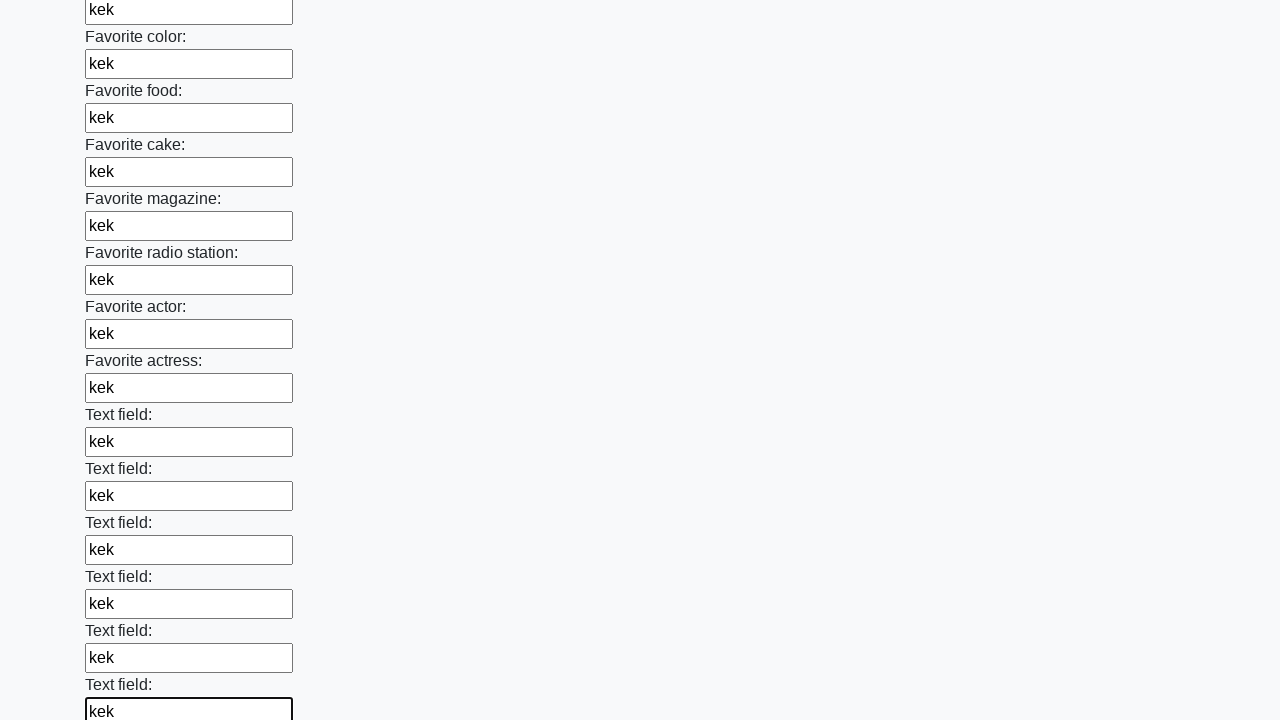

Filled an input field with 'kek' on input >> nth=32
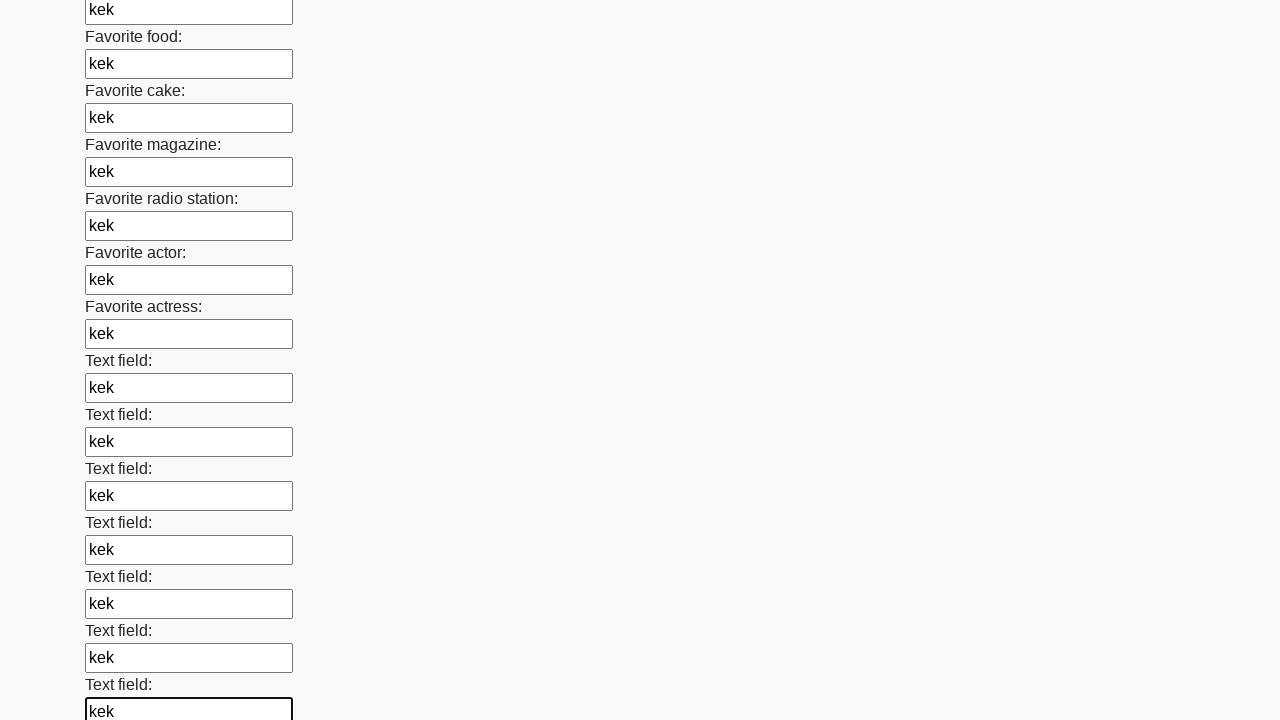

Filled an input field with 'kek' on input >> nth=33
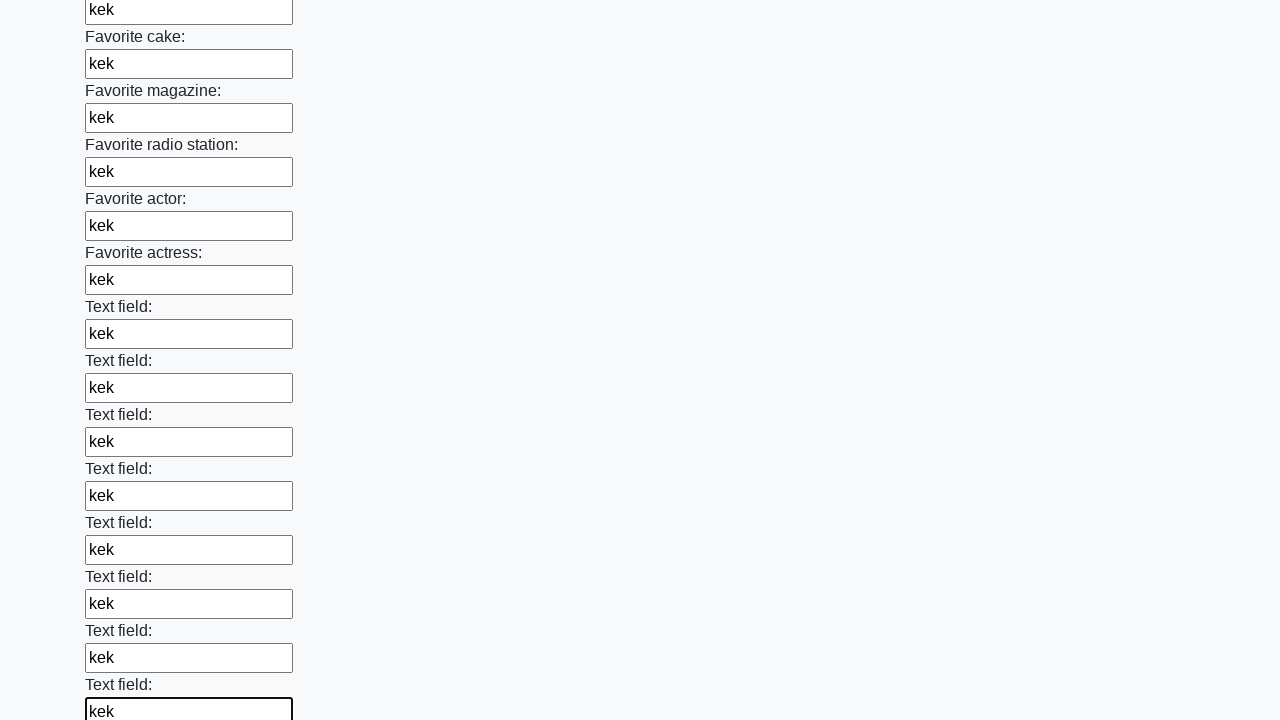

Filled an input field with 'kek' on input >> nth=34
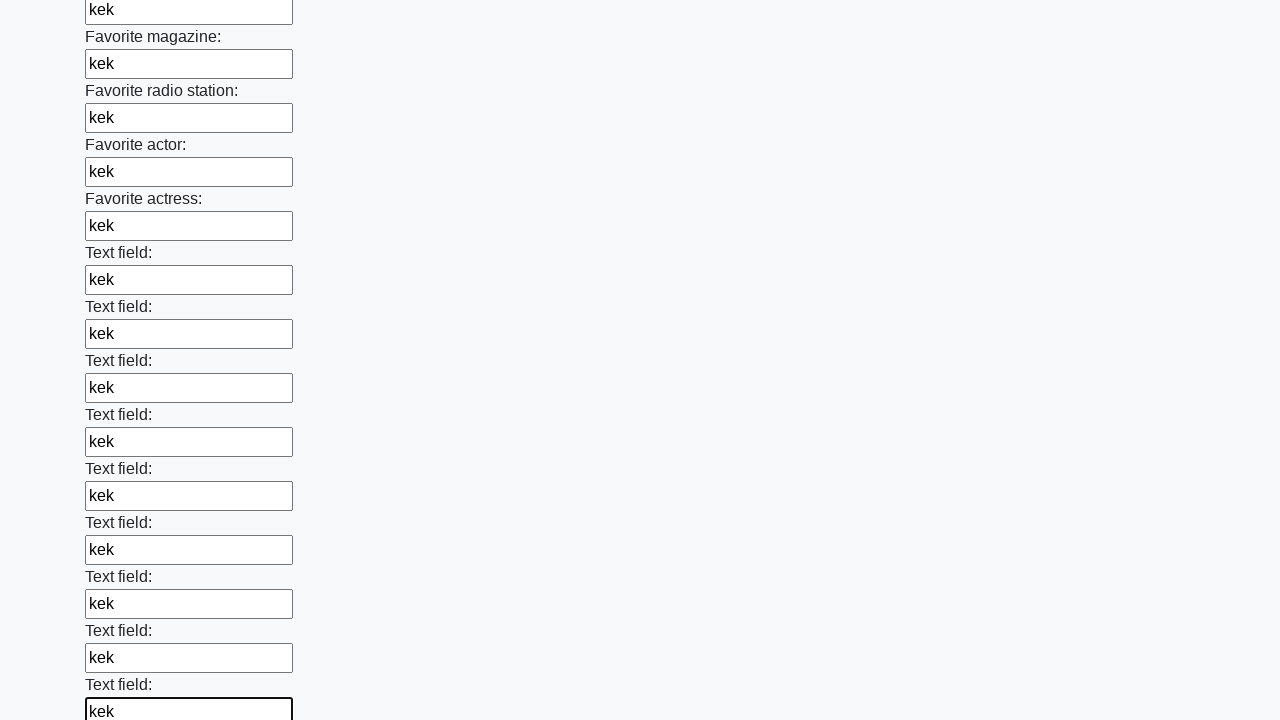

Filled an input field with 'kek' on input >> nth=35
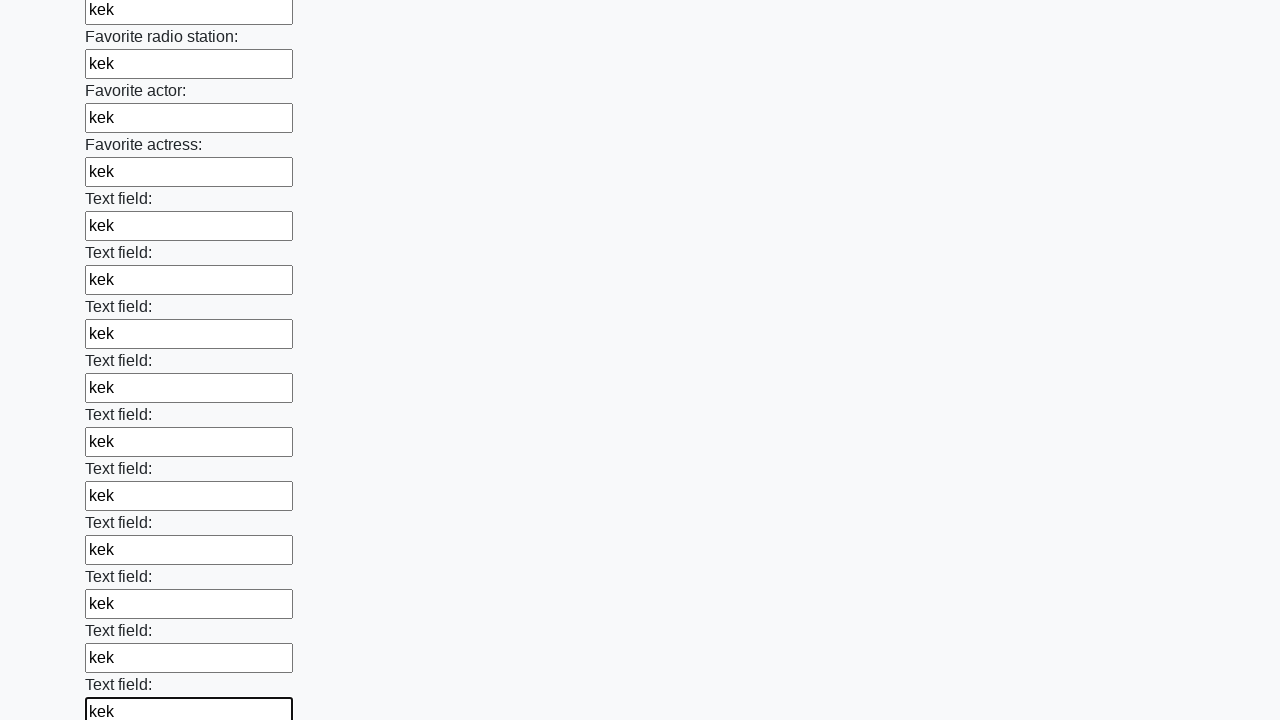

Filled an input field with 'kek' on input >> nth=36
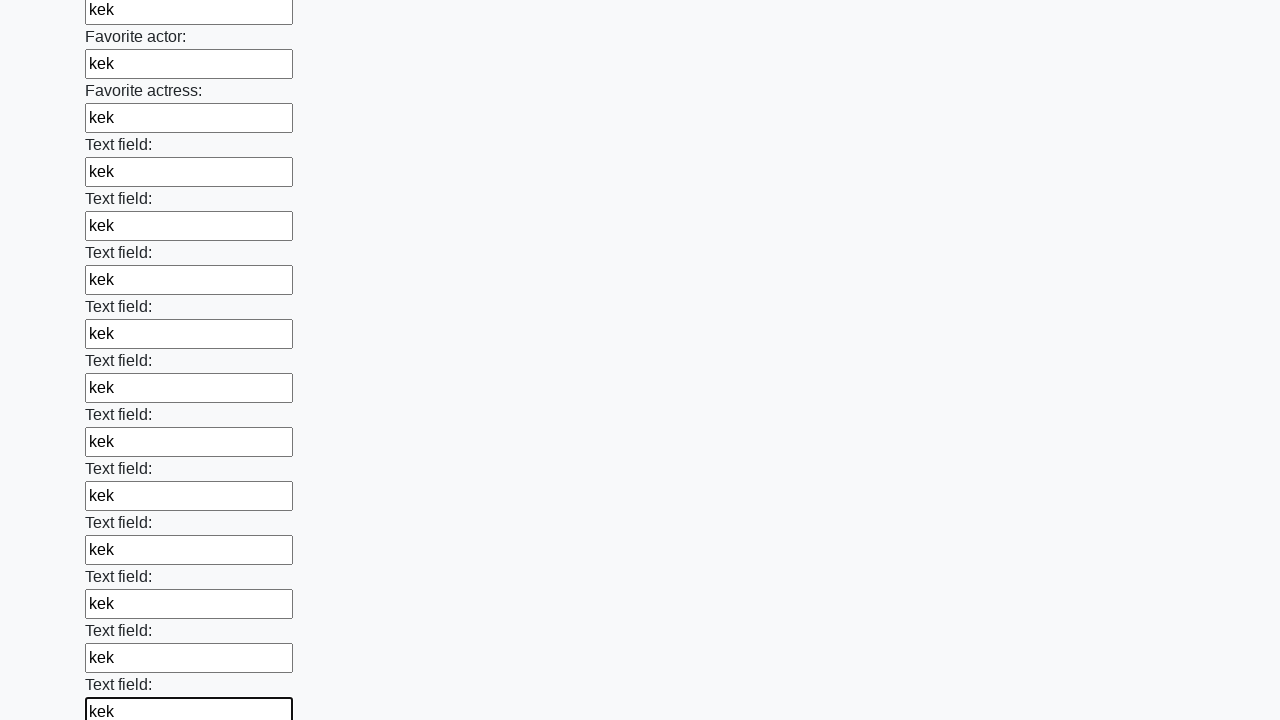

Filled an input field with 'kek' on input >> nth=37
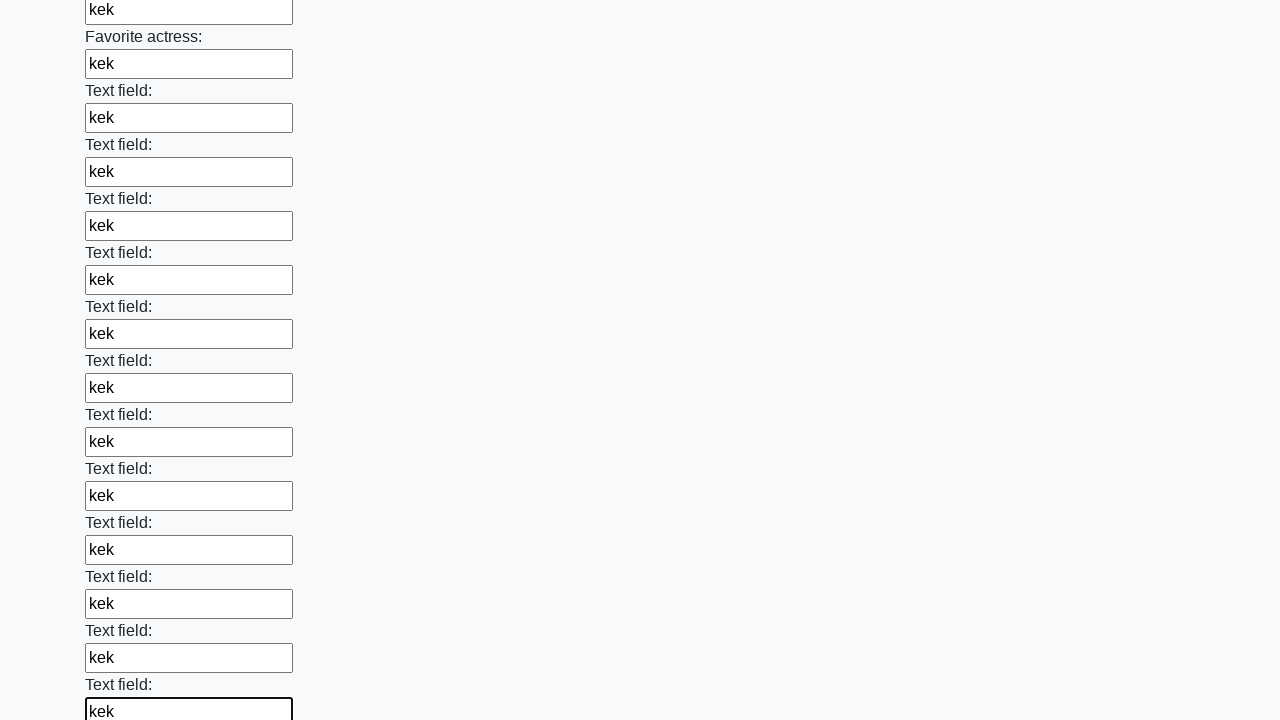

Filled an input field with 'kek' on input >> nth=38
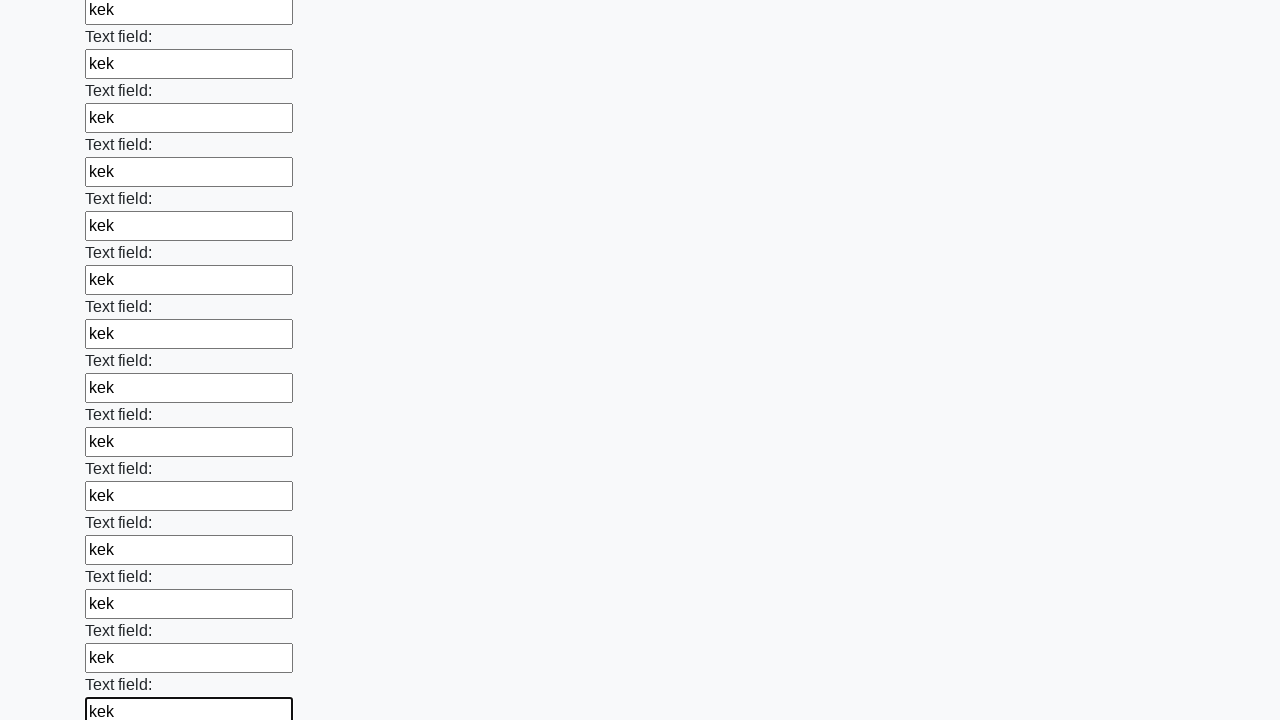

Filled an input field with 'kek' on input >> nth=39
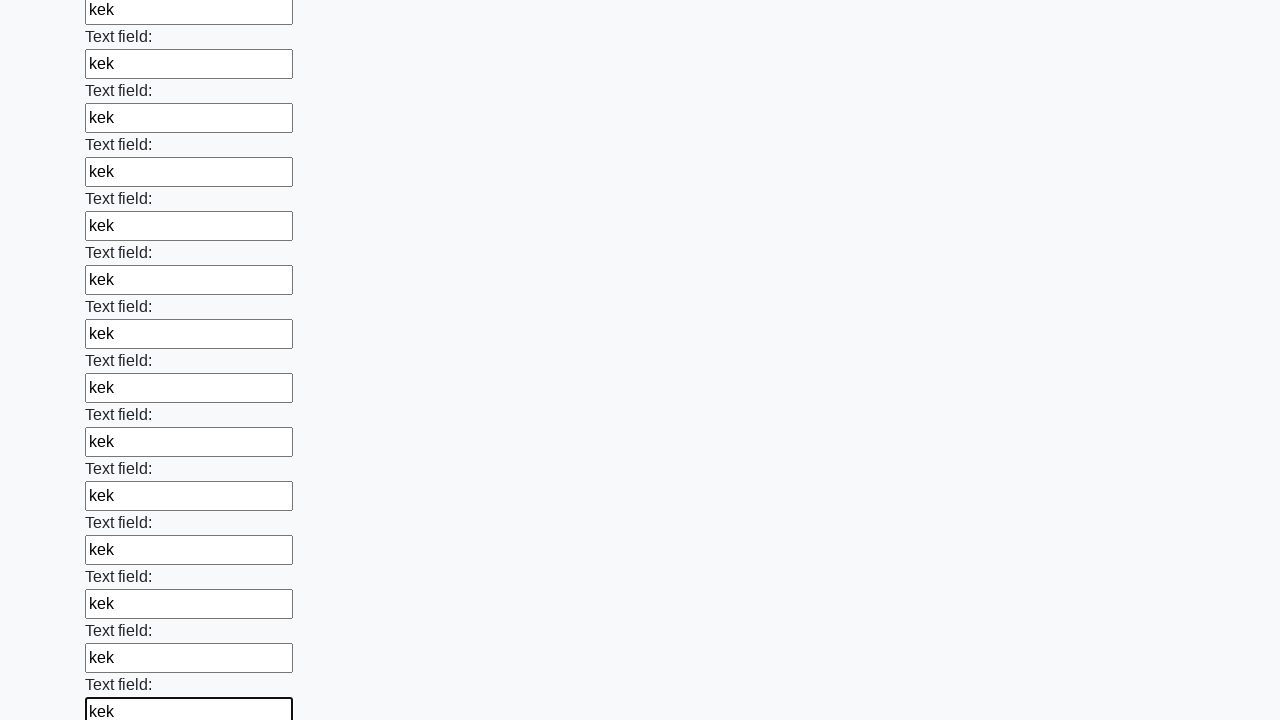

Filled an input field with 'kek' on input >> nth=40
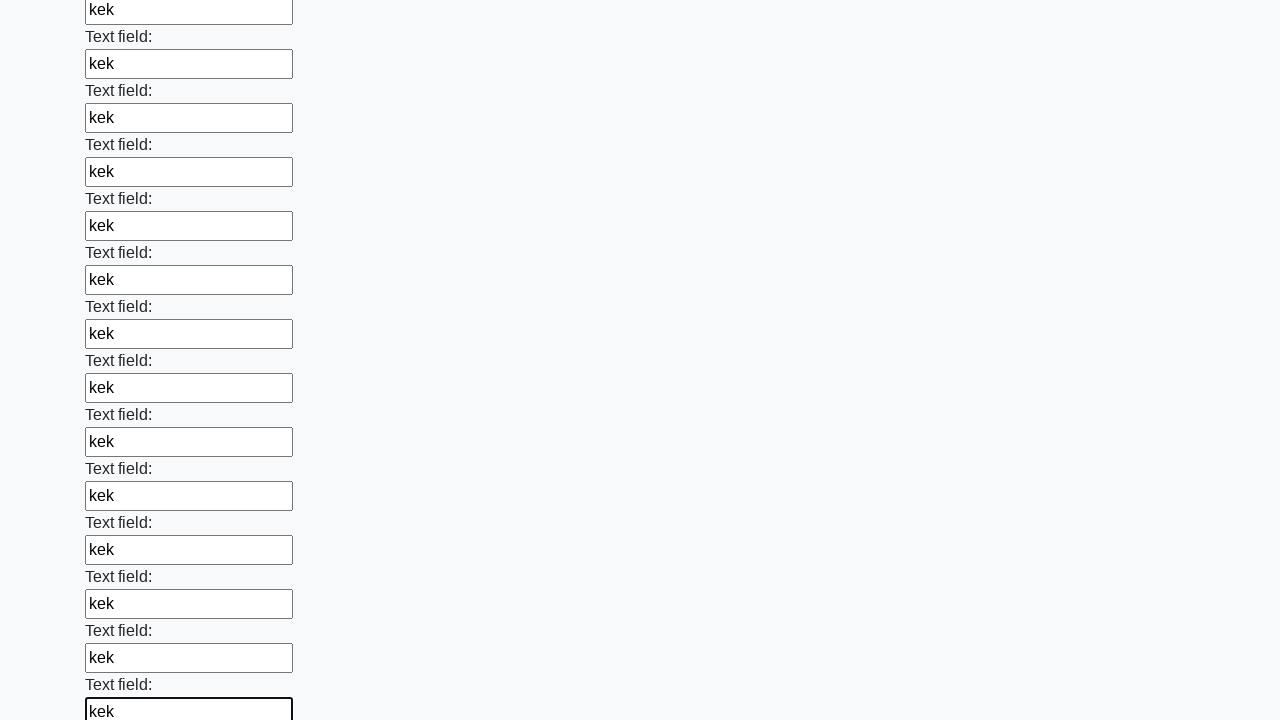

Filled an input field with 'kek' on input >> nth=41
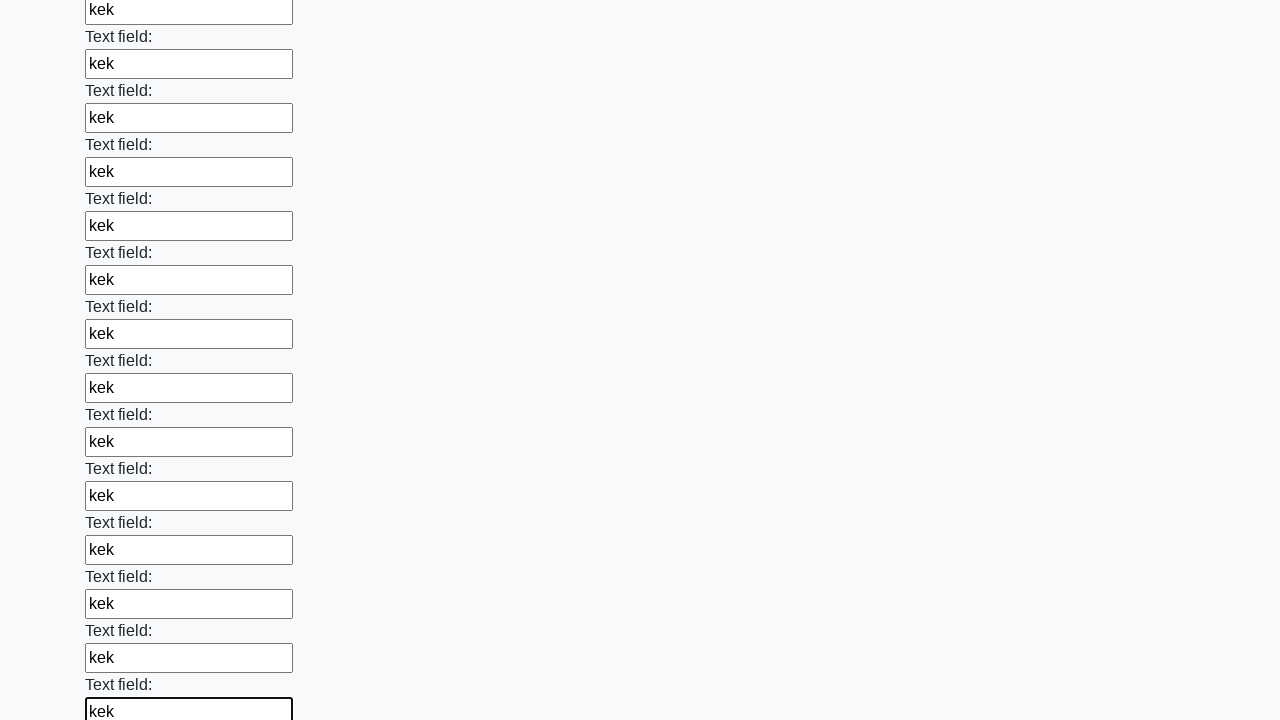

Filled an input field with 'kek' on input >> nth=42
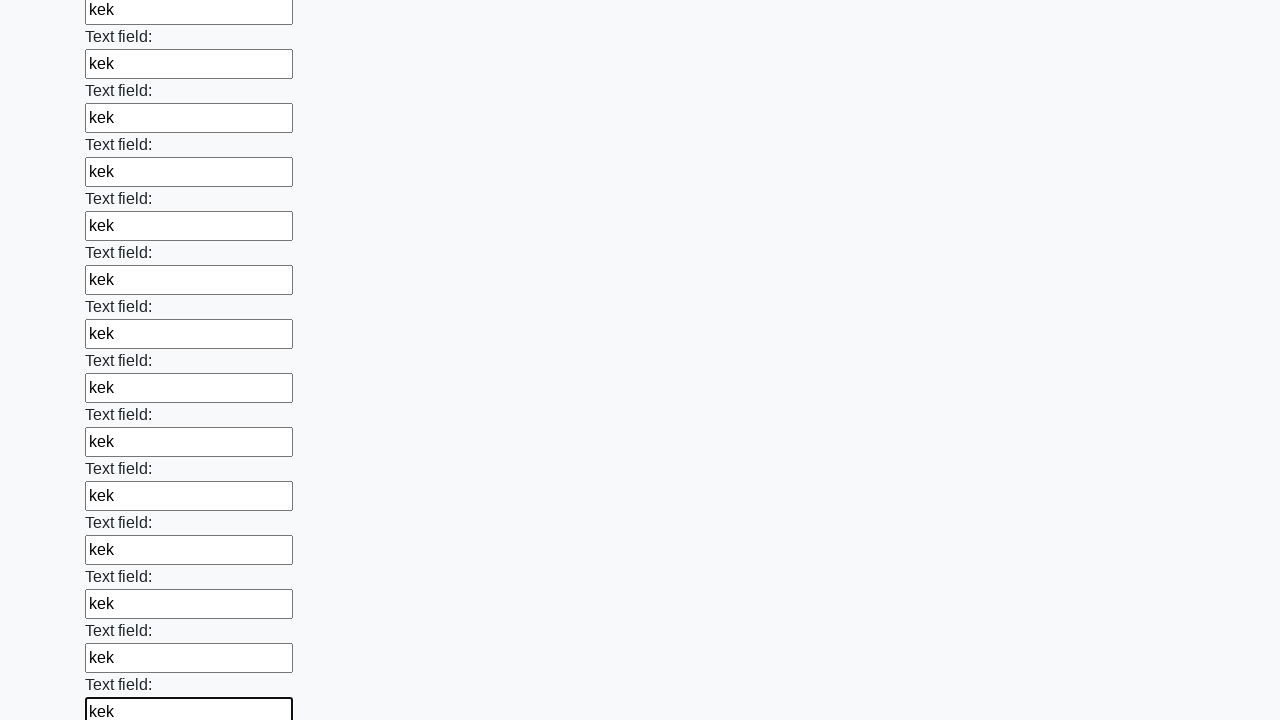

Filled an input field with 'kek' on input >> nth=43
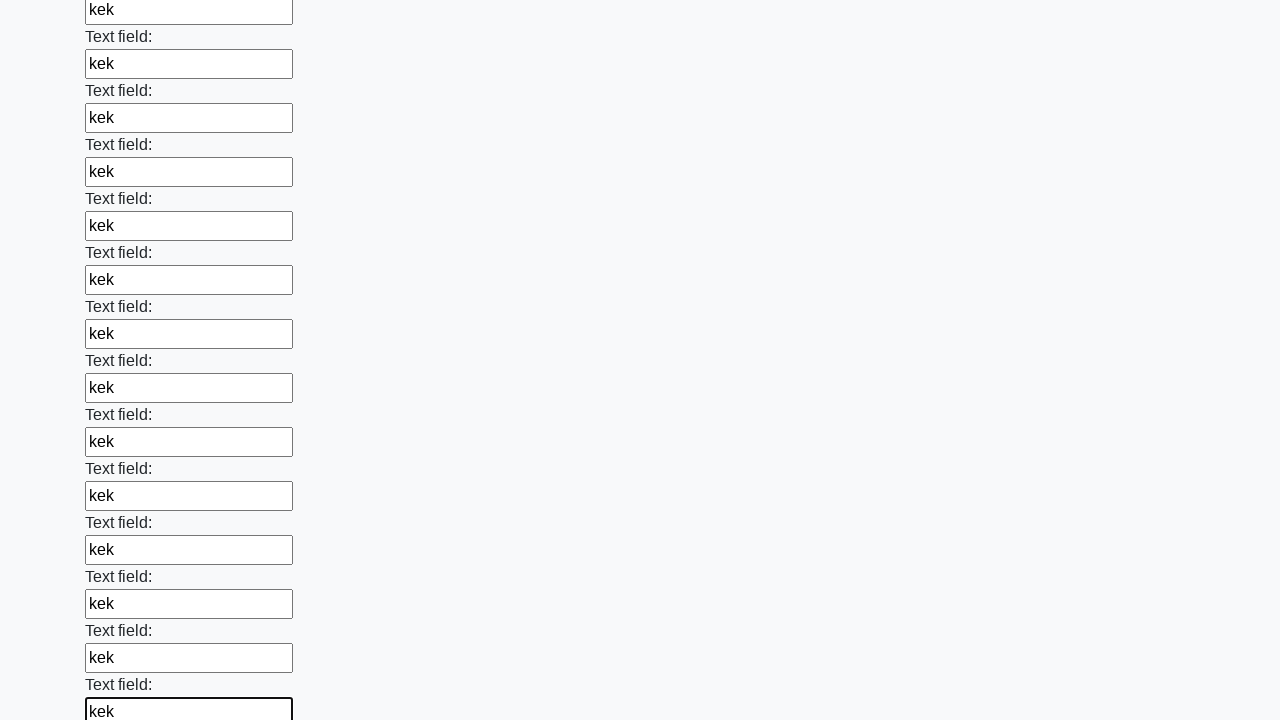

Filled an input field with 'kek' on input >> nth=44
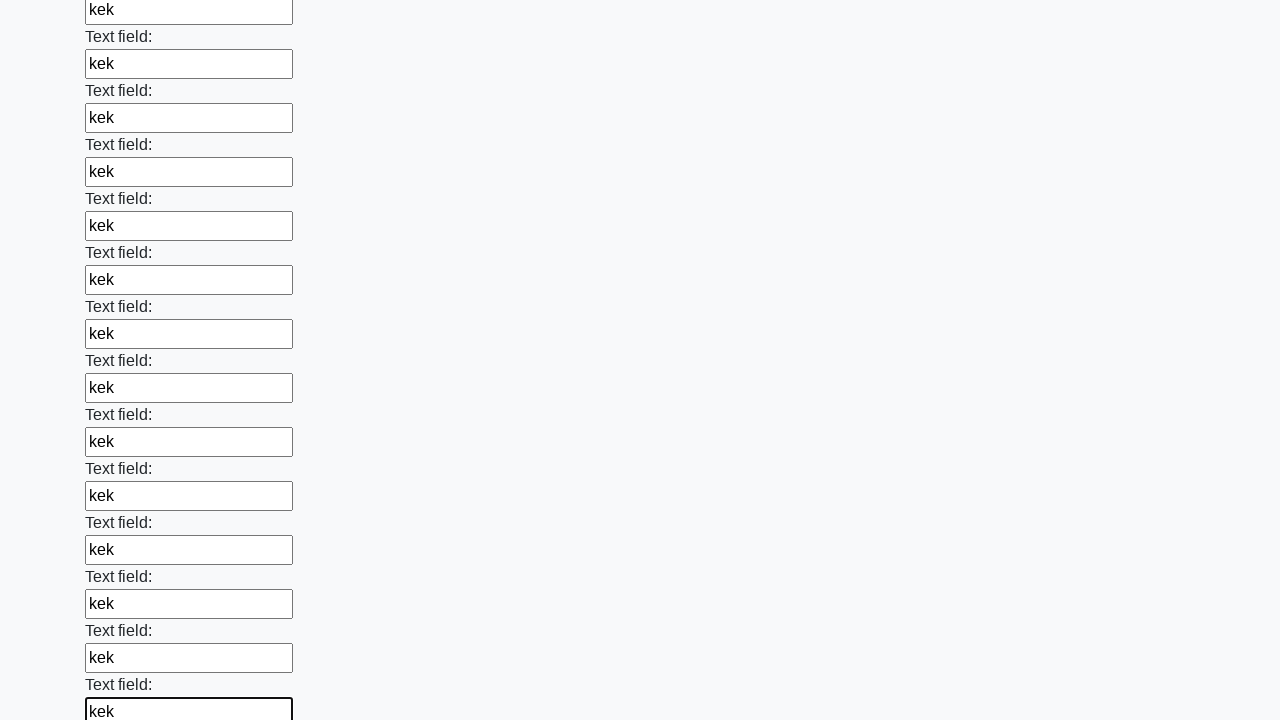

Filled an input field with 'kek' on input >> nth=45
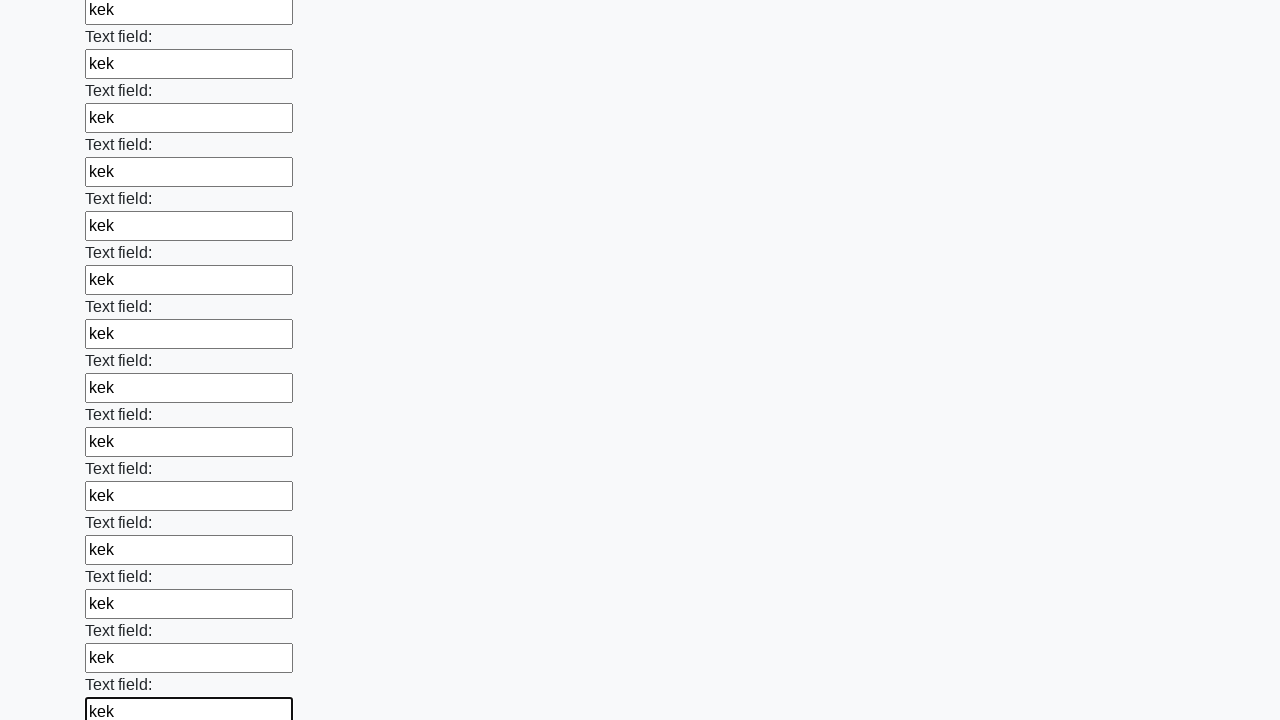

Filled an input field with 'kek' on input >> nth=46
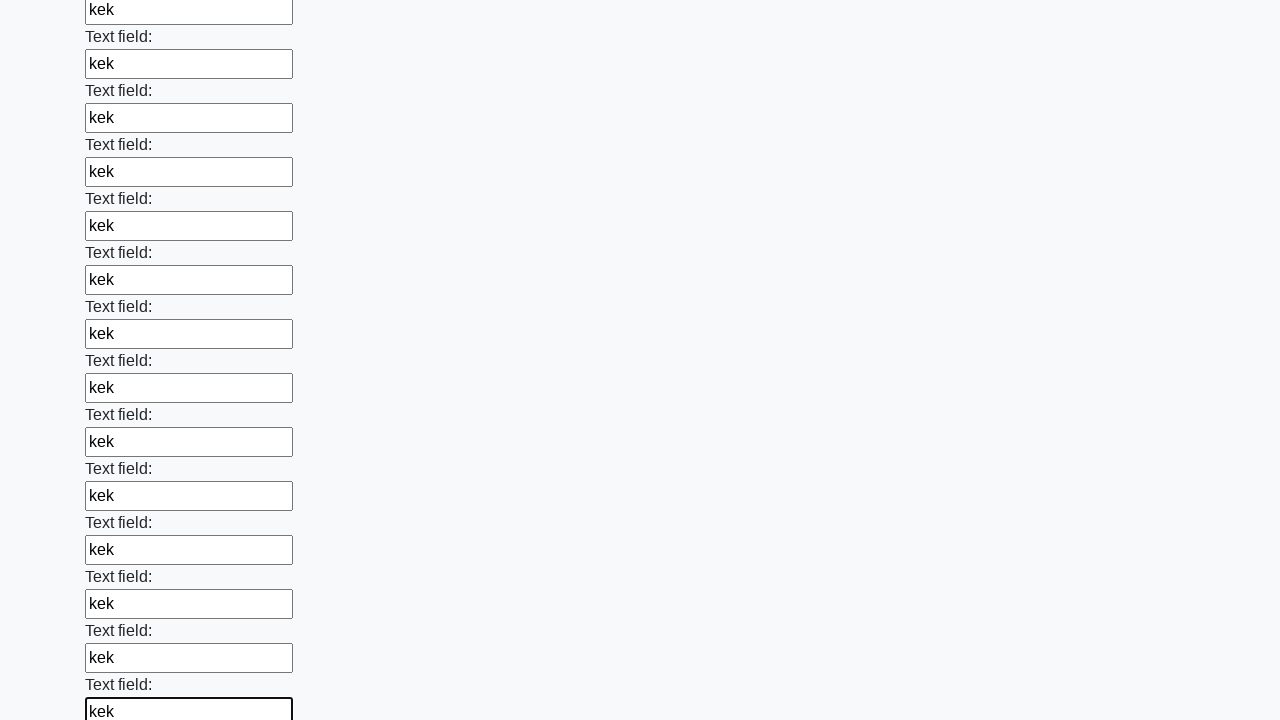

Filled an input field with 'kek' on input >> nth=47
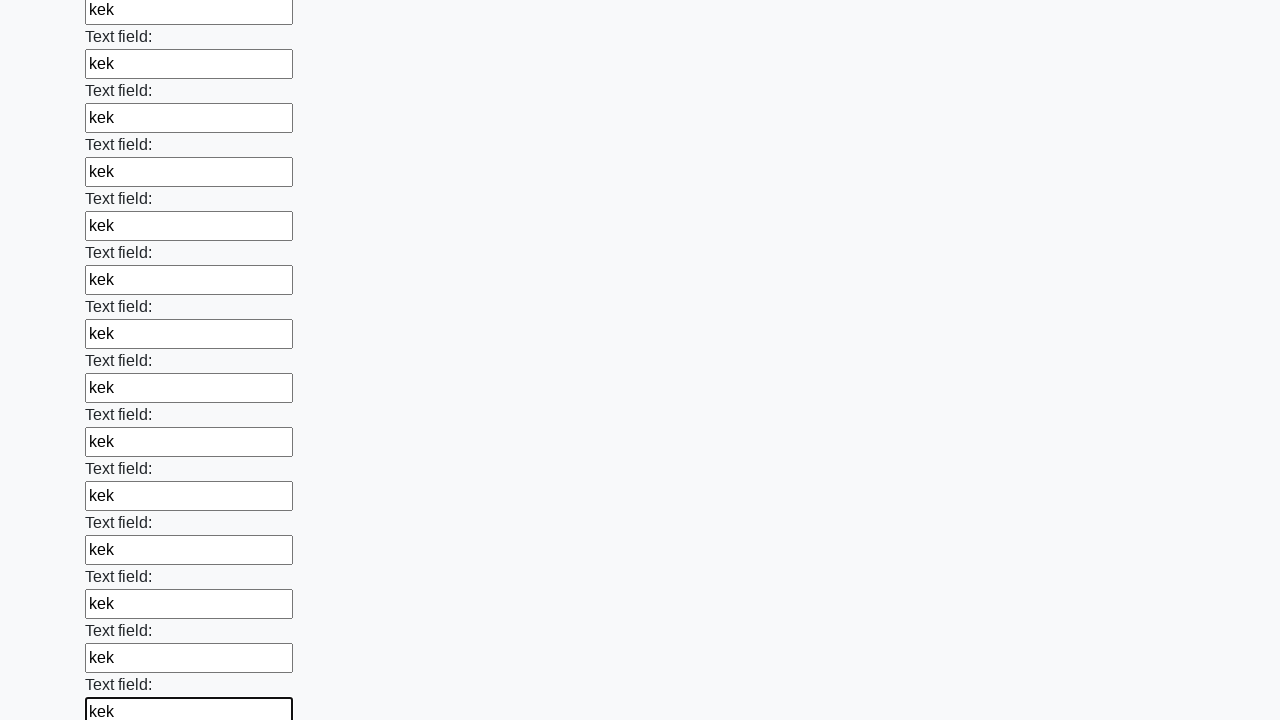

Filled an input field with 'kek' on input >> nth=48
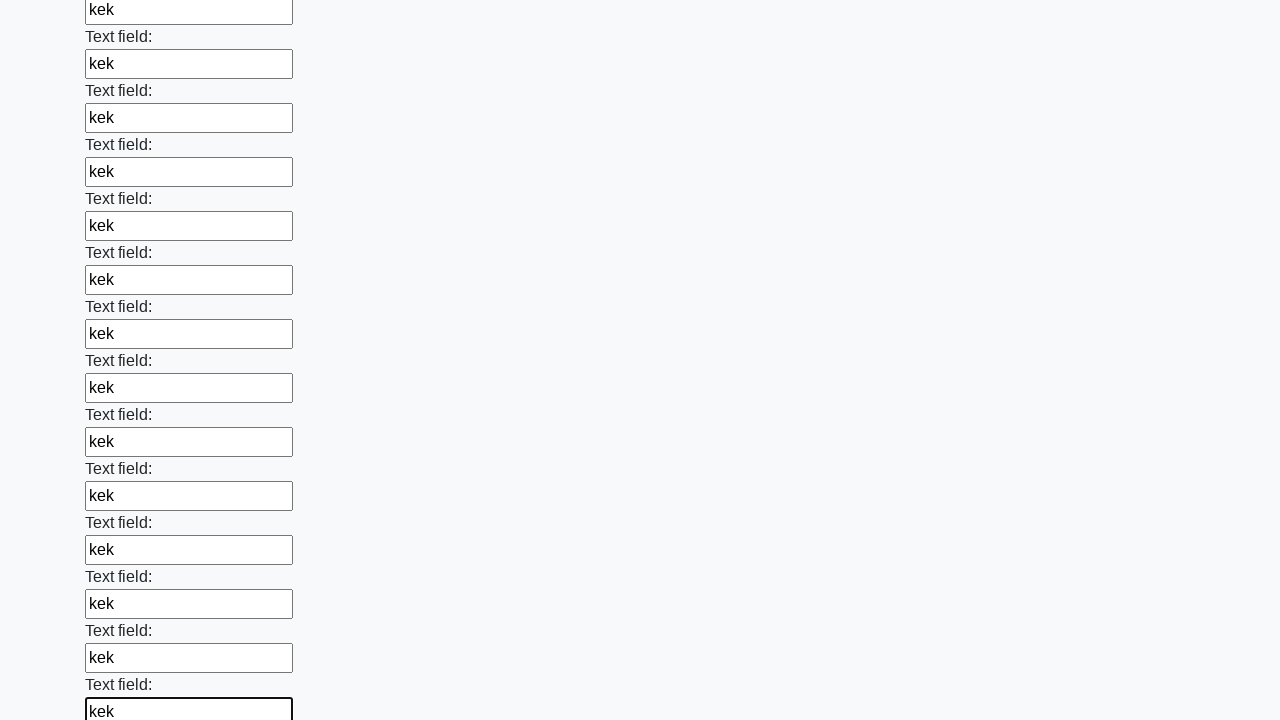

Filled an input field with 'kek' on input >> nth=49
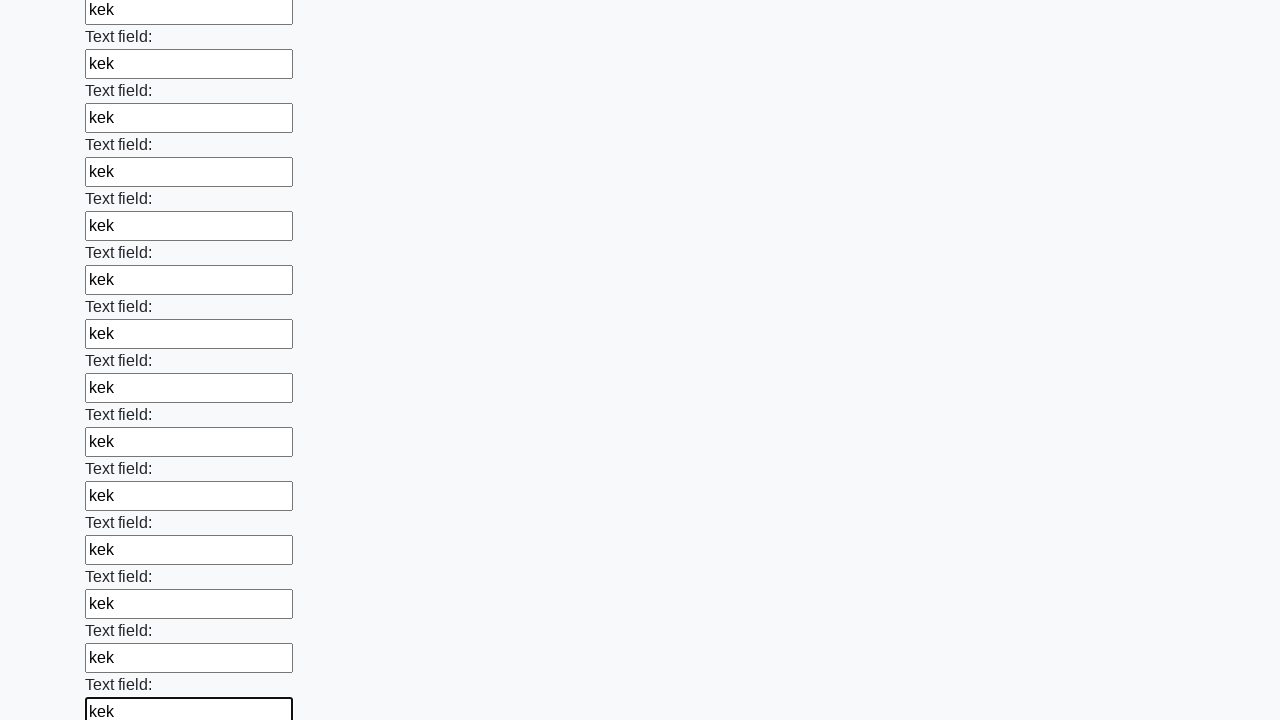

Filled an input field with 'kek' on input >> nth=50
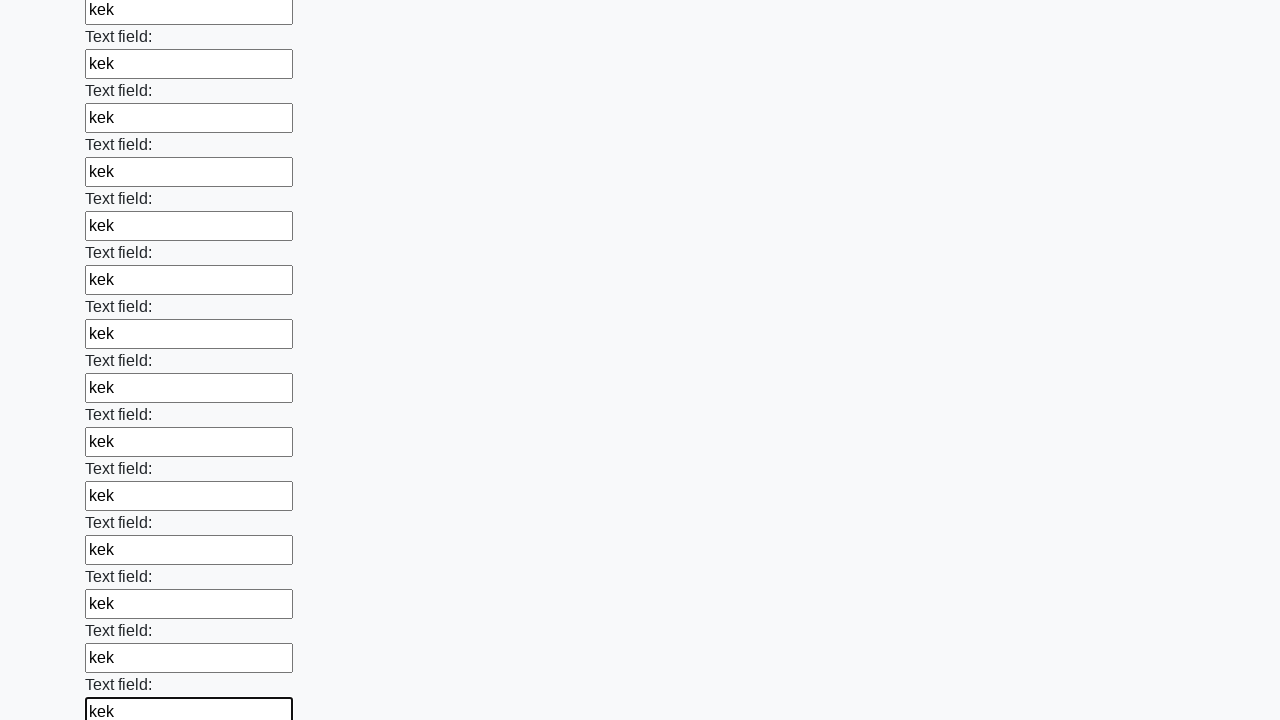

Filled an input field with 'kek' on input >> nth=51
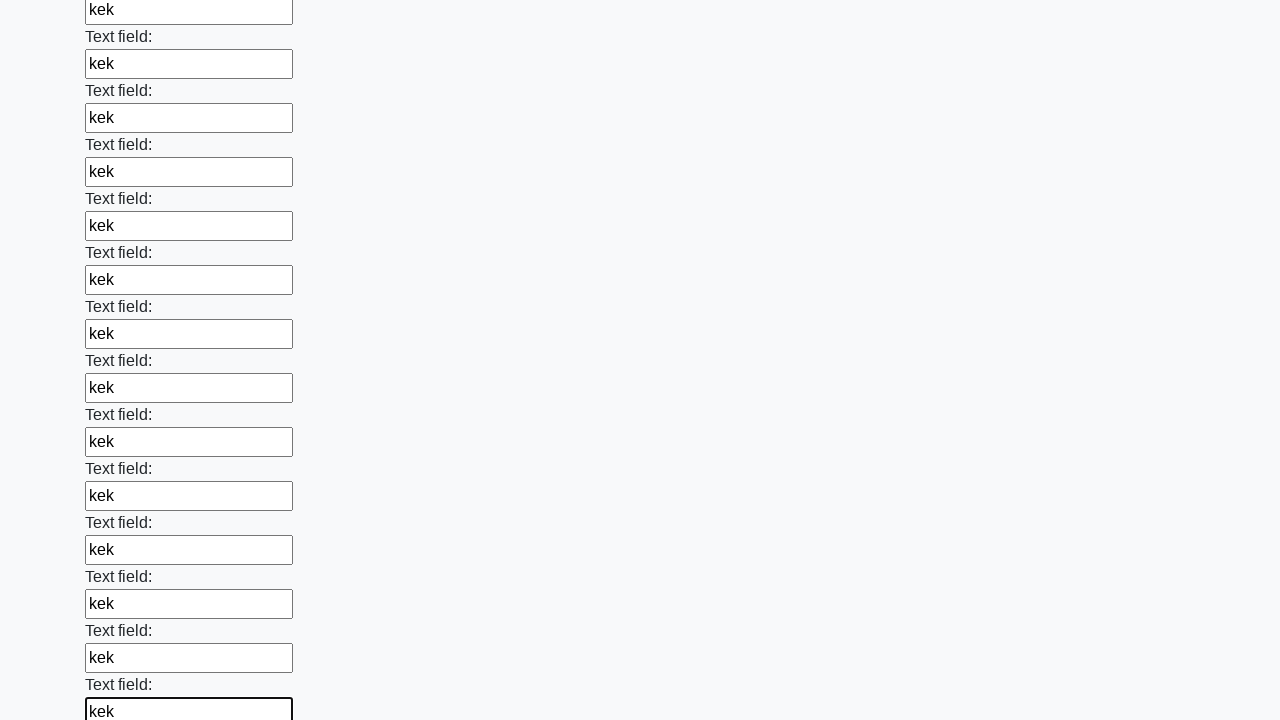

Filled an input field with 'kek' on input >> nth=52
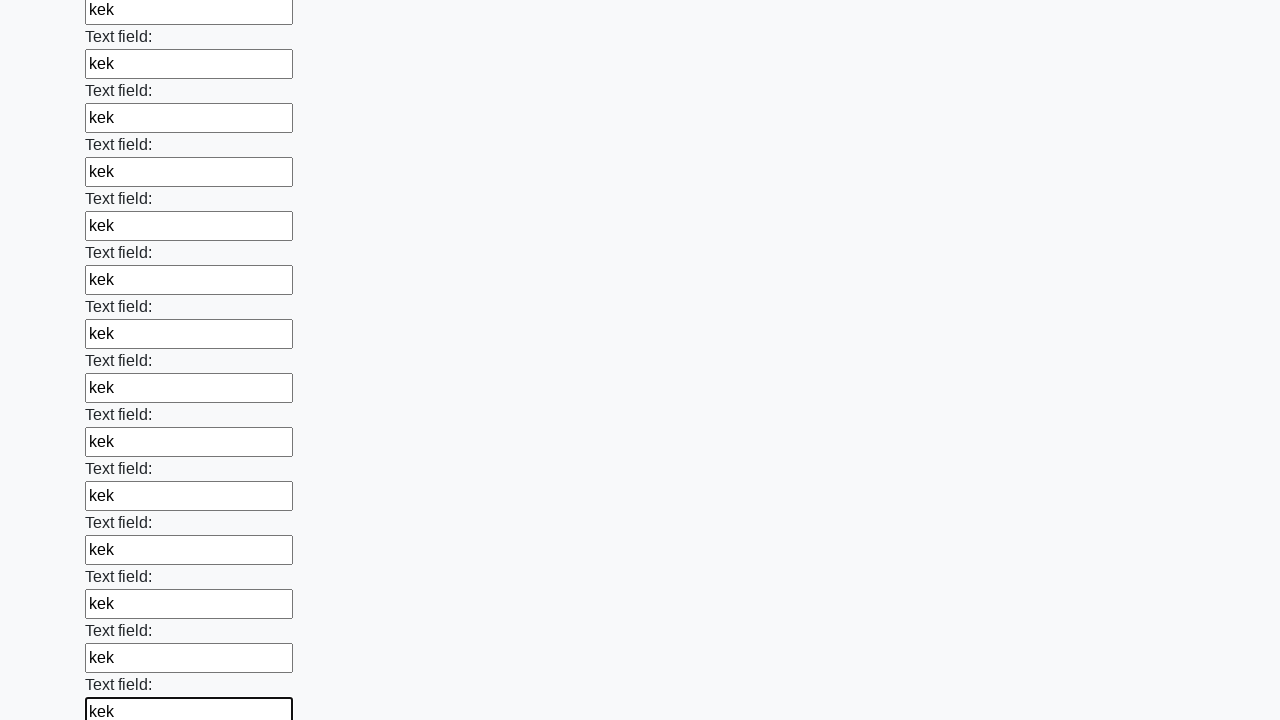

Filled an input field with 'kek' on input >> nth=53
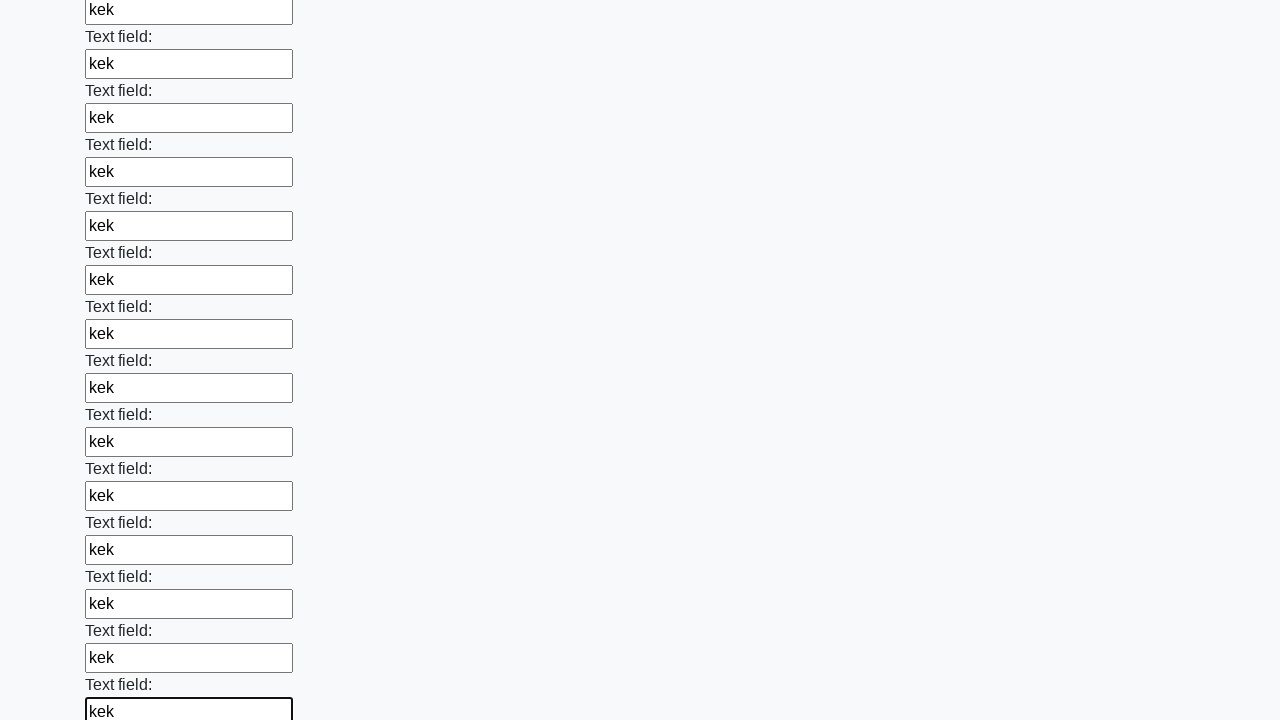

Filled an input field with 'kek' on input >> nth=54
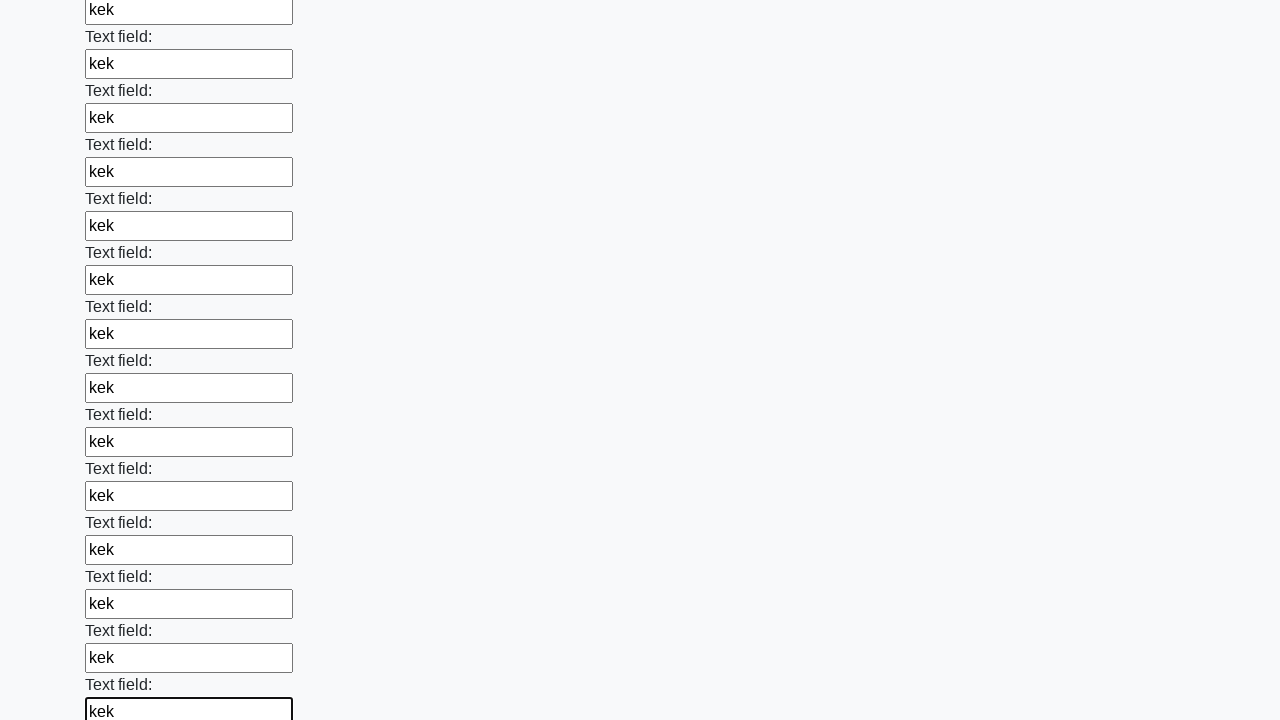

Filled an input field with 'kek' on input >> nth=55
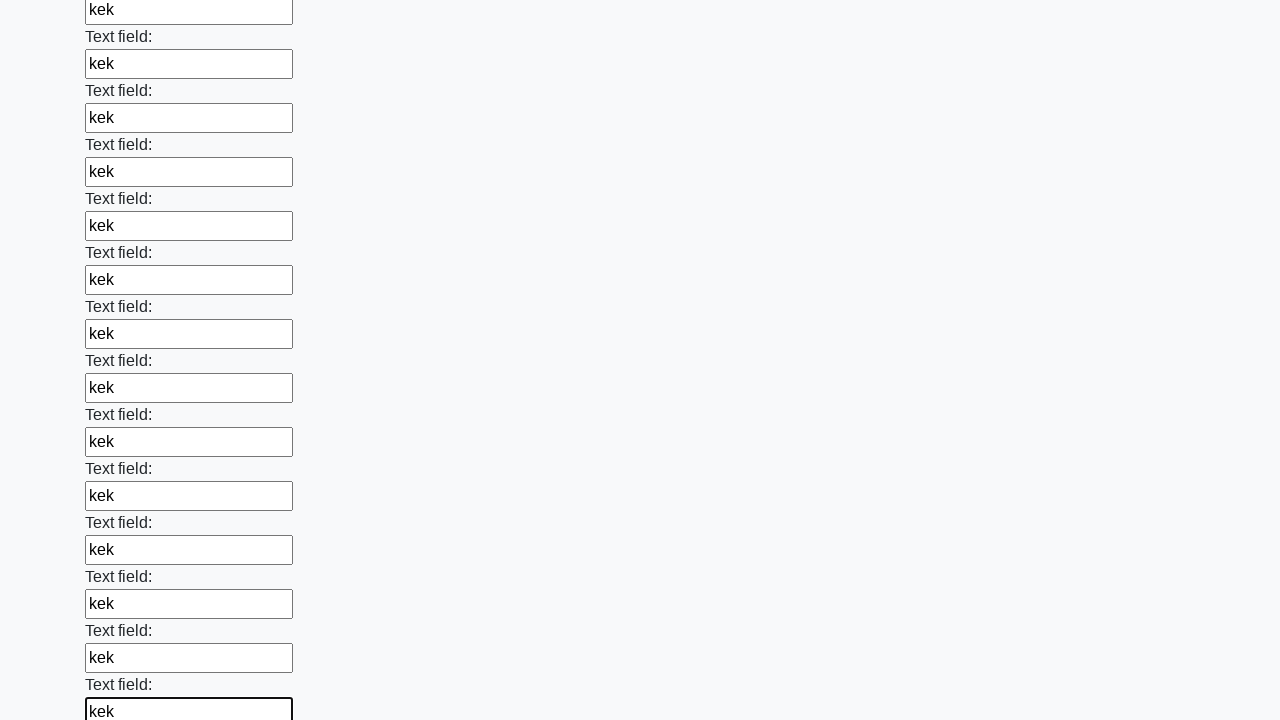

Filled an input field with 'kek' on input >> nth=56
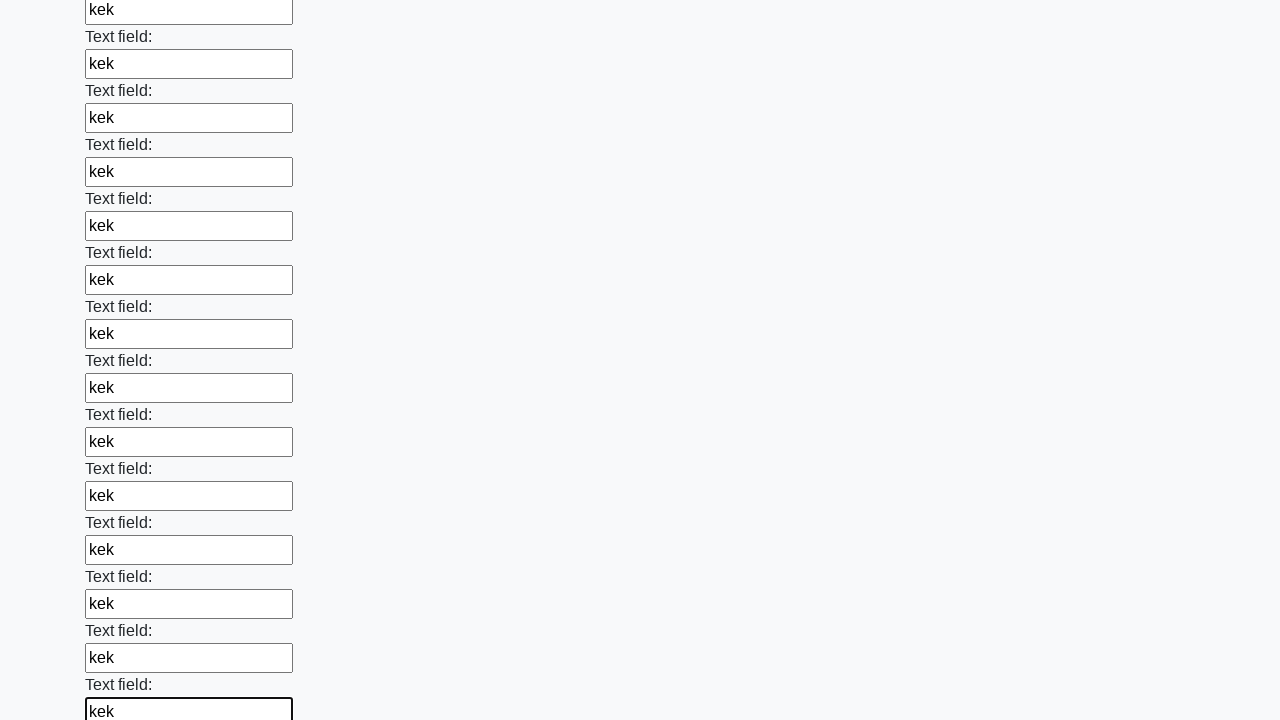

Filled an input field with 'kek' on input >> nth=57
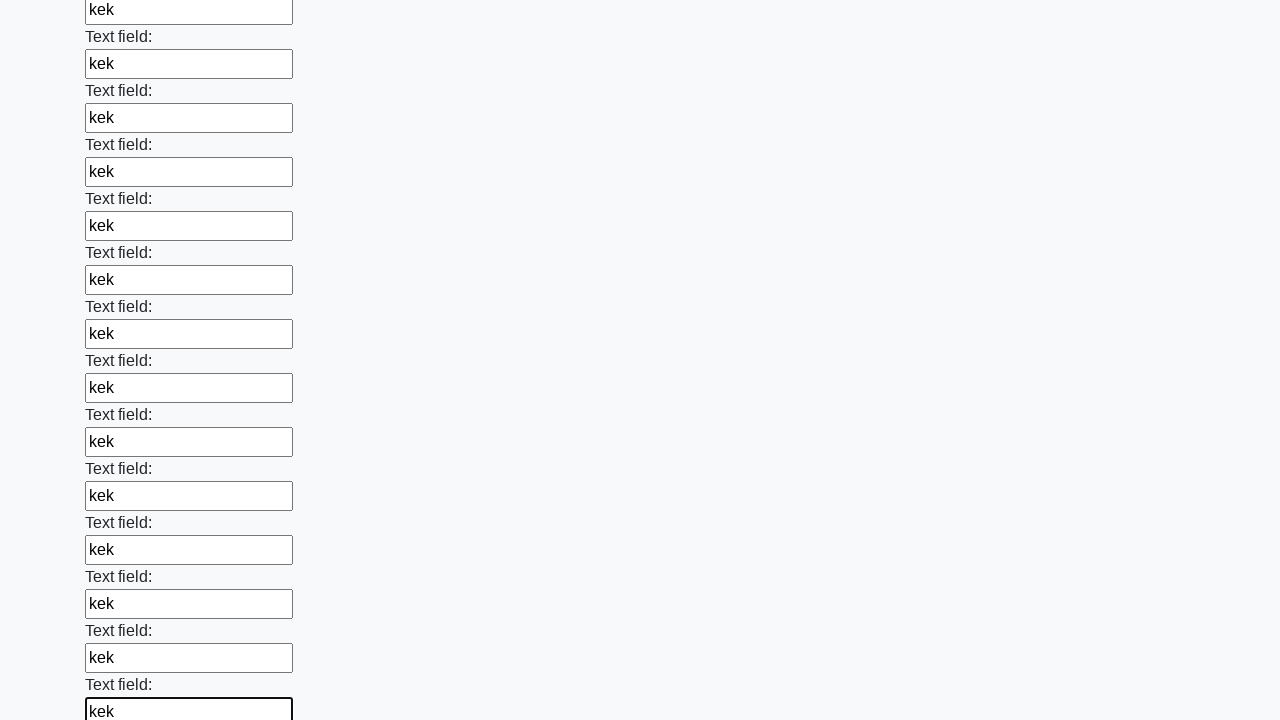

Filled an input field with 'kek' on input >> nth=58
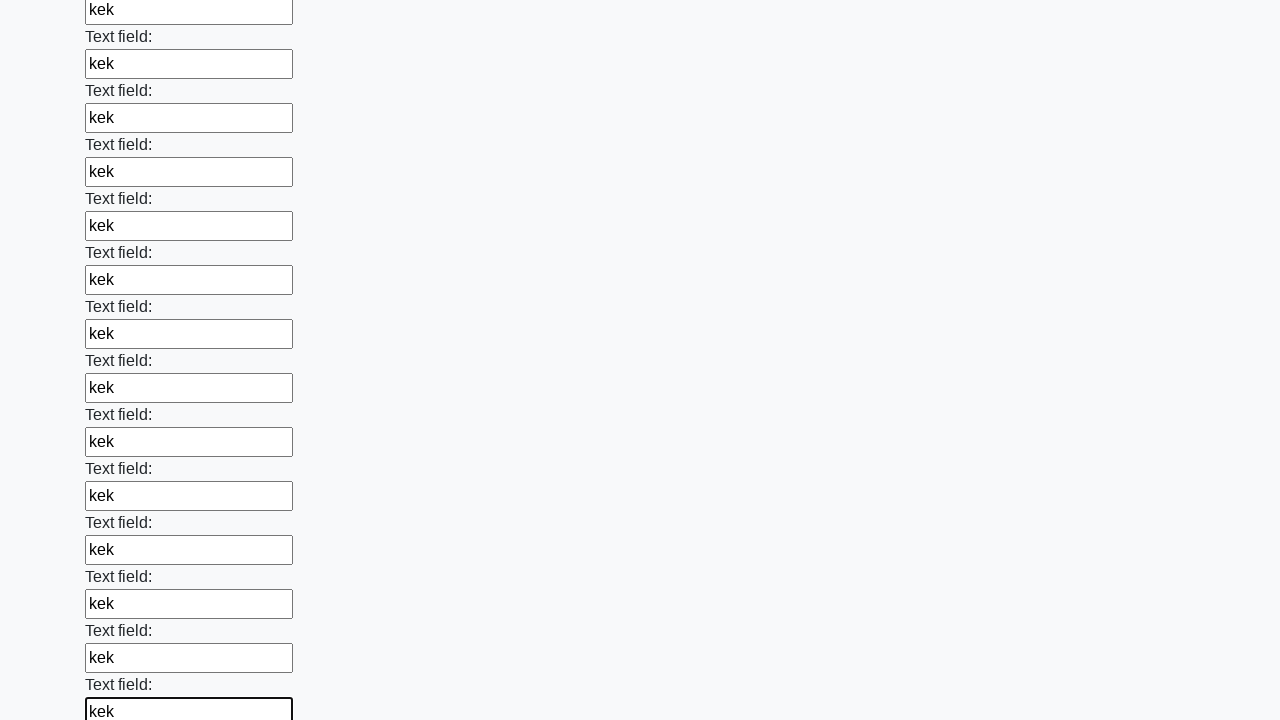

Filled an input field with 'kek' on input >> nth=59
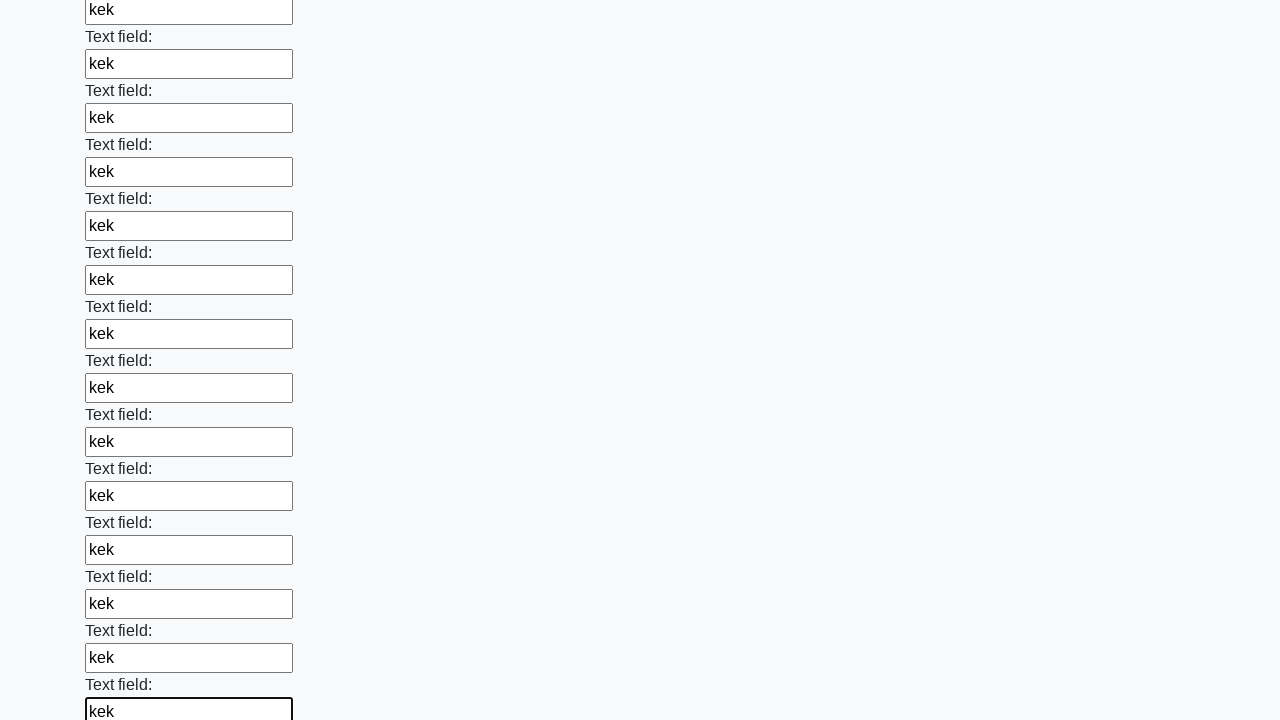

Filled an input field with 'kek' on input >> nth=60
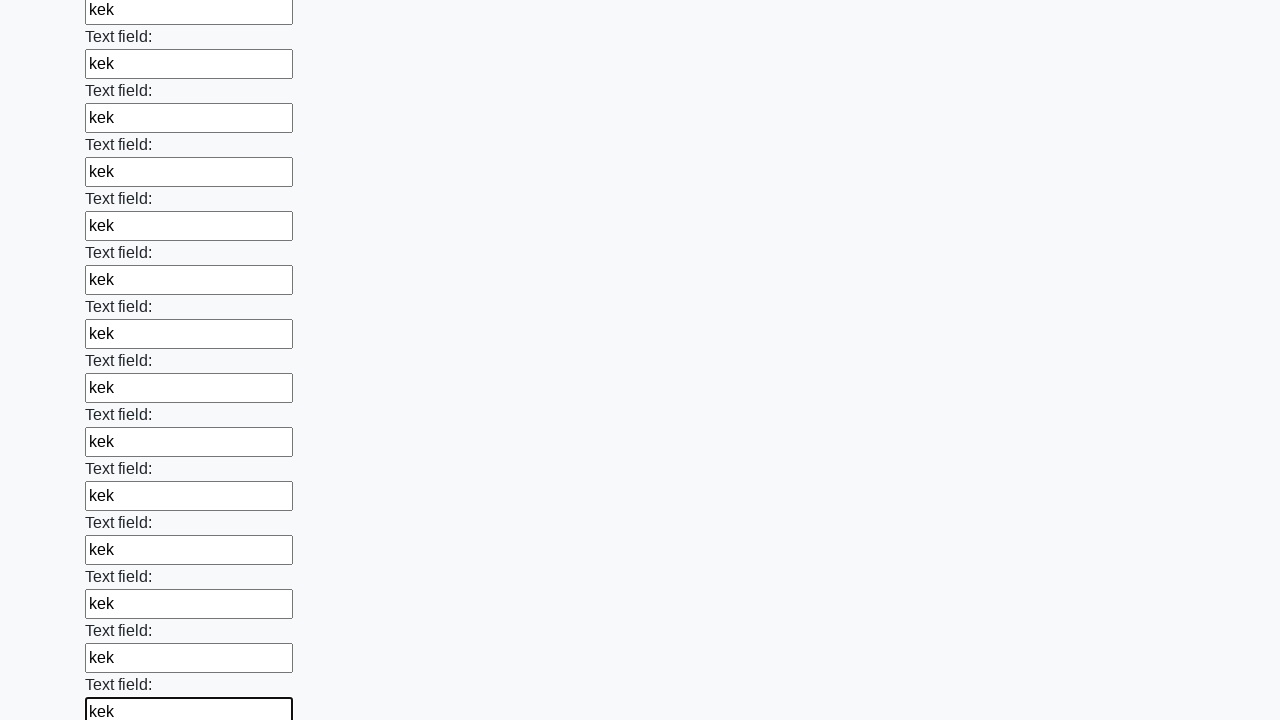

Filled an input field with 'kek' on input >> nth=61
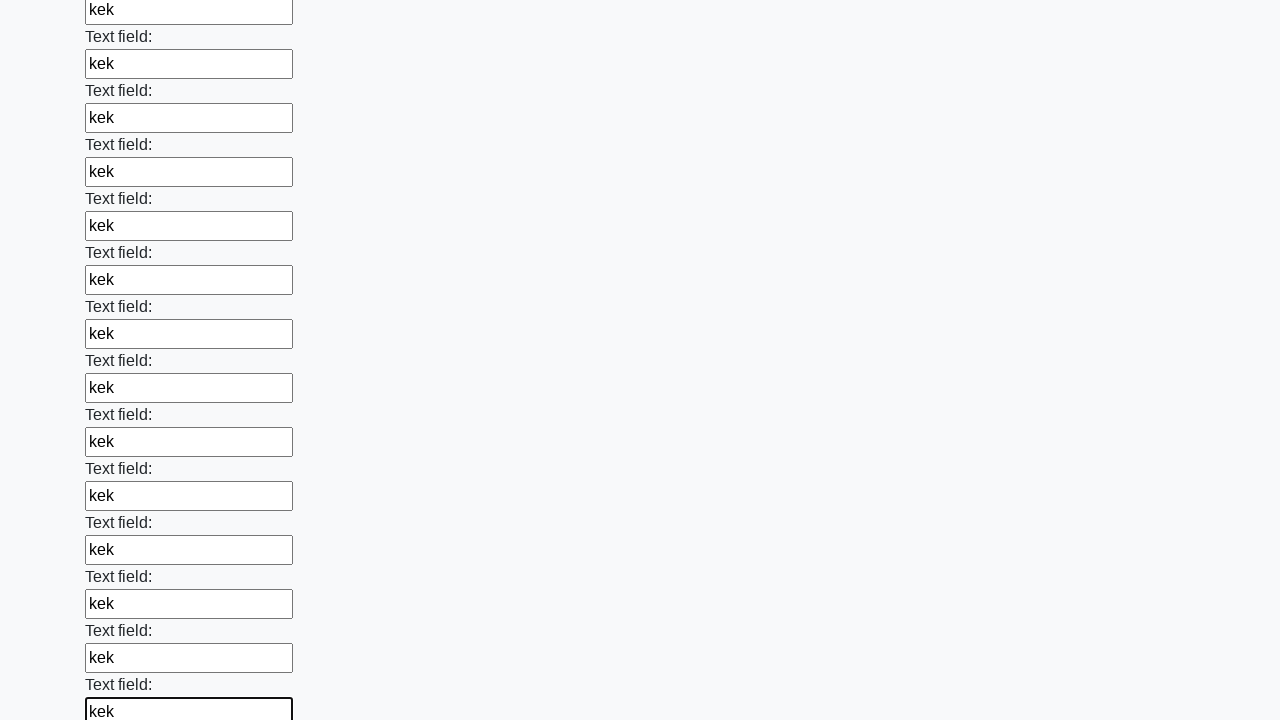

Filled an input field with 'kek' on input >> nth=62
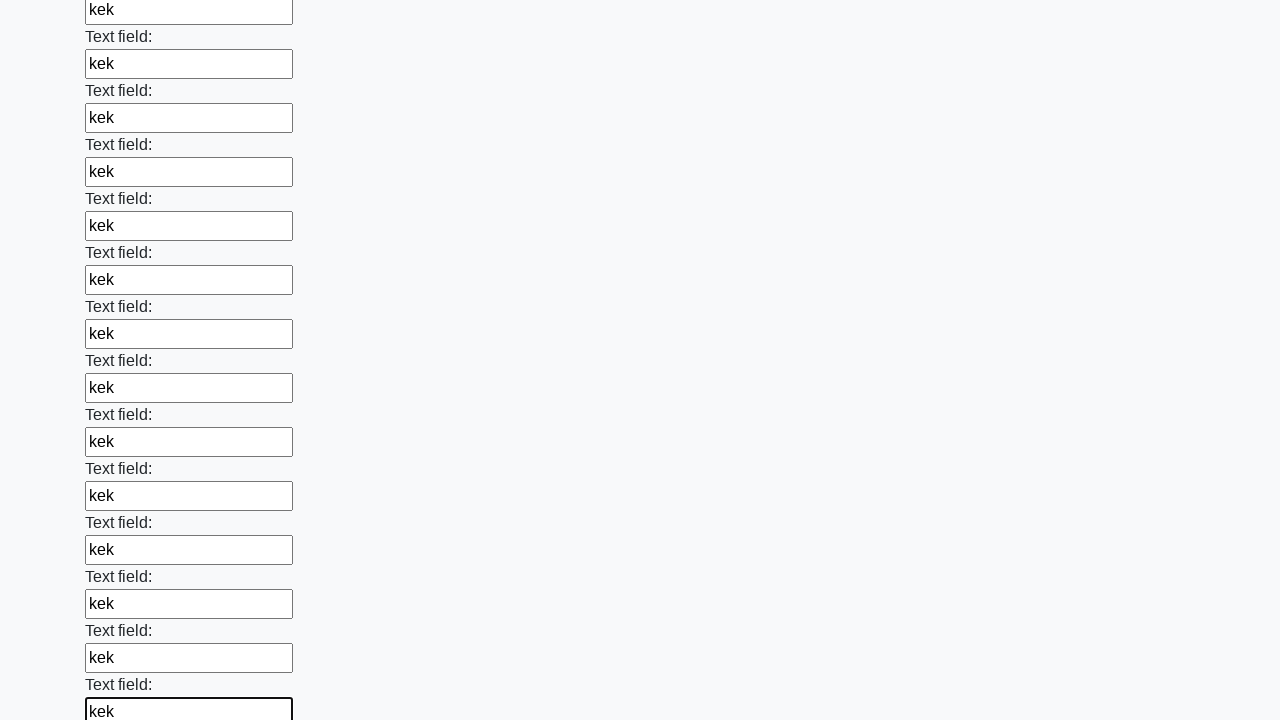

Filled an input field with 'kek' on input >> nth=63
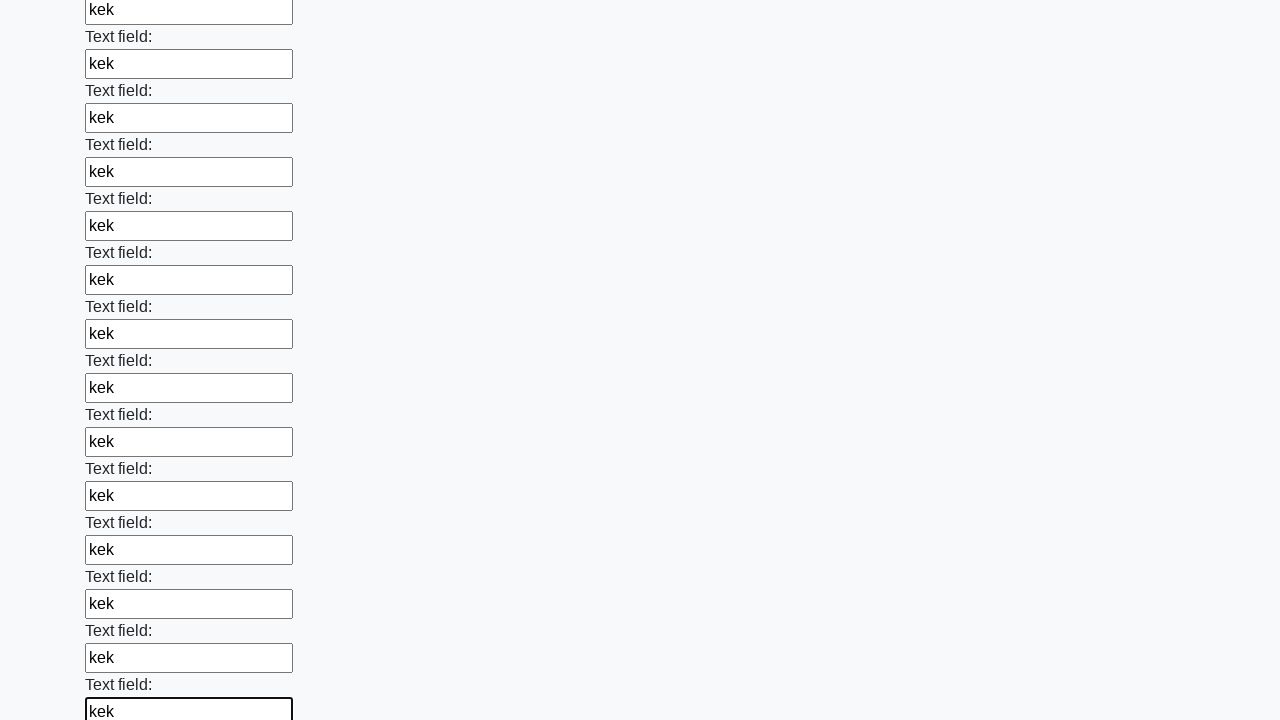

Filled an input field with 'kek' on input >> nth=64
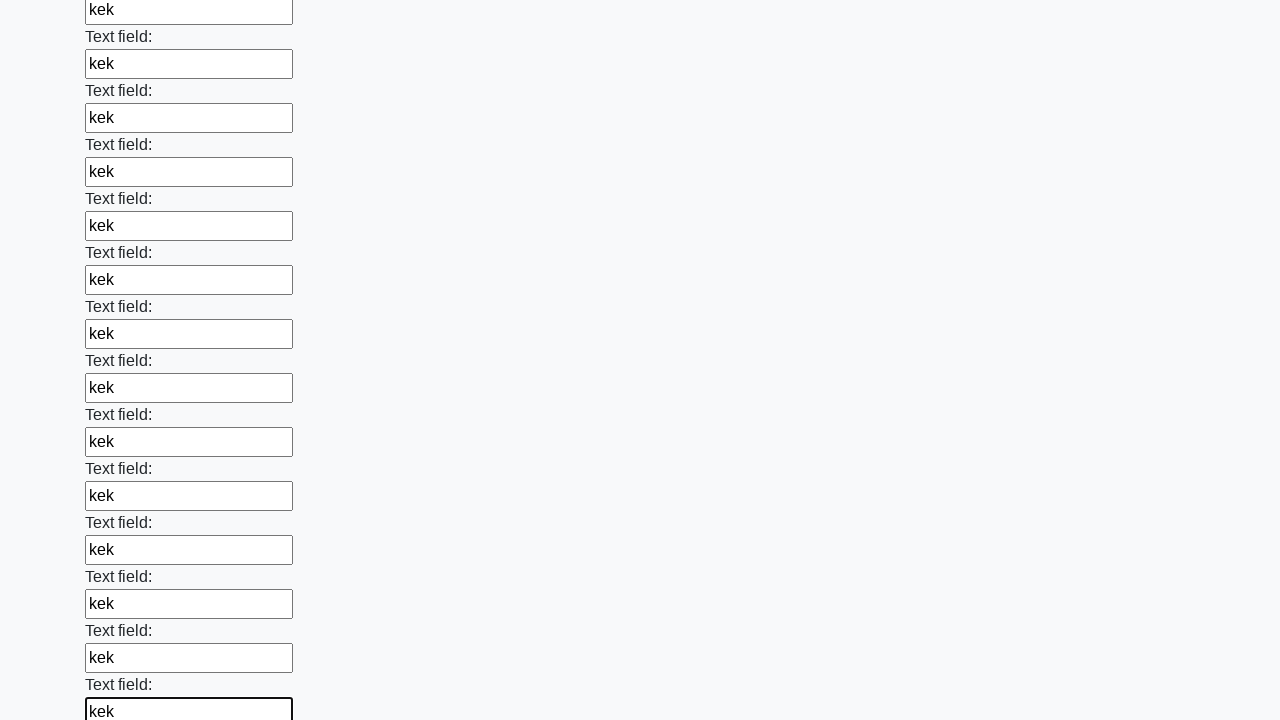

Filled an input field with 'kek' on input >> nth=65
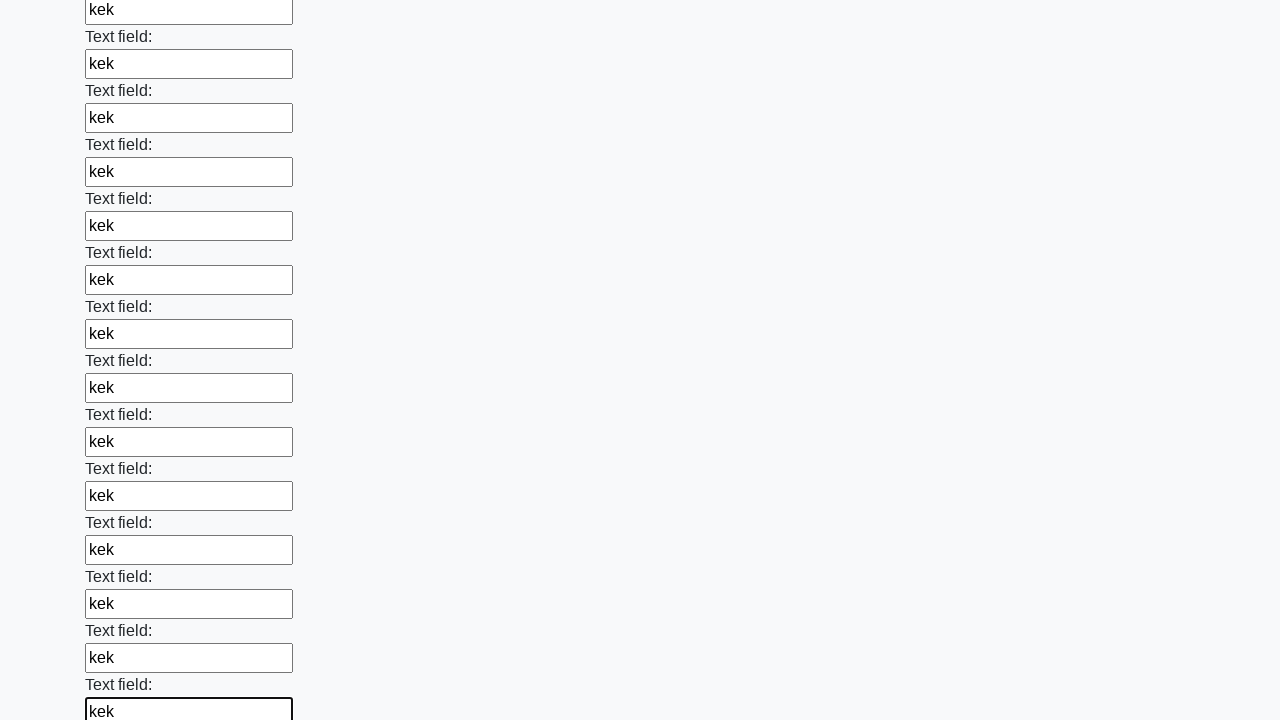

Filled an input field with 'kek' on input >> nth=66
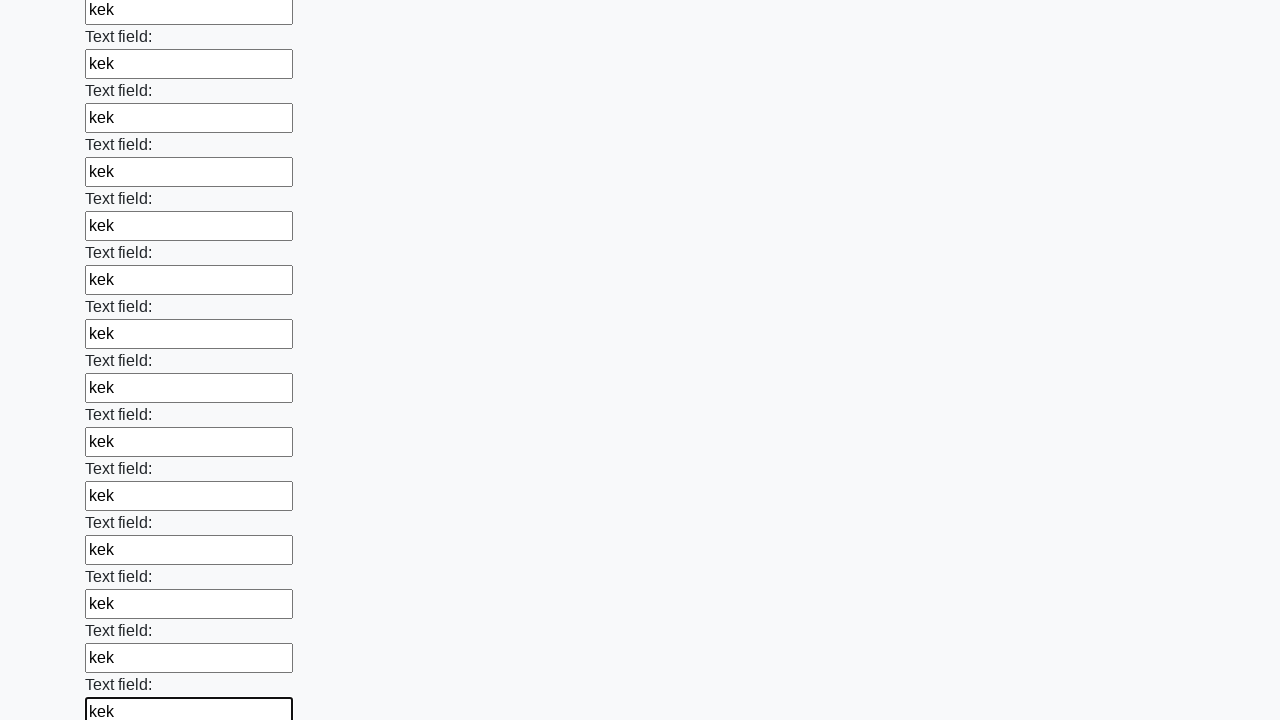

Filled an input field with 'kek' on input >> nth=67
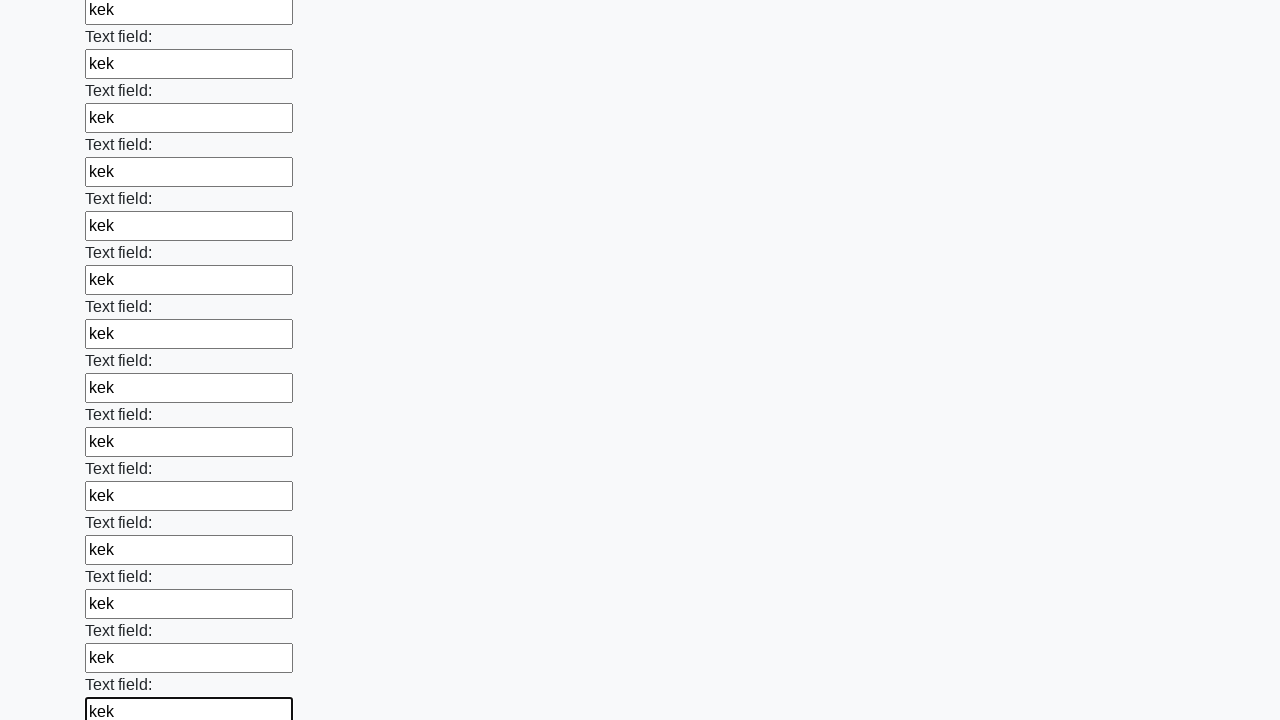

Filled an input field with 'kek' on input >> nth=68
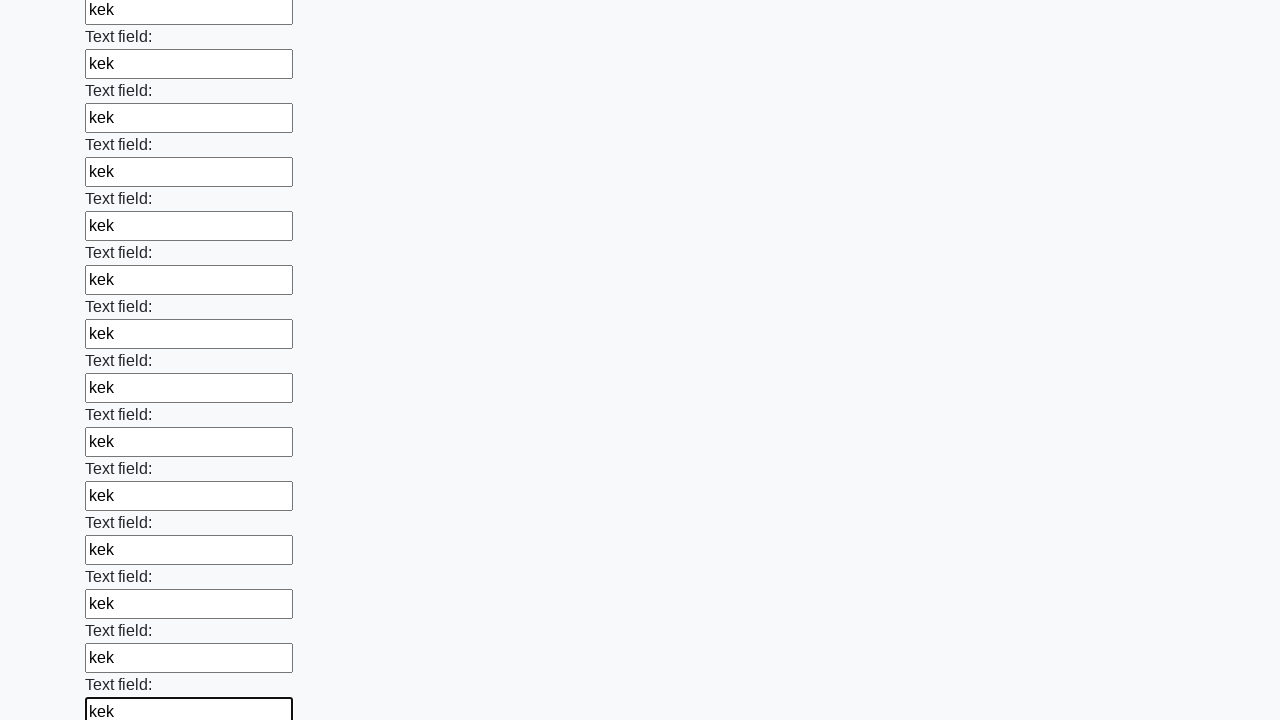

Filled an input field with 'kek' on input >> nth=69
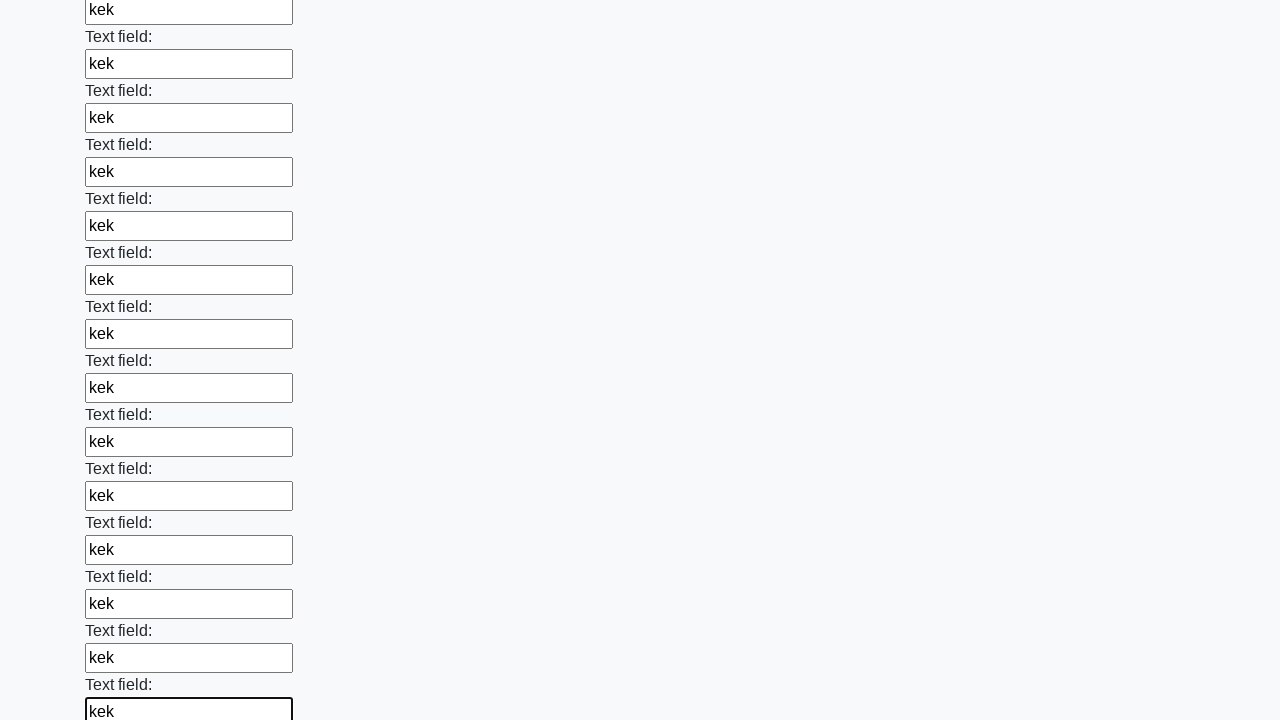

Filled an input field with 'kek' on input >> nth=70
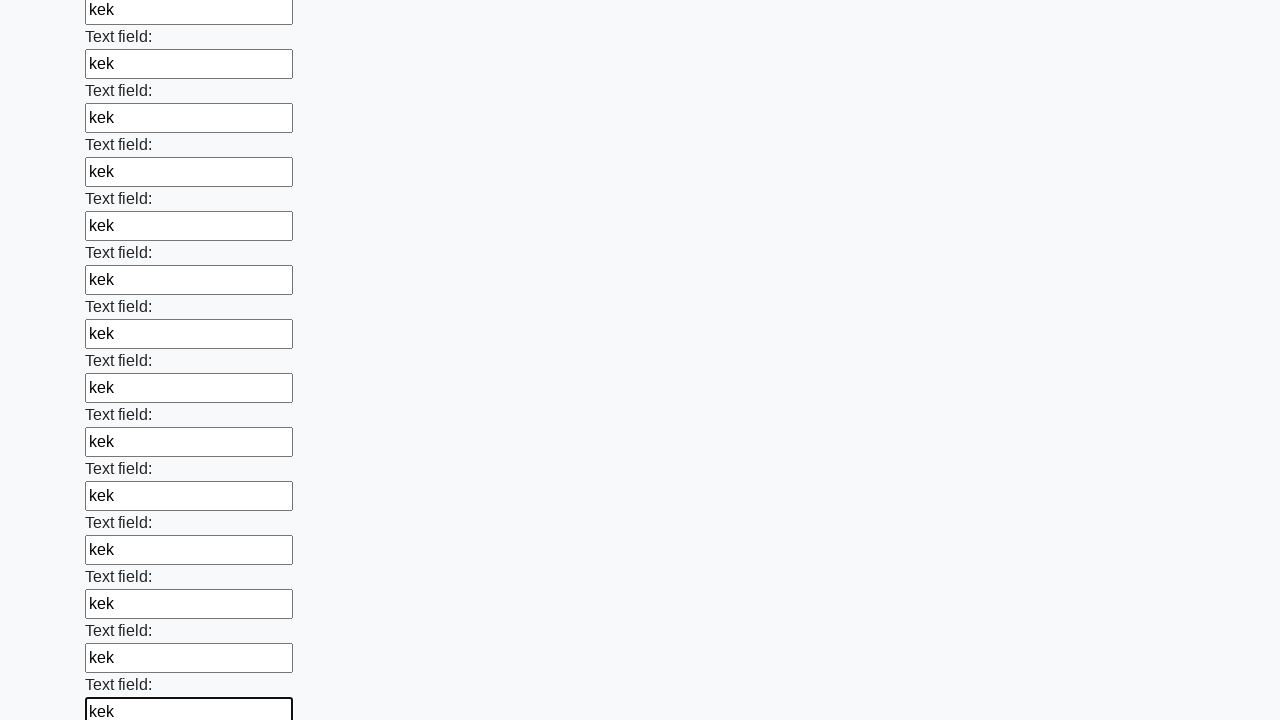

Filled an input field with 'kek' on input >> nth=71
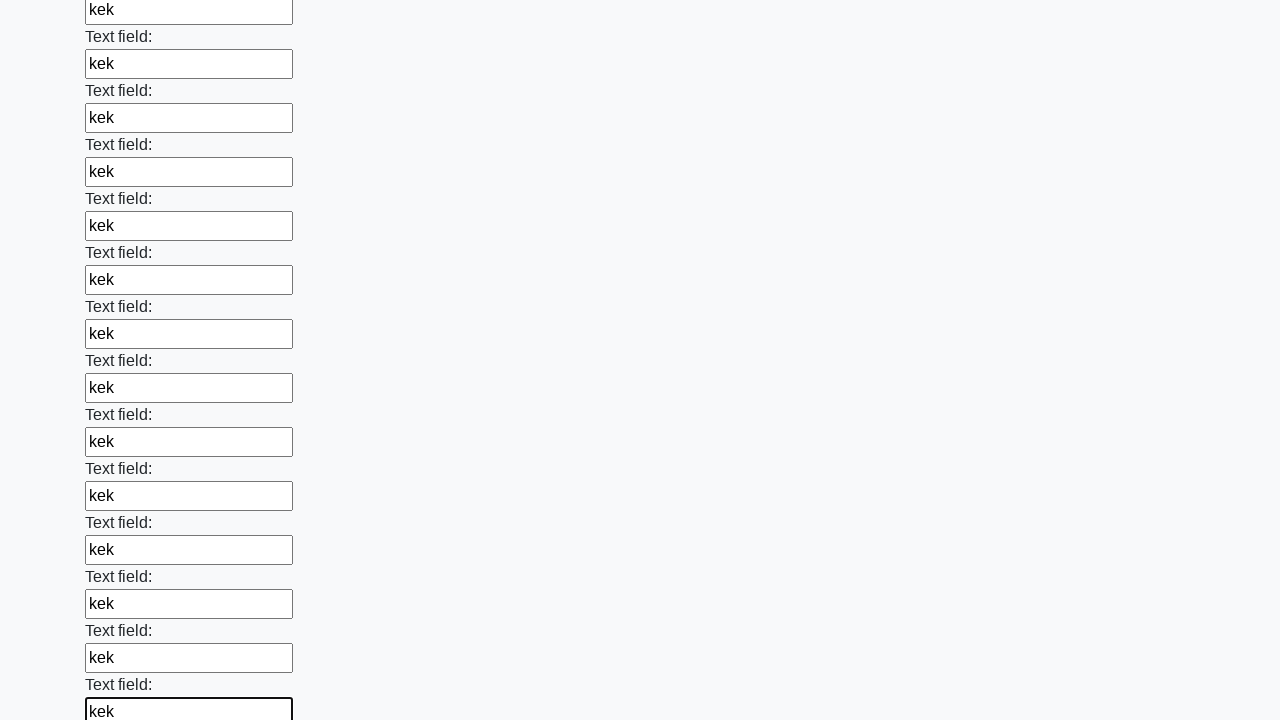

Filled an input field with 'kek' on input >> nth=72
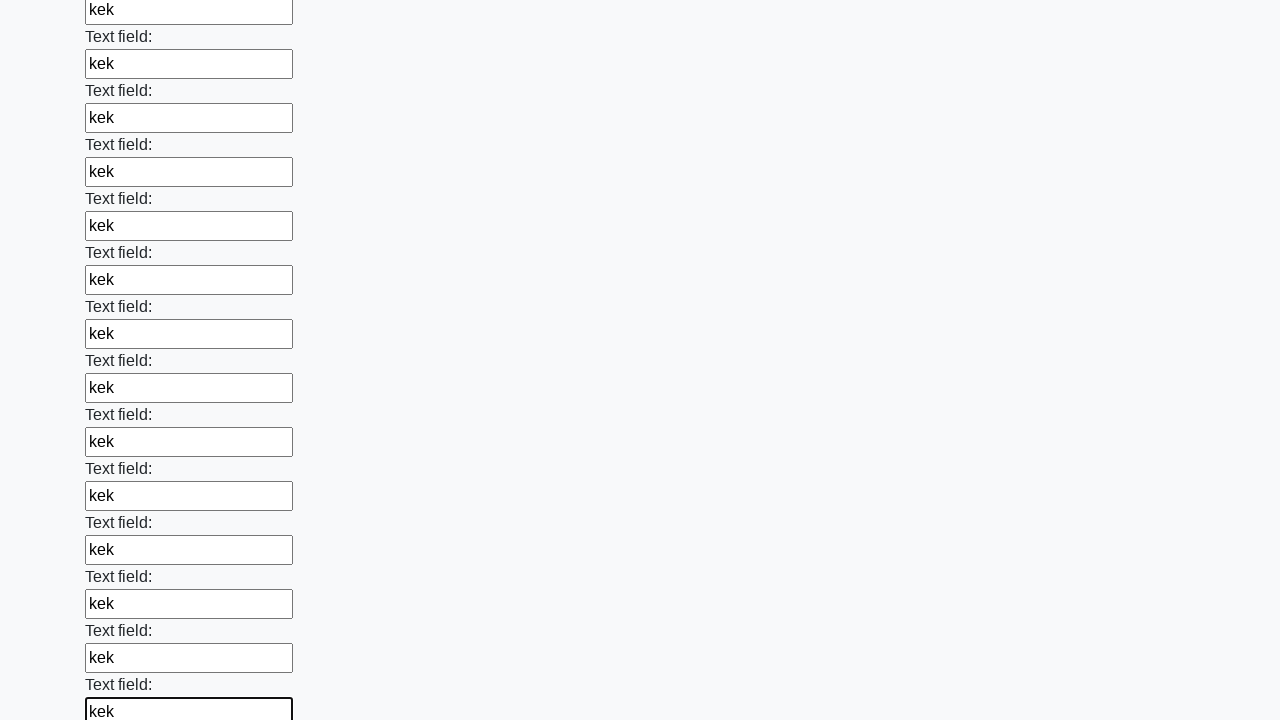

Filled an input field with 'kek' on input >> nth=73
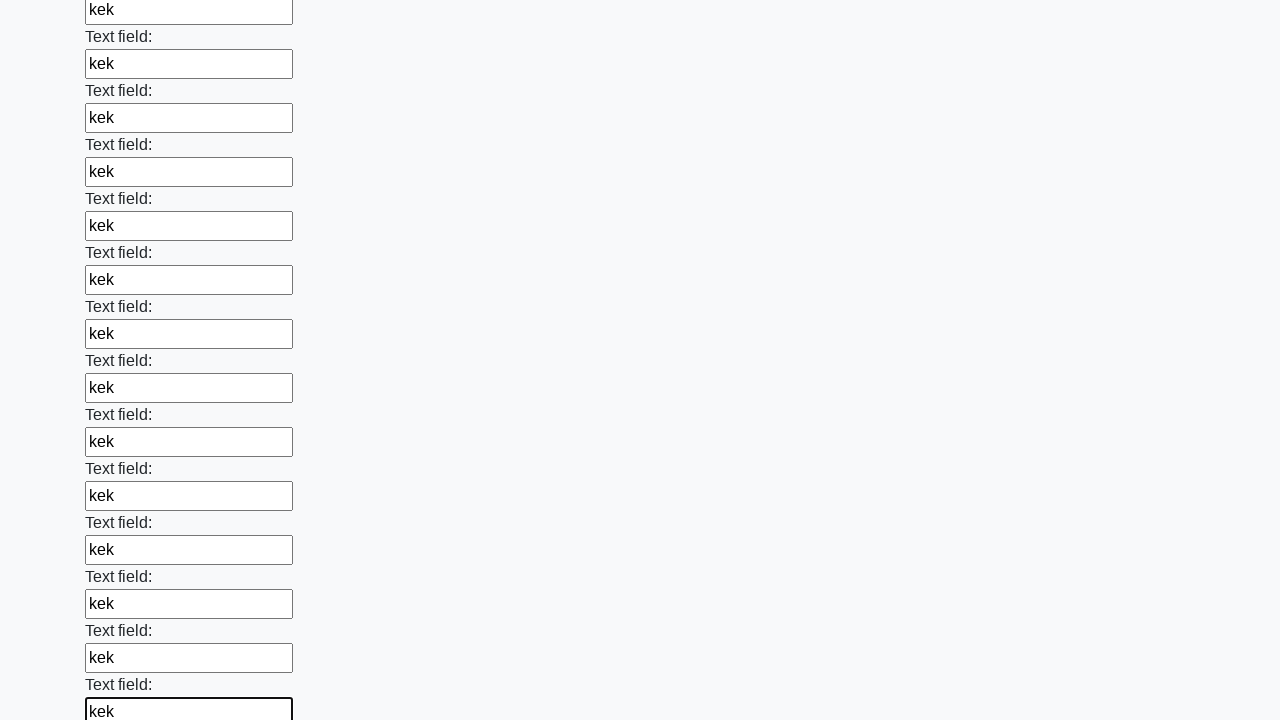

Filled an input field with 'kek' on input >> nth=74
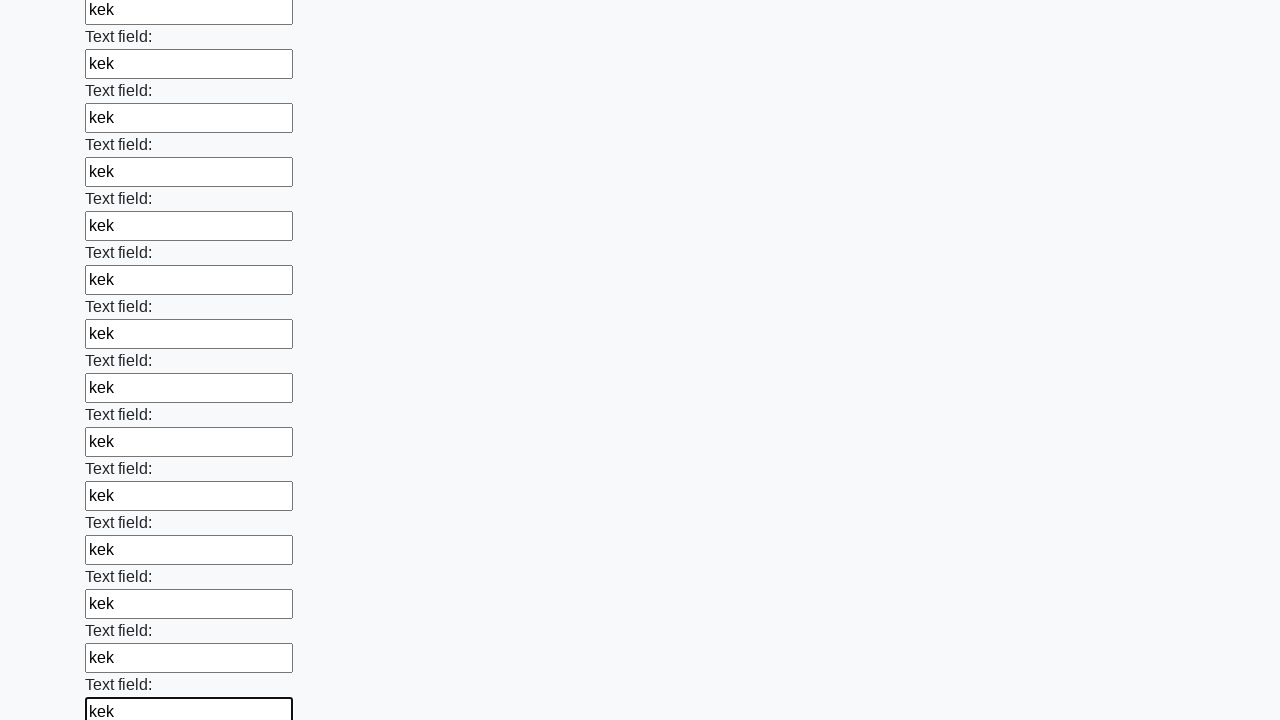

Filled an input field with 'kek' on input >> nth=75
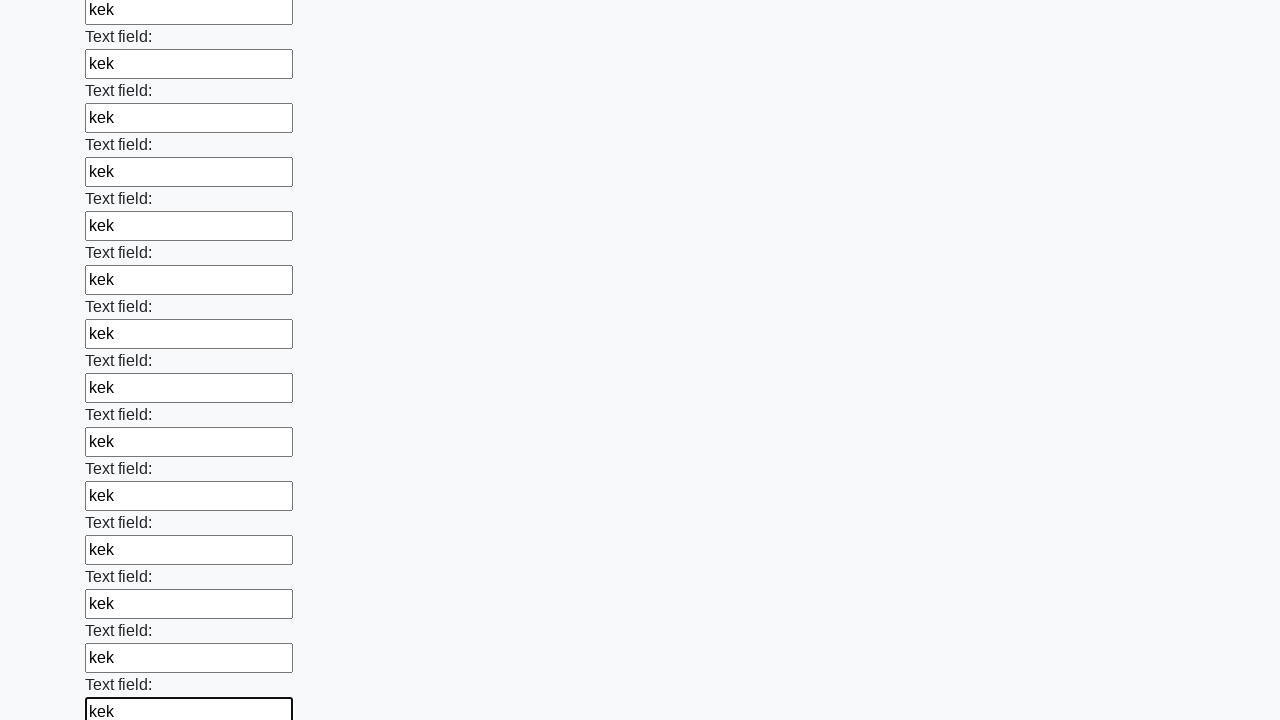

Filled an input field with 'kek' on input >> nth=76
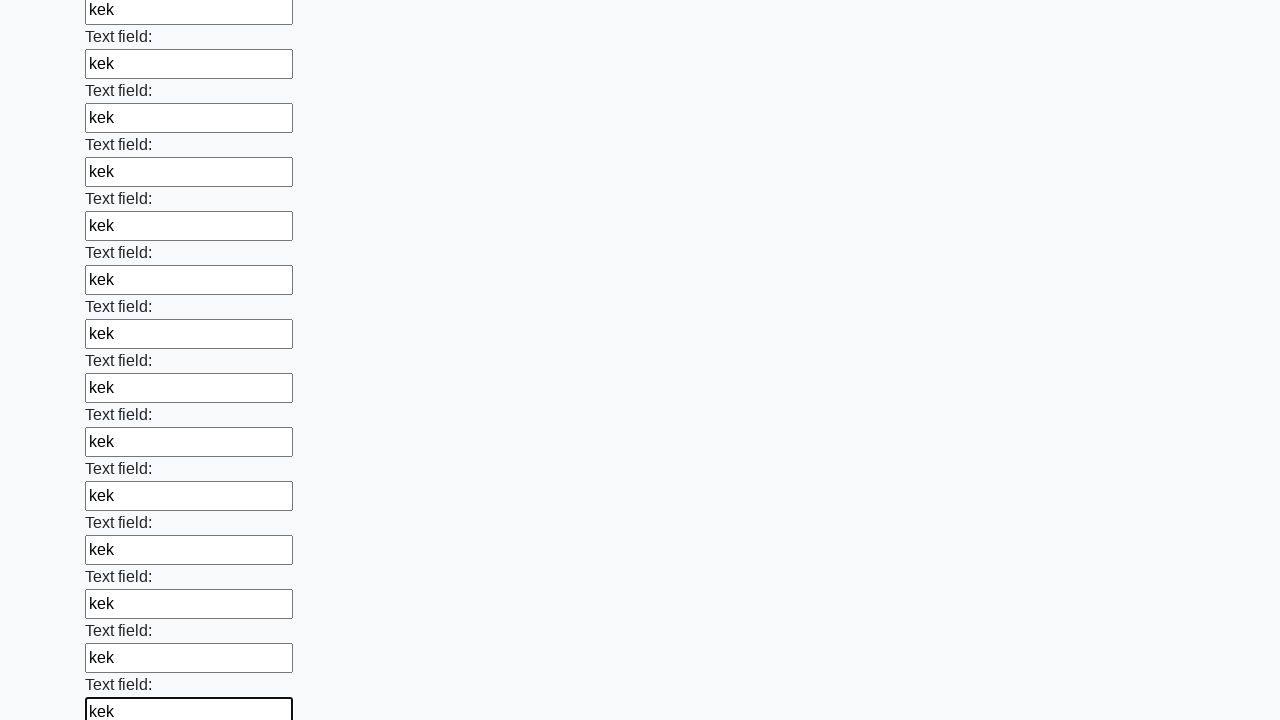

Filled an input field with 'kek' on input >> nth=77
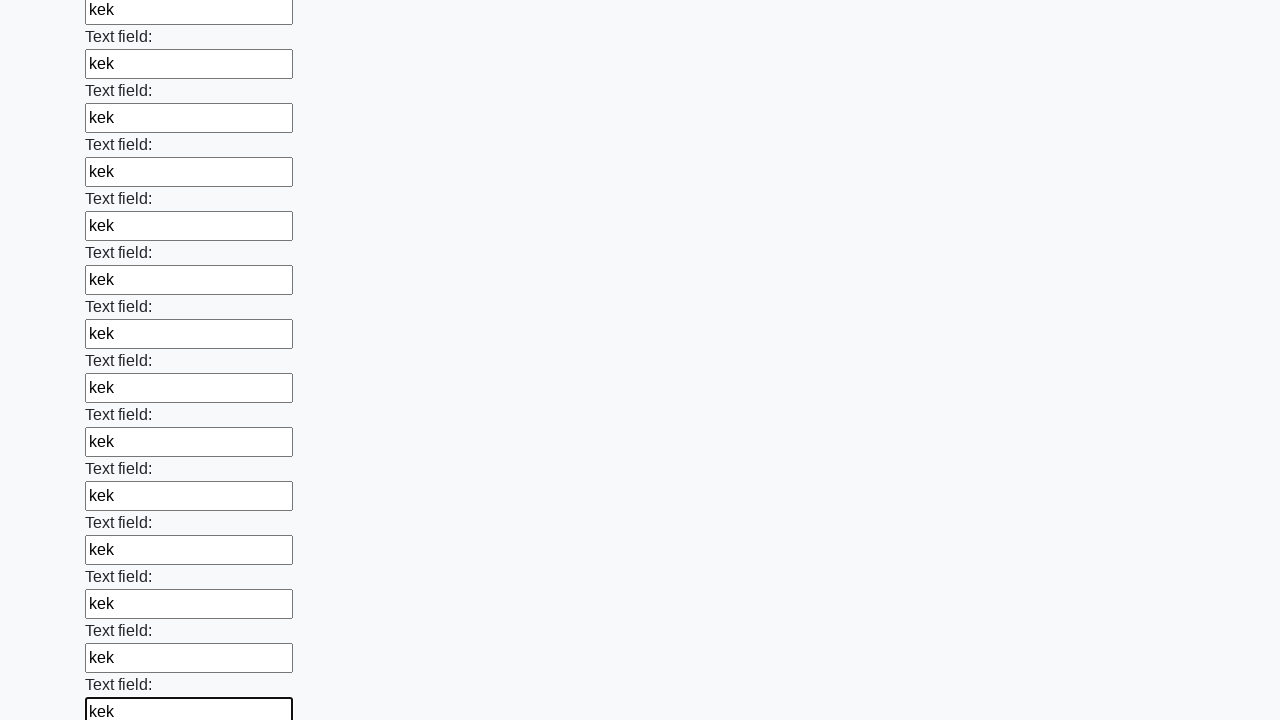

Filled an input field with 'kek' on input >> nth=78
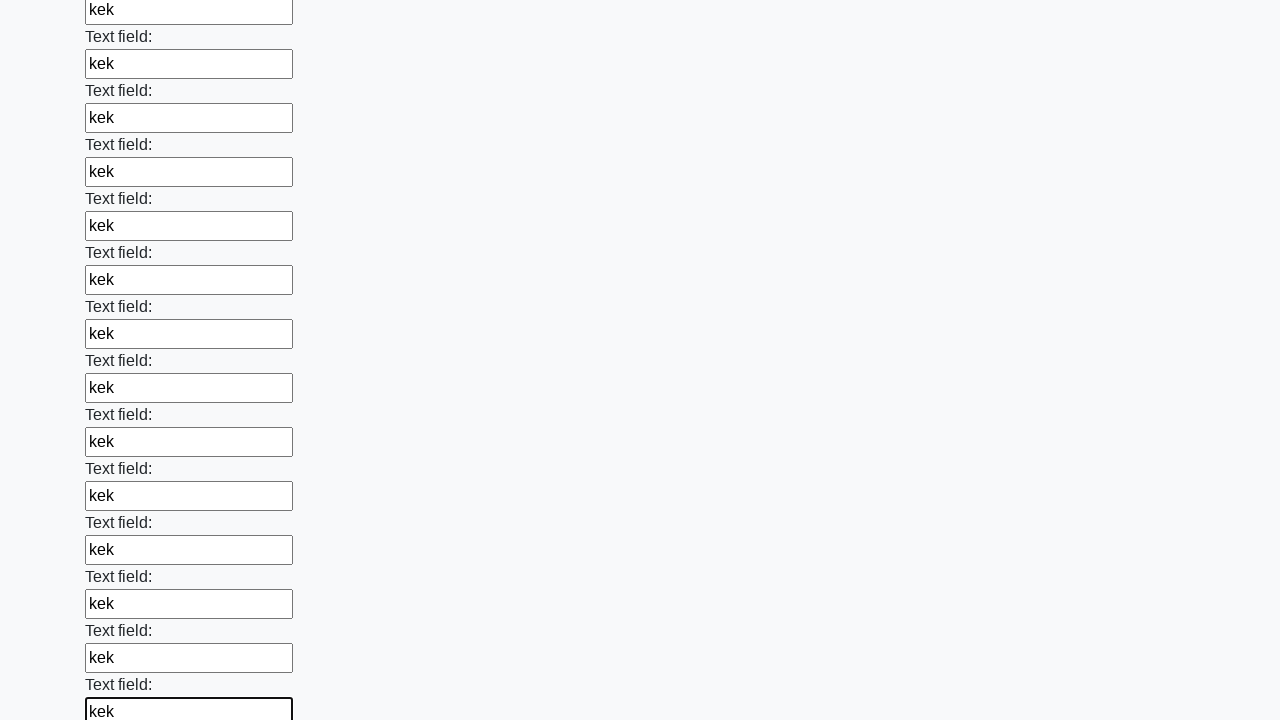

Filled an input field with 'kek' on input >> nth=79
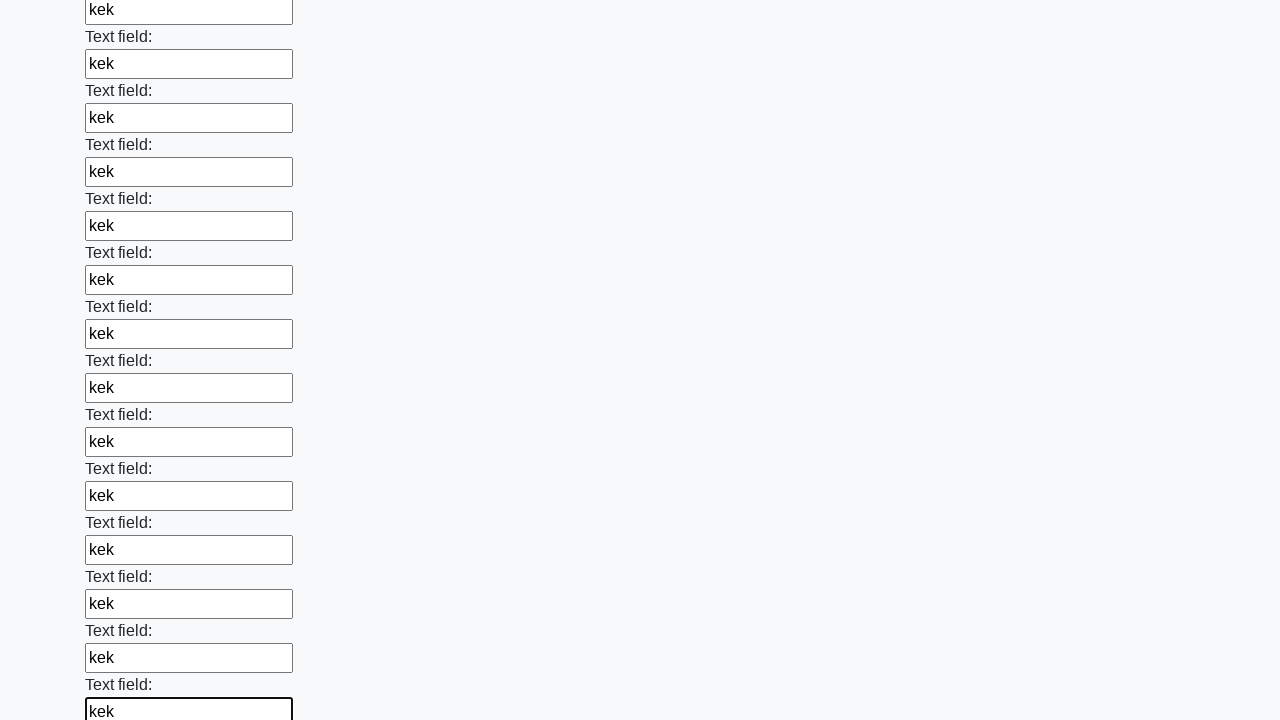

Filled an input field with 'kek' on input >> nth=80
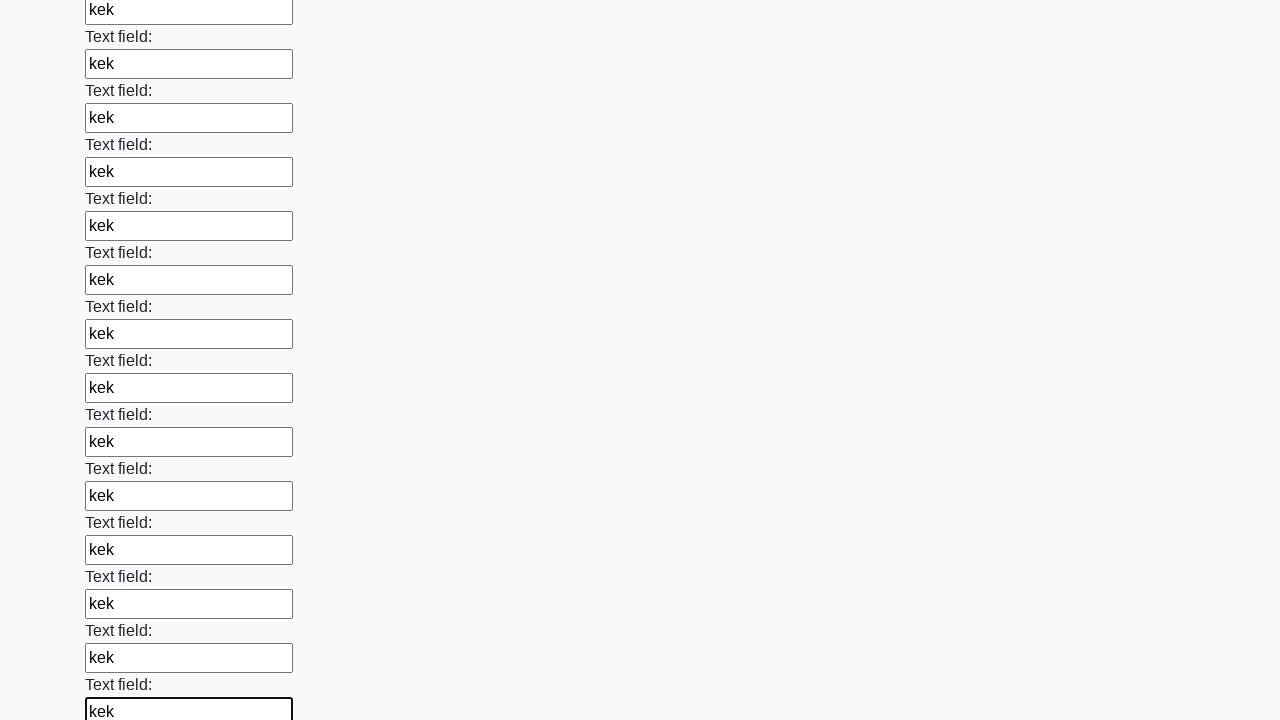

Filled an input field with 'kek' on input >> nth=81
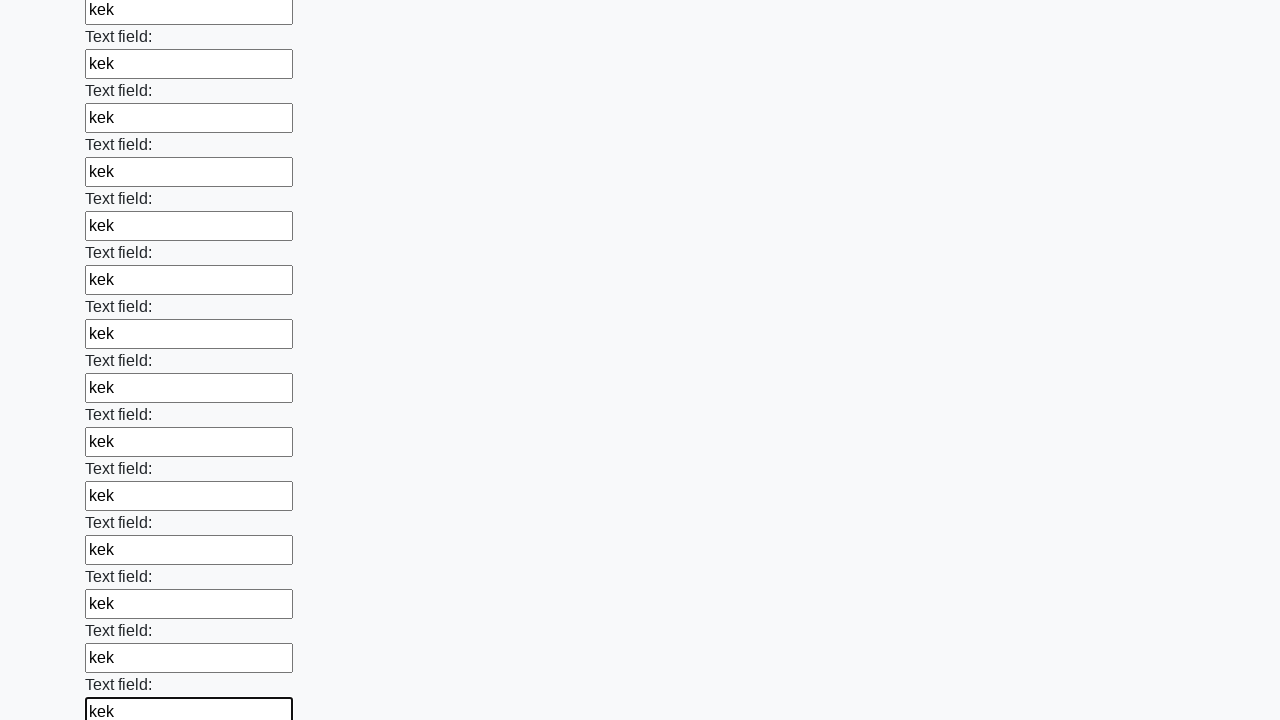

Filled an input field with 'kek' on input >> nth=82
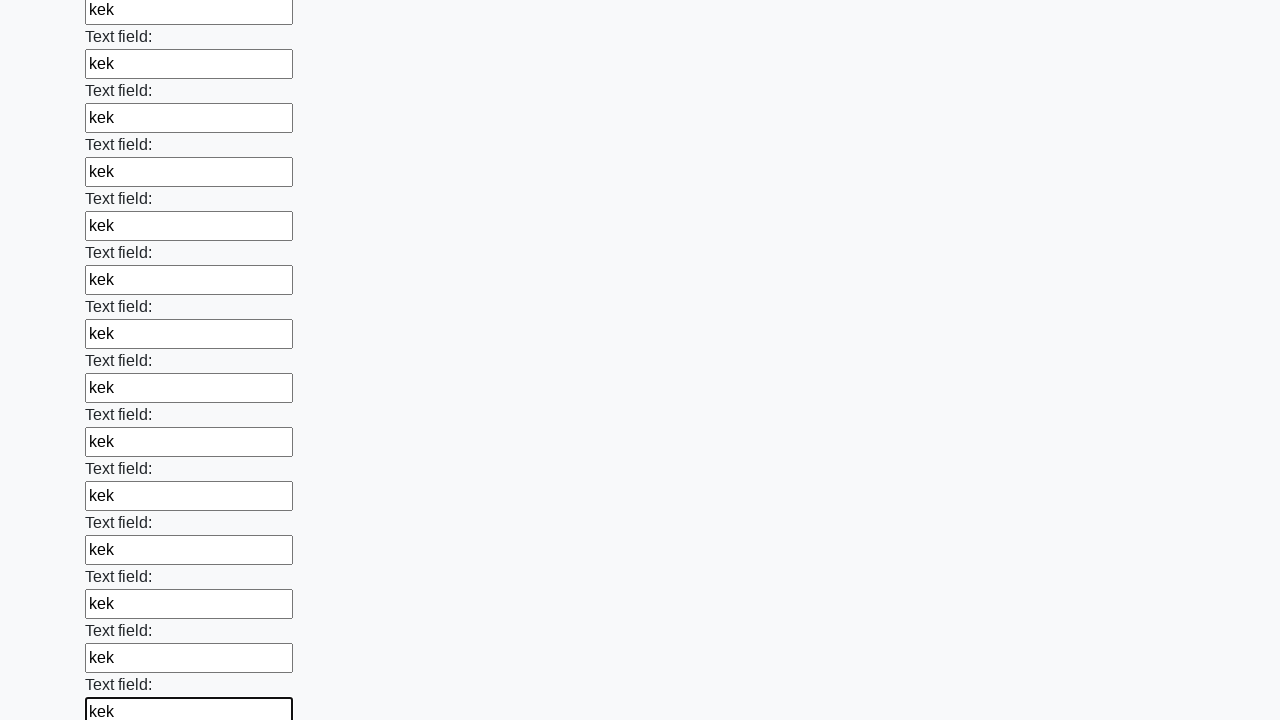

Filled an input field with 'kek' on input >> nth=83
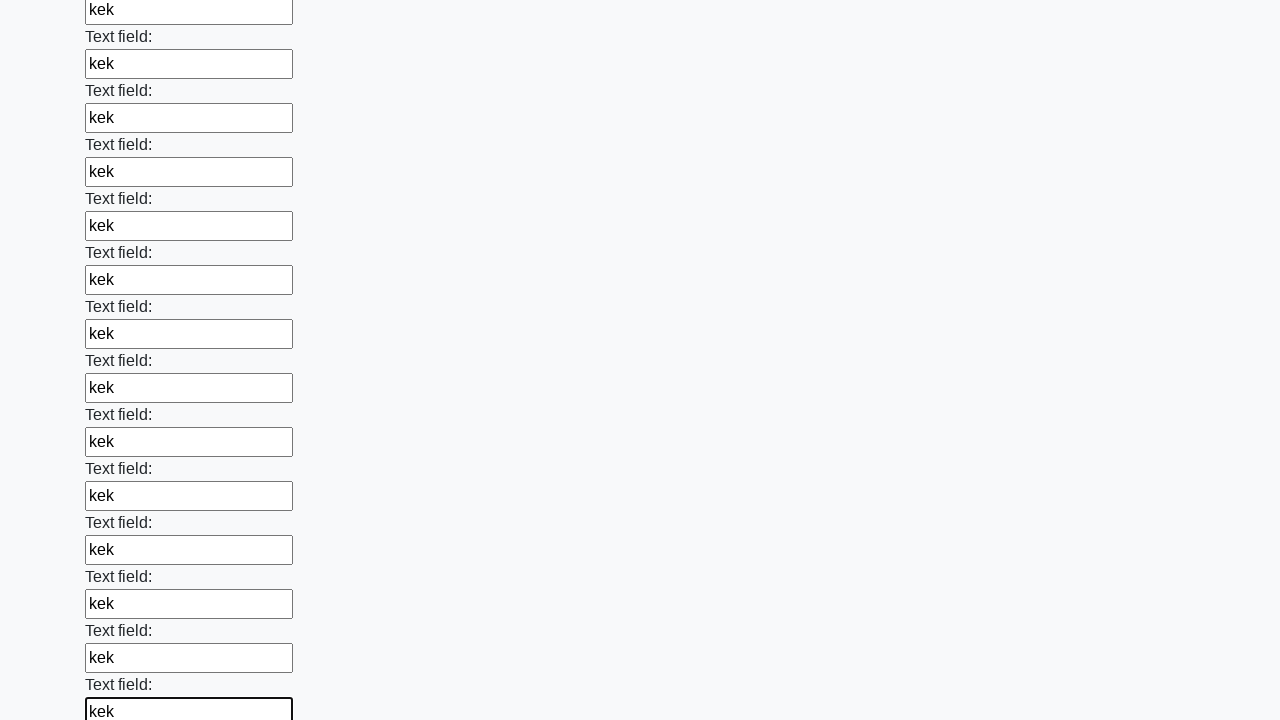

Filled an input field with 'kek' on input >> nth=84
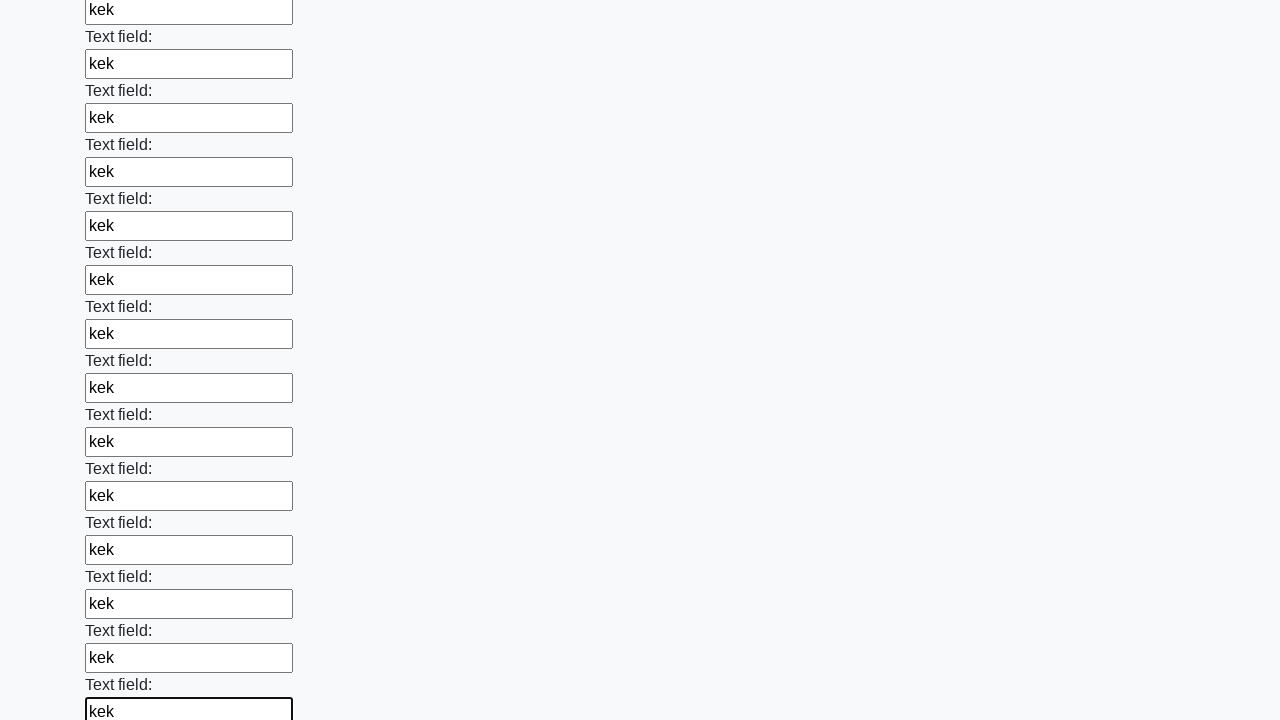

Filled an input field with 'kek' on input >> nth=85
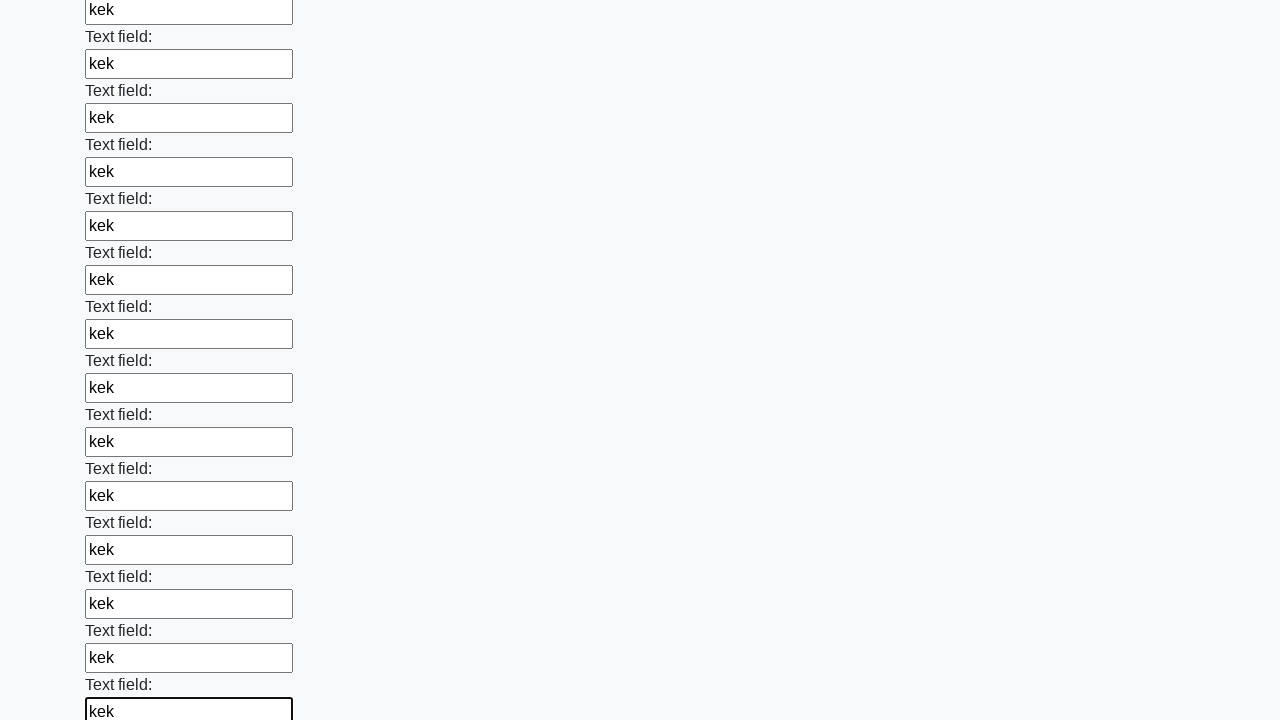

Filled an input field with 'kek' on input >> nth=86
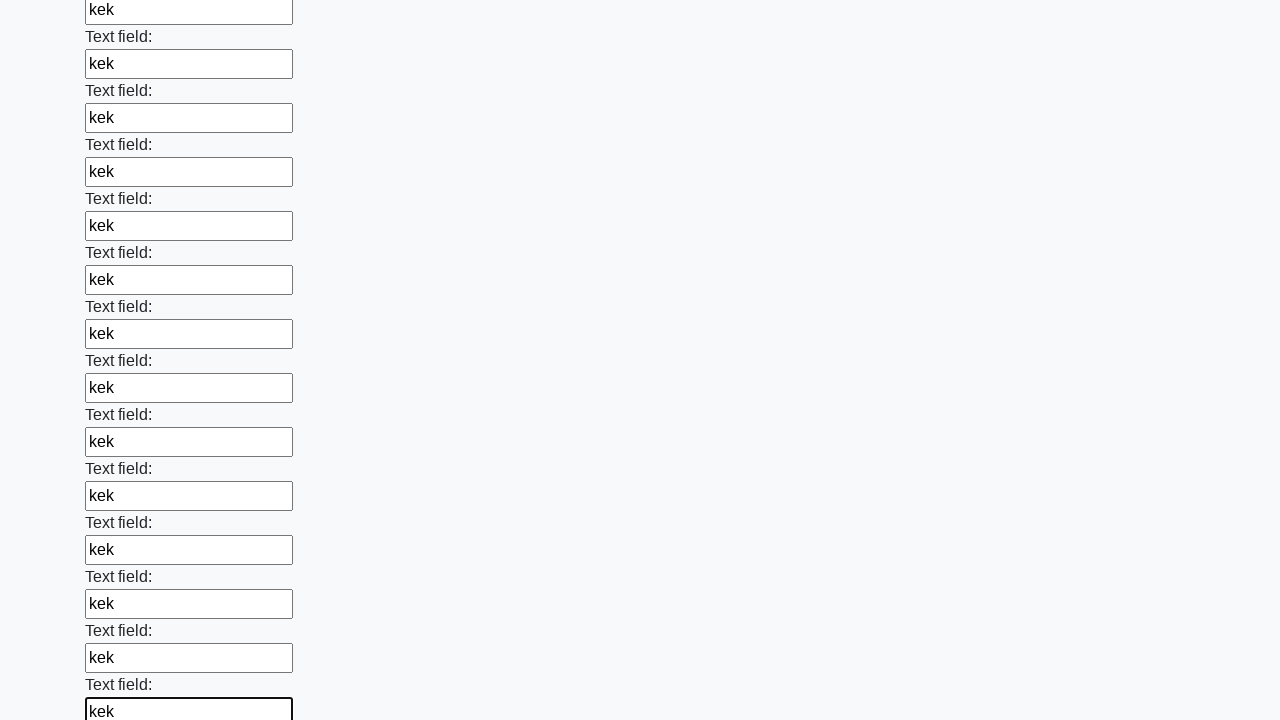

Filled an input field with 'kek' on input >> nth=87
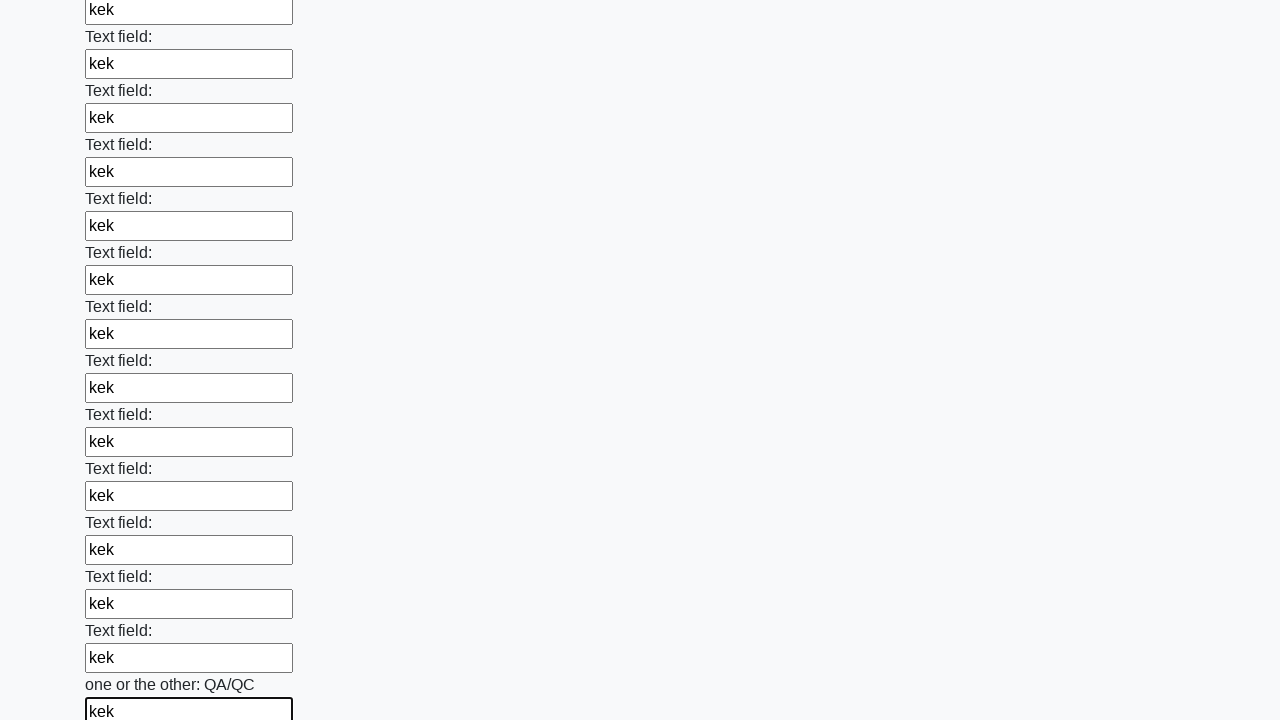

Filled an input field with 'kek' on input >> nth=88
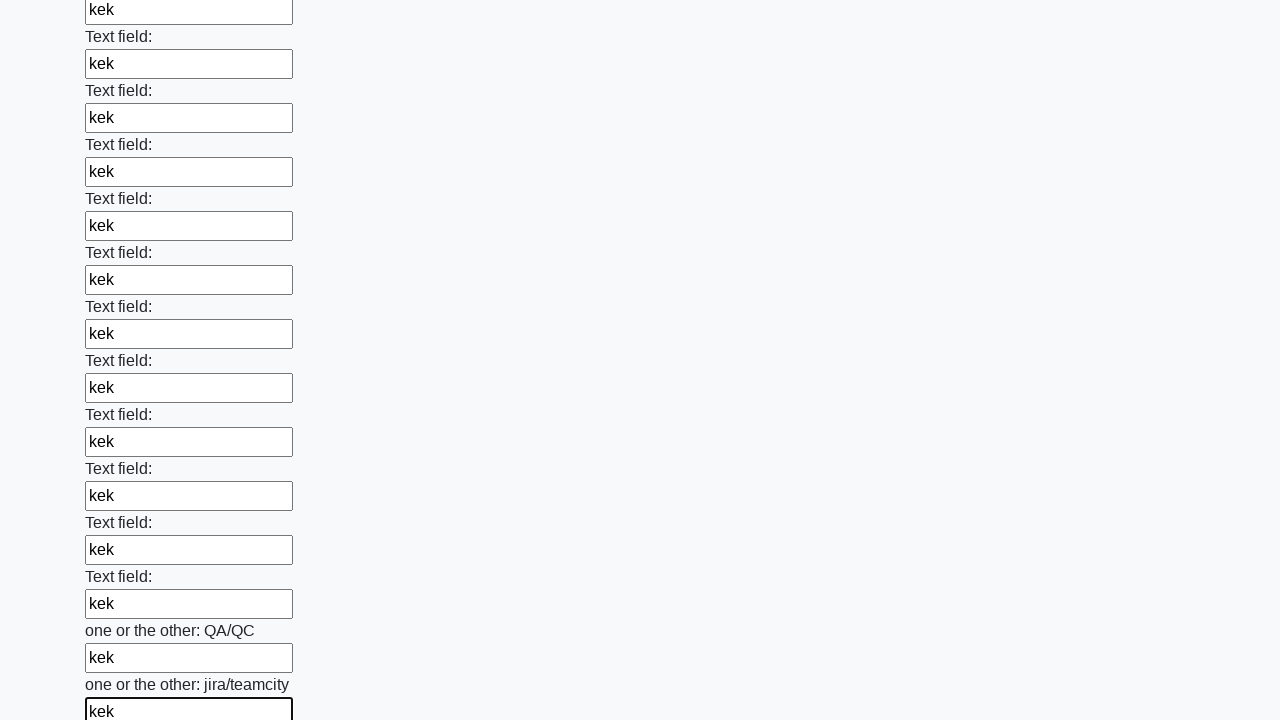

Filled an input field with 'kek' on input >> nth=89
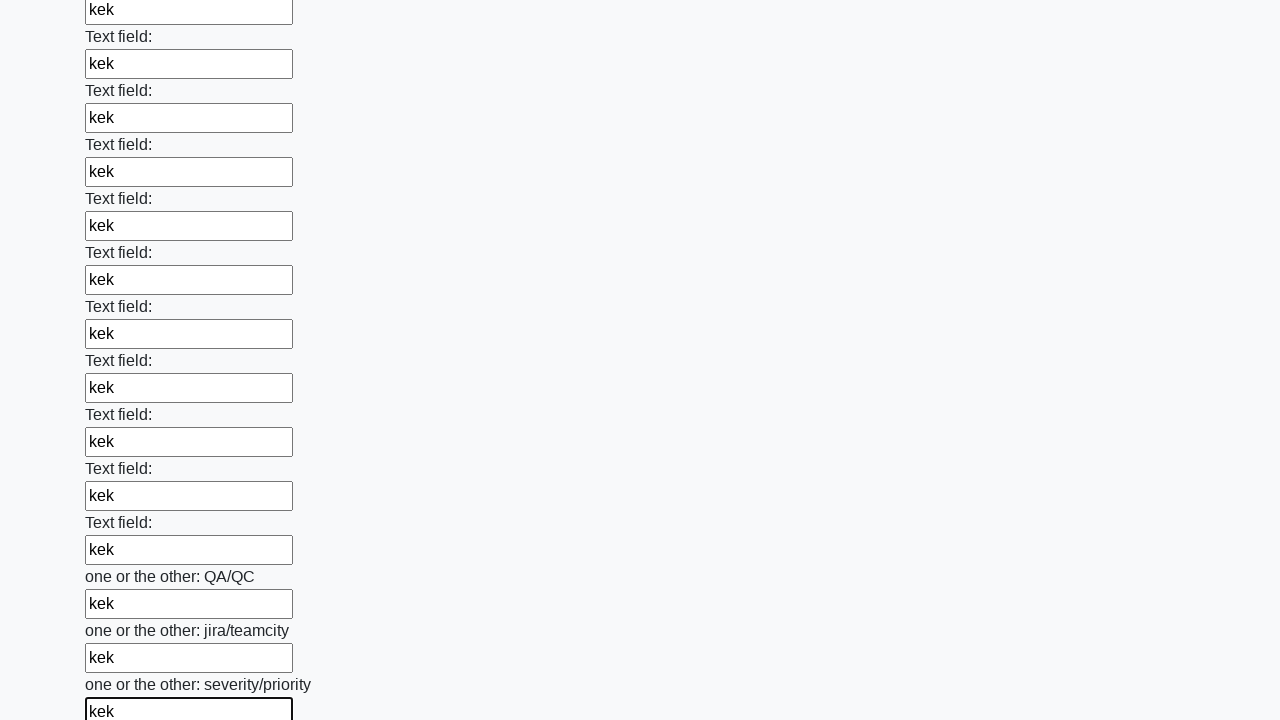

Filled an input field with 'kek' on input >> nth=90
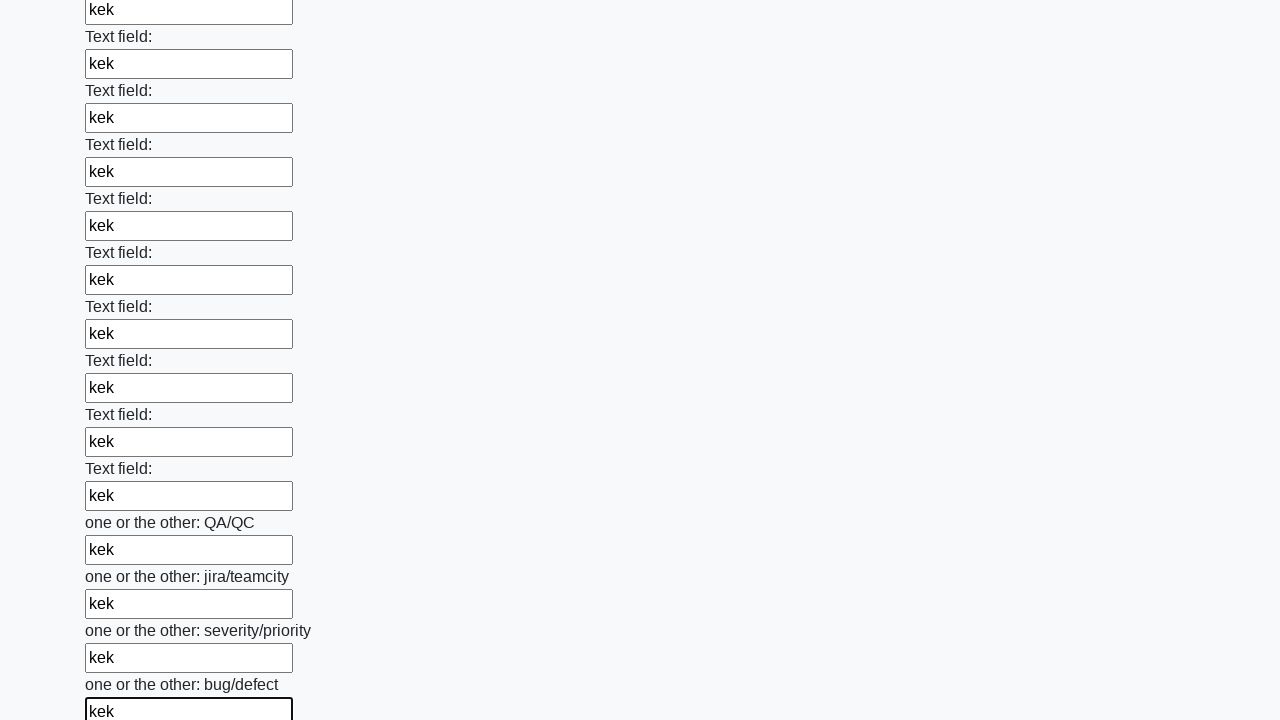

Filled an input field with 'kek' on input >> nth=91
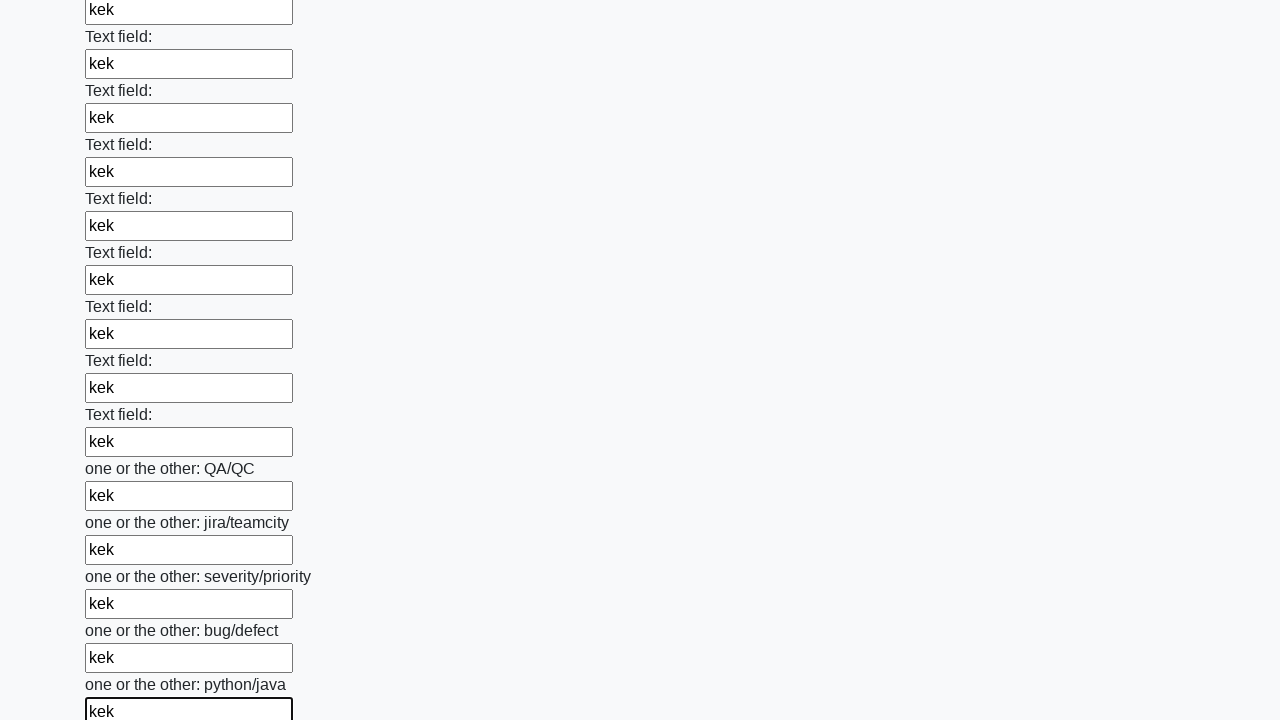

Filled an input field with 'kek' on input >> nth=92
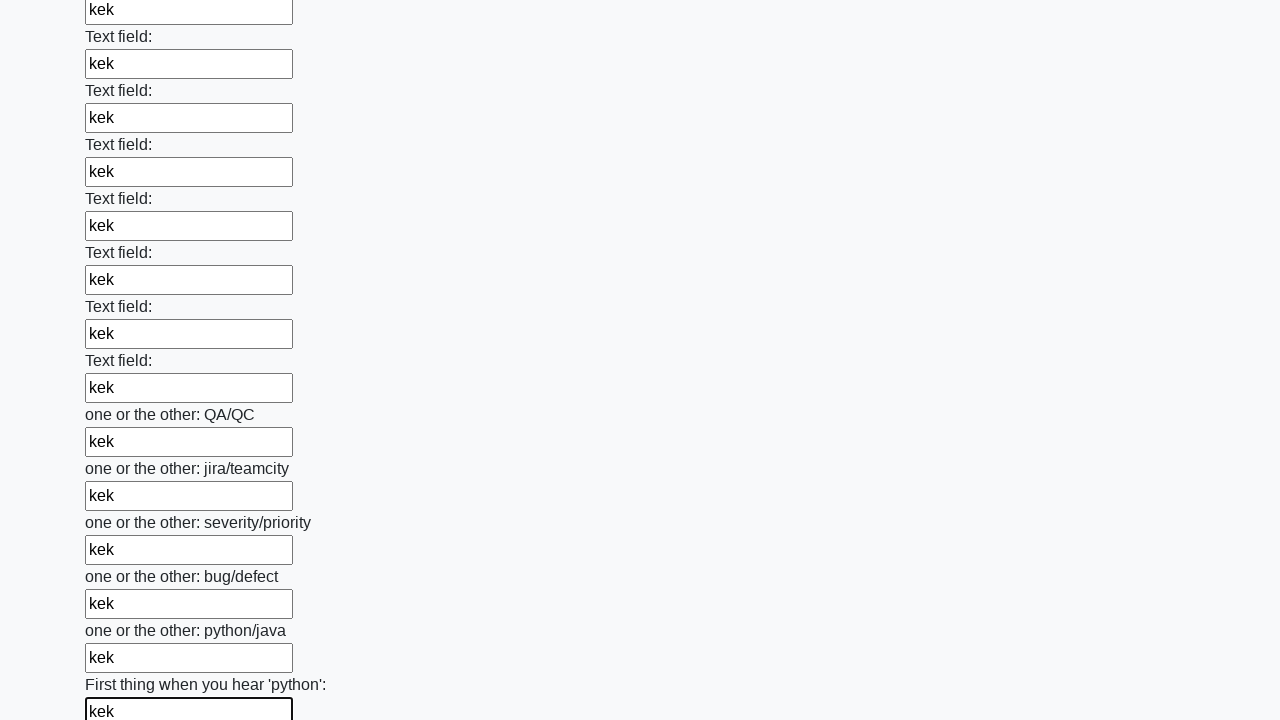

Filled an input field with 'kek' on input >> nth=93
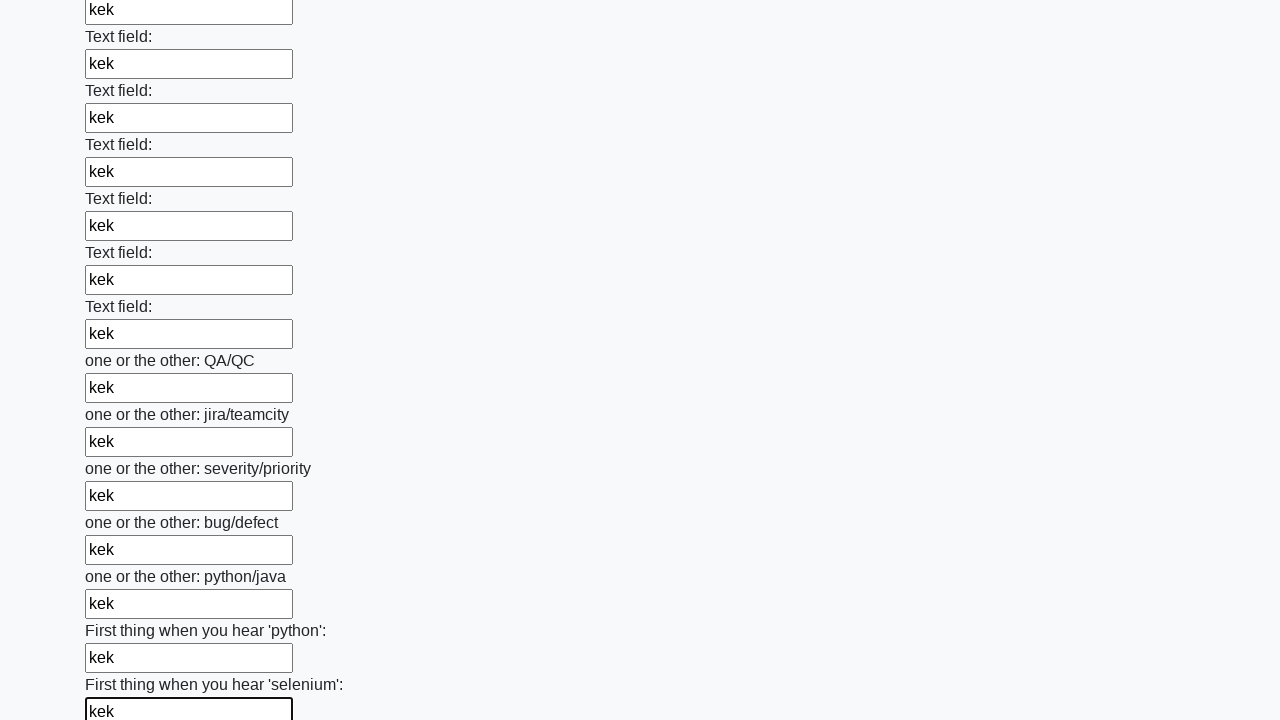

Filled an input field with 'kek' on input >> nth=94
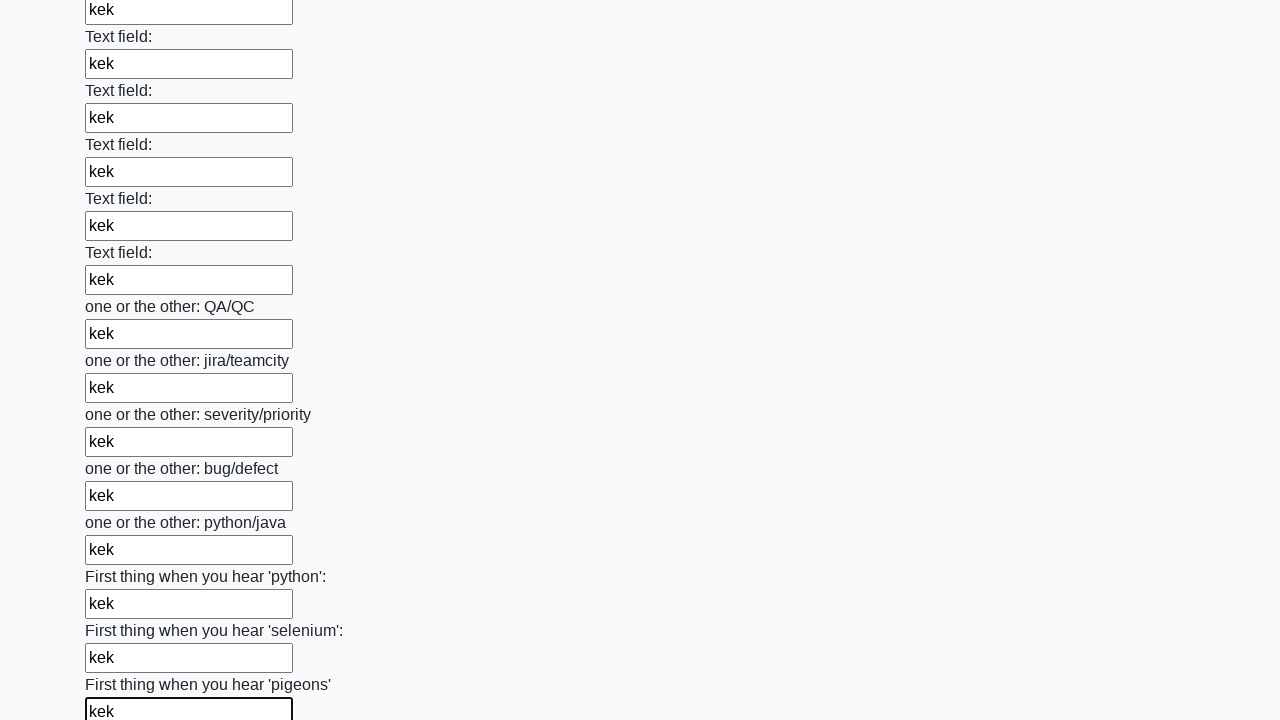

Filled an input field with 'kek' on input >> nth=95
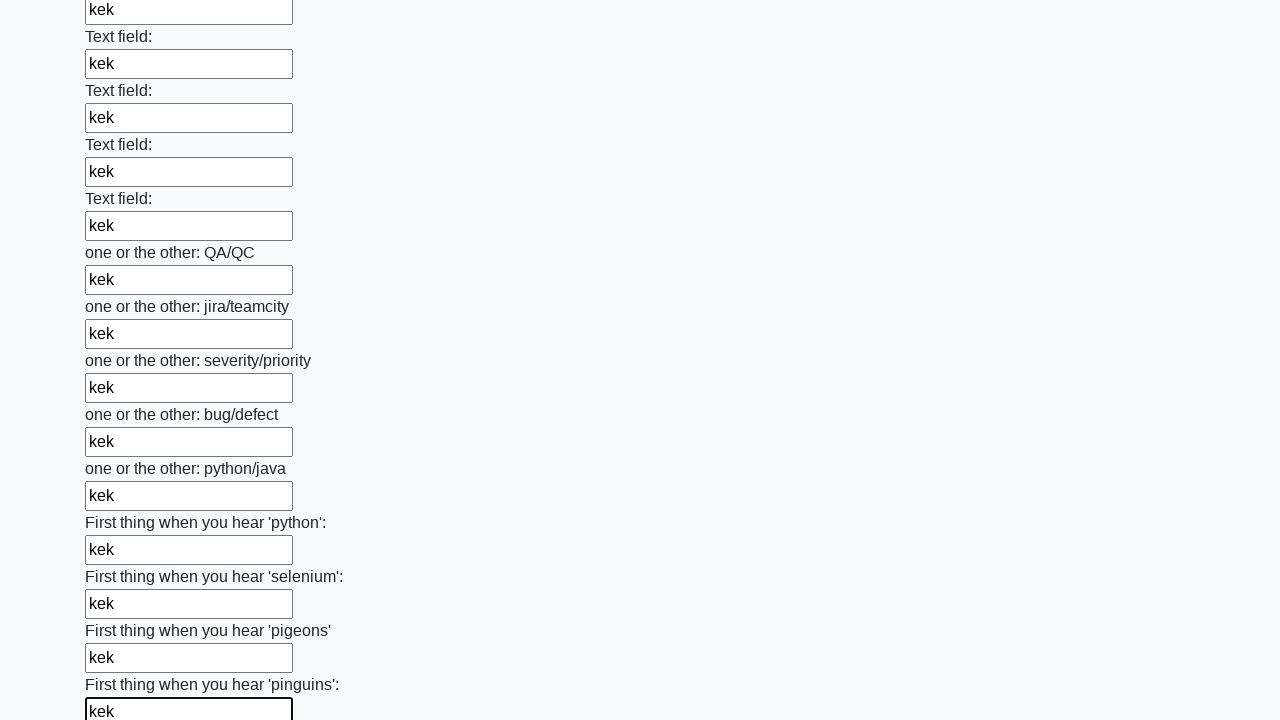

Filled an input field with 'kek' on input >> nth=96
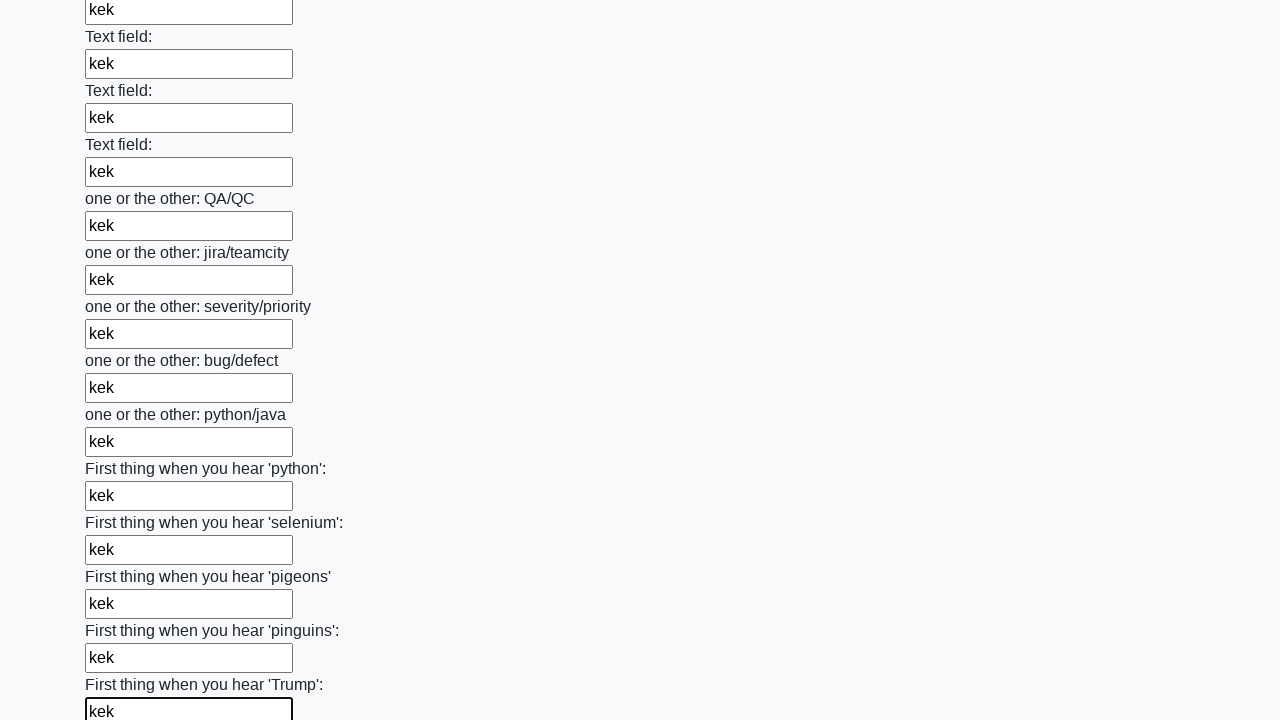

Filled an input field with 'kek' on input >> nth=97
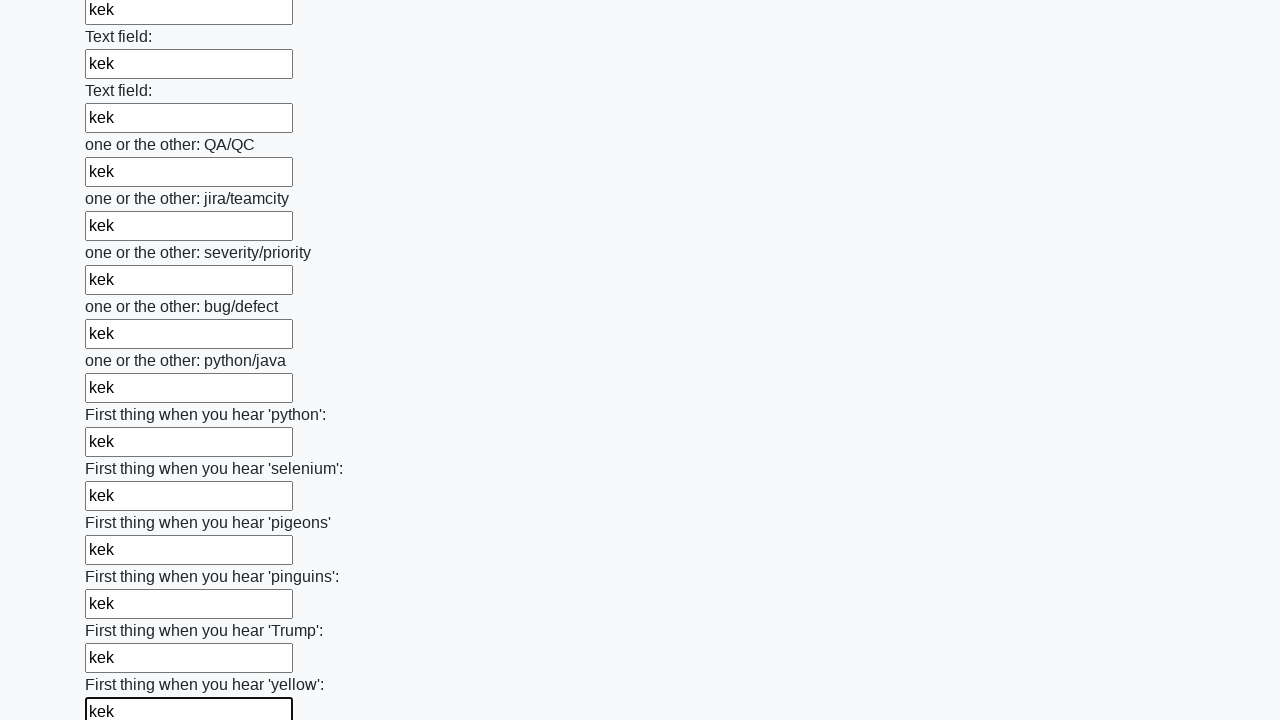

Filled an input field with 'kek' on input >> nth=98
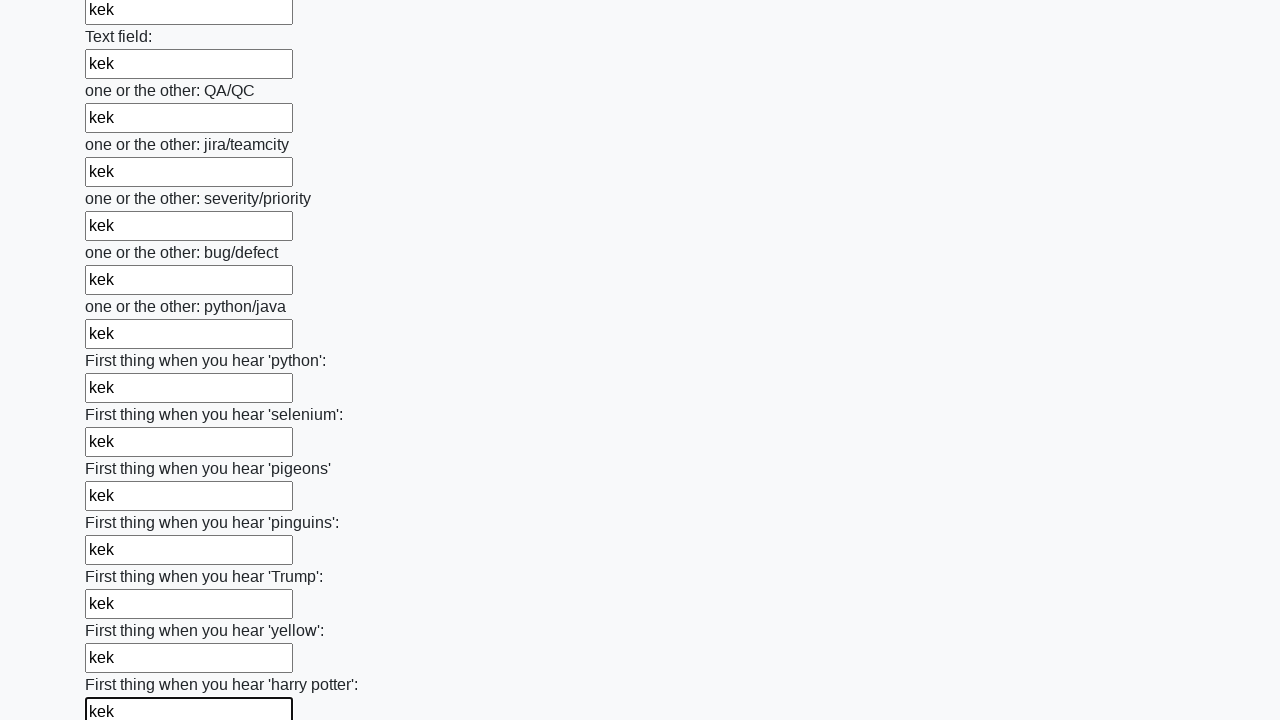

Filled an input field with 'kek' on input >> nth=99
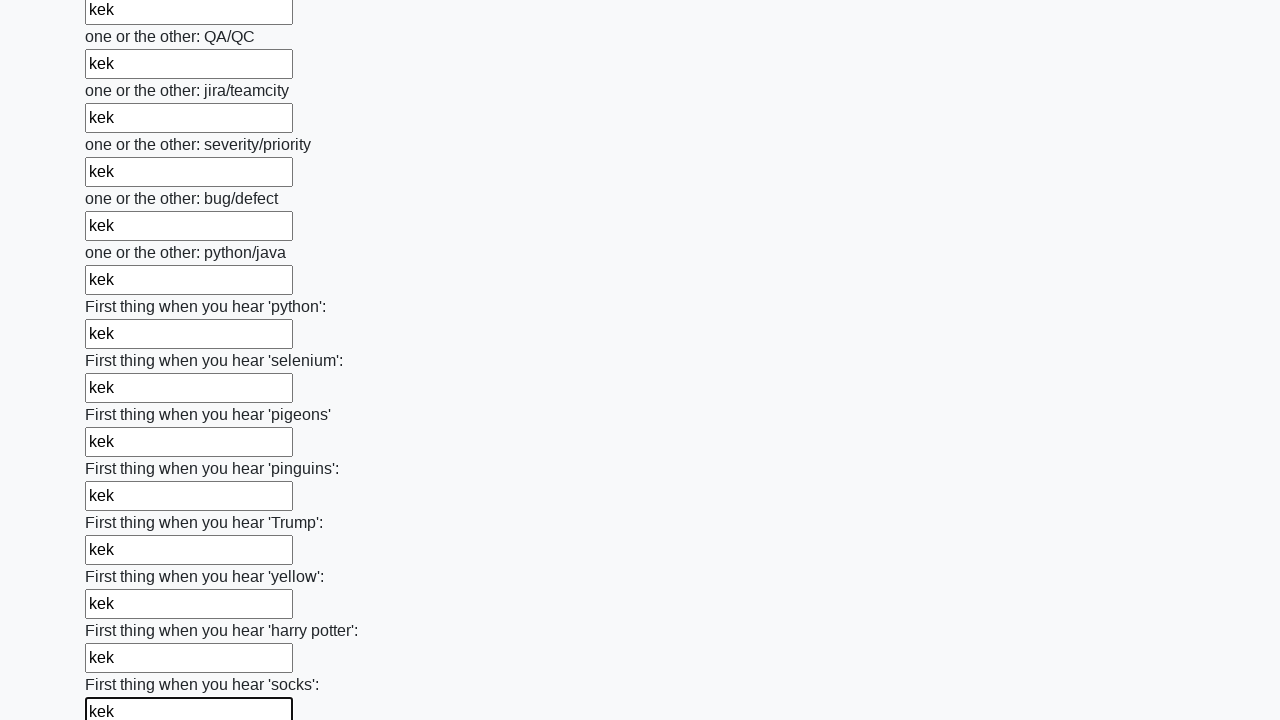

Clicked the submit button at (123, 611) on button.btn
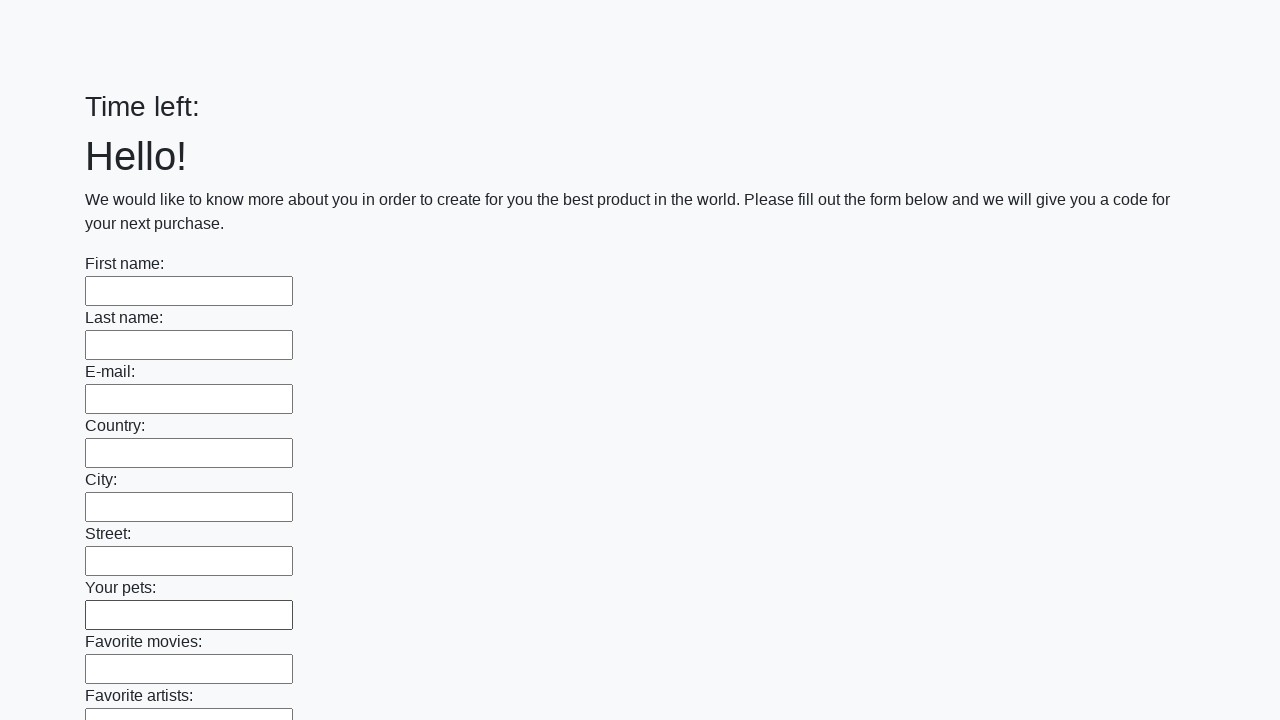

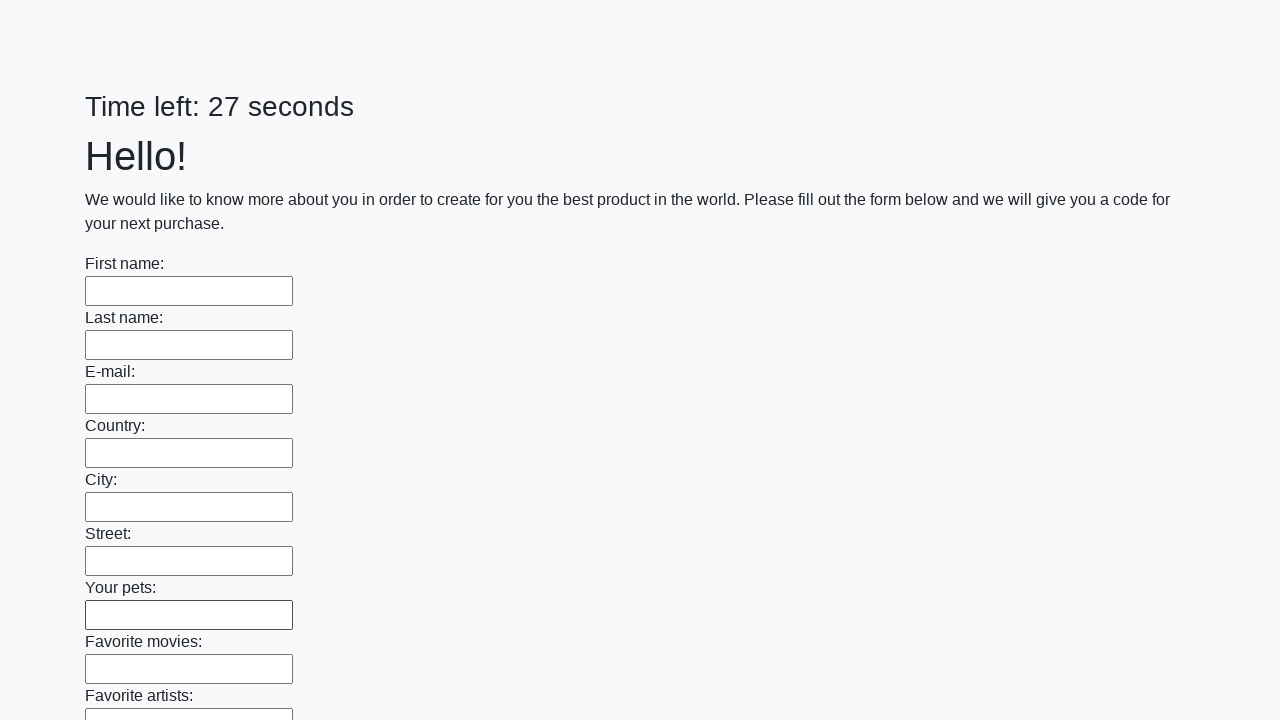